Tests multiple checkbox selection by selecting all checkboxes and then deselecting them

Starting URL: https://automationfc.github.io/multiple-fields/

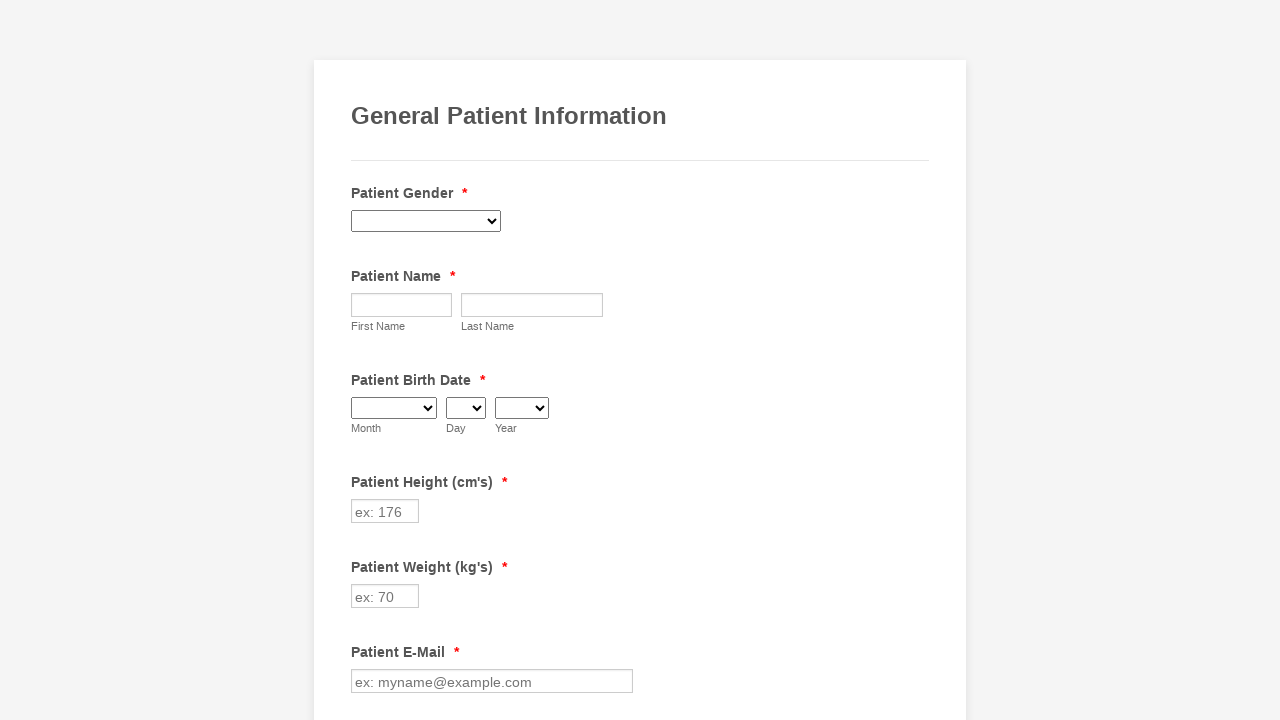

Navigated to multiple fields test page
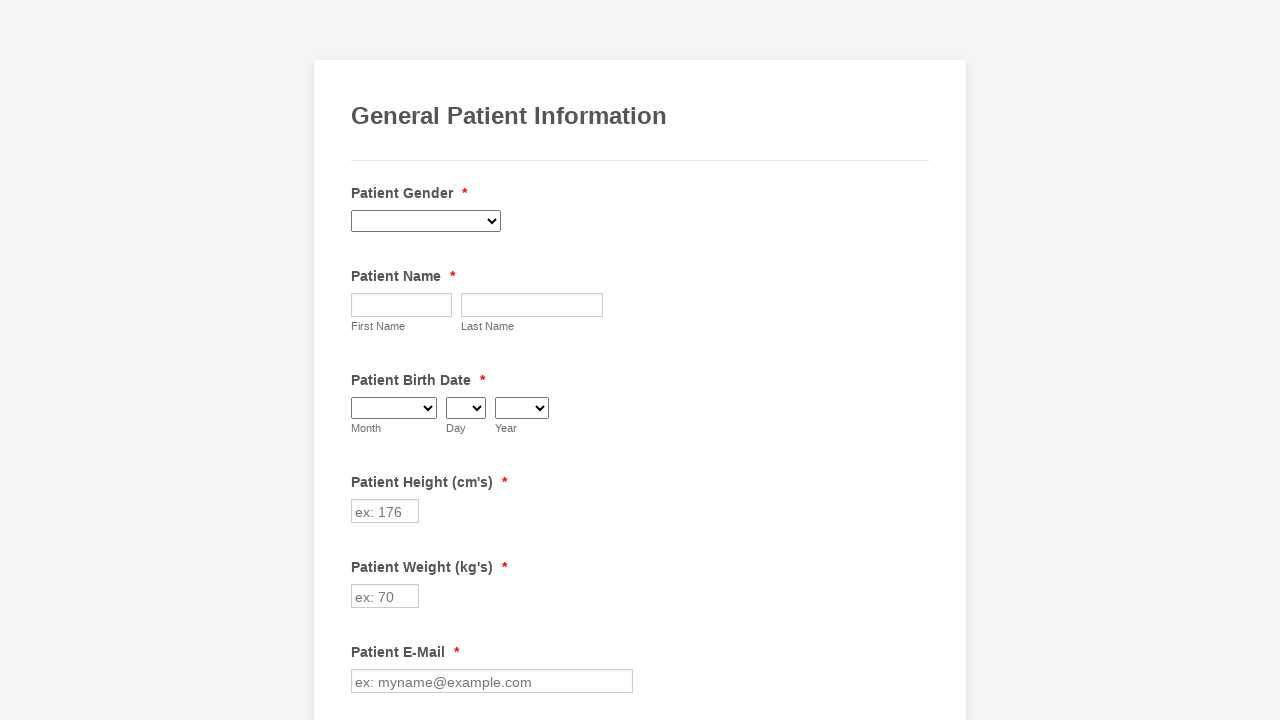

Retrieved all checkboxes from the page
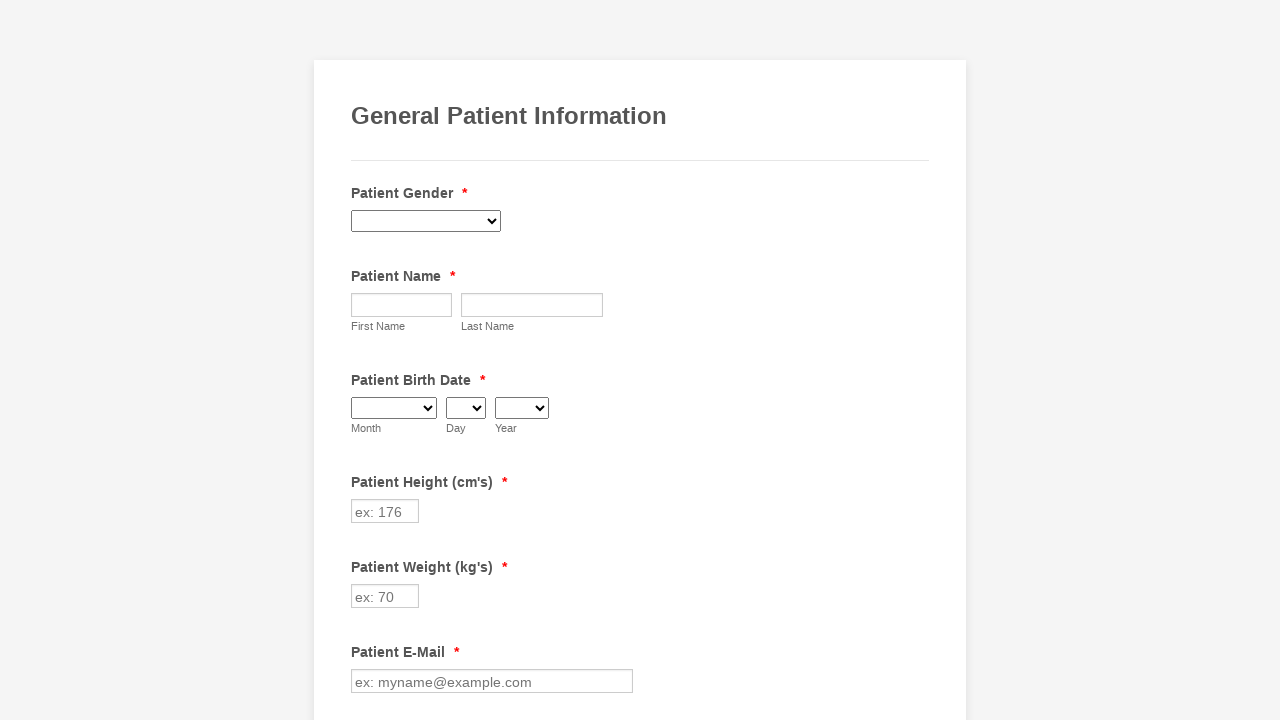

Clicked checkbox to select it at (362, 360) on input[type='checkbox'] >> nth=0
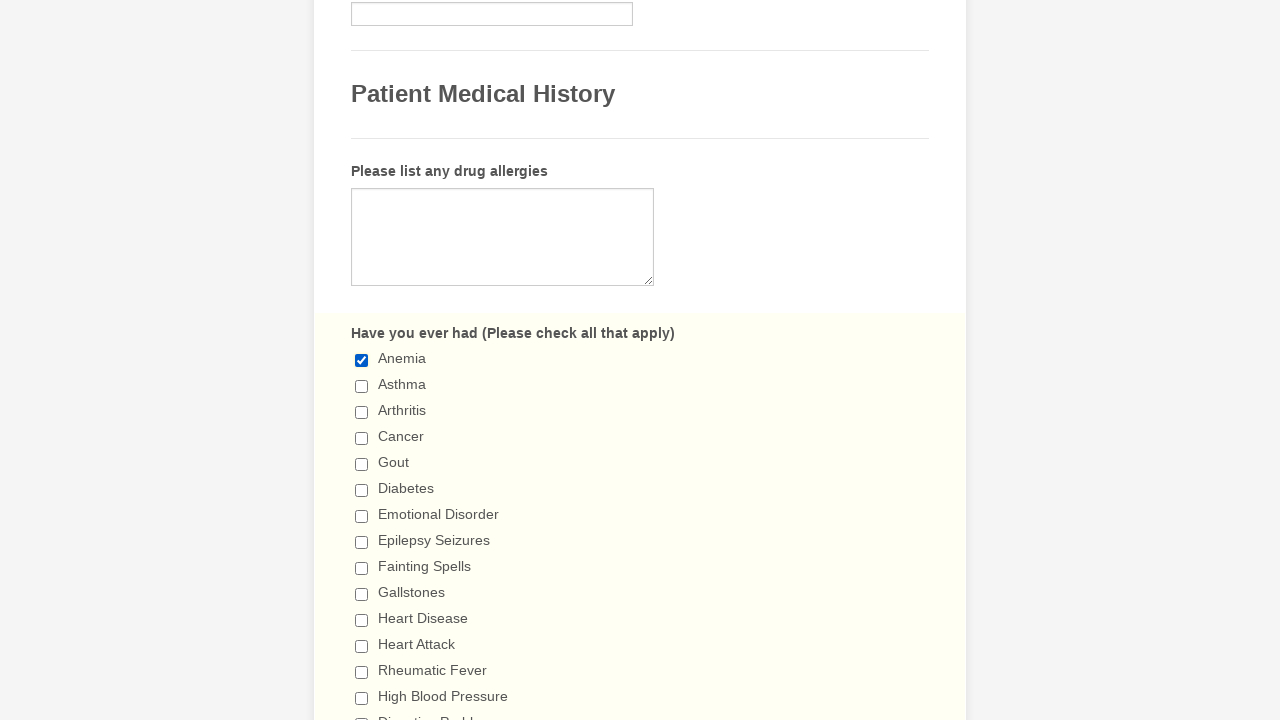

Clicked checkbox to select it at (362, 386) on input[type='checkbox'] >> nth=1
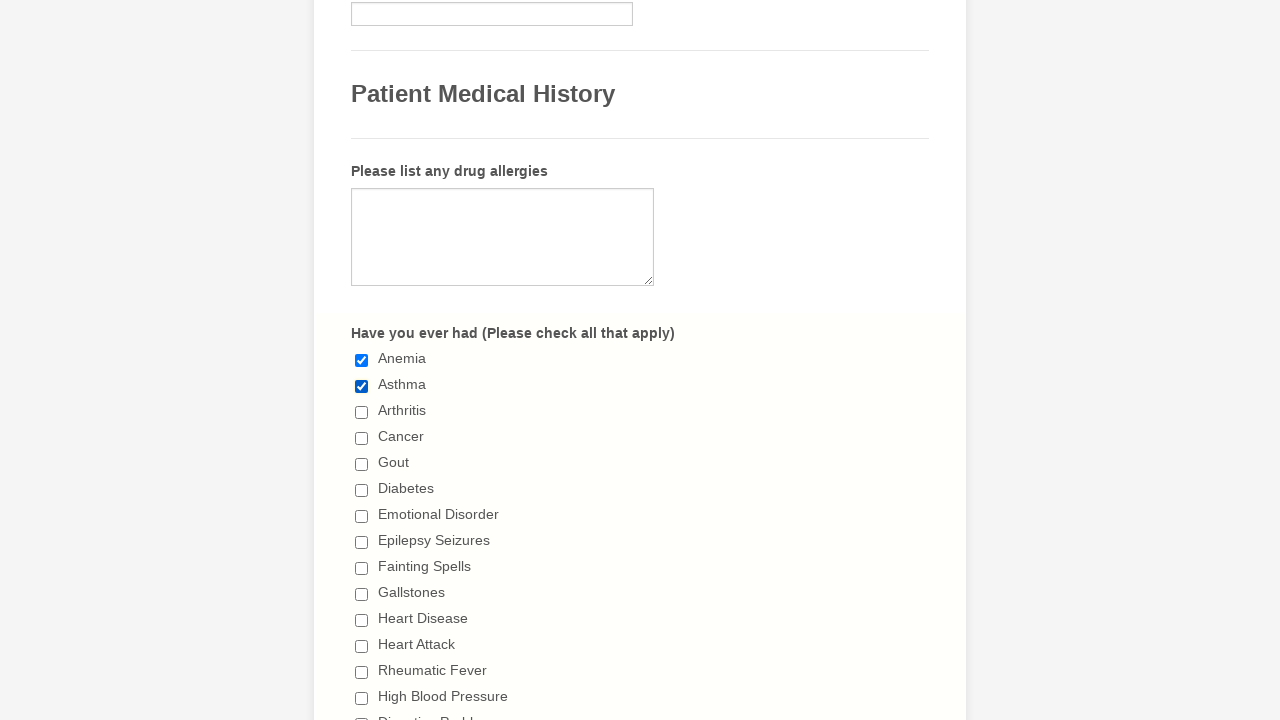

Clicked checkbox to select it at (362, 412) on input[type='checkbox'] >> nth=2
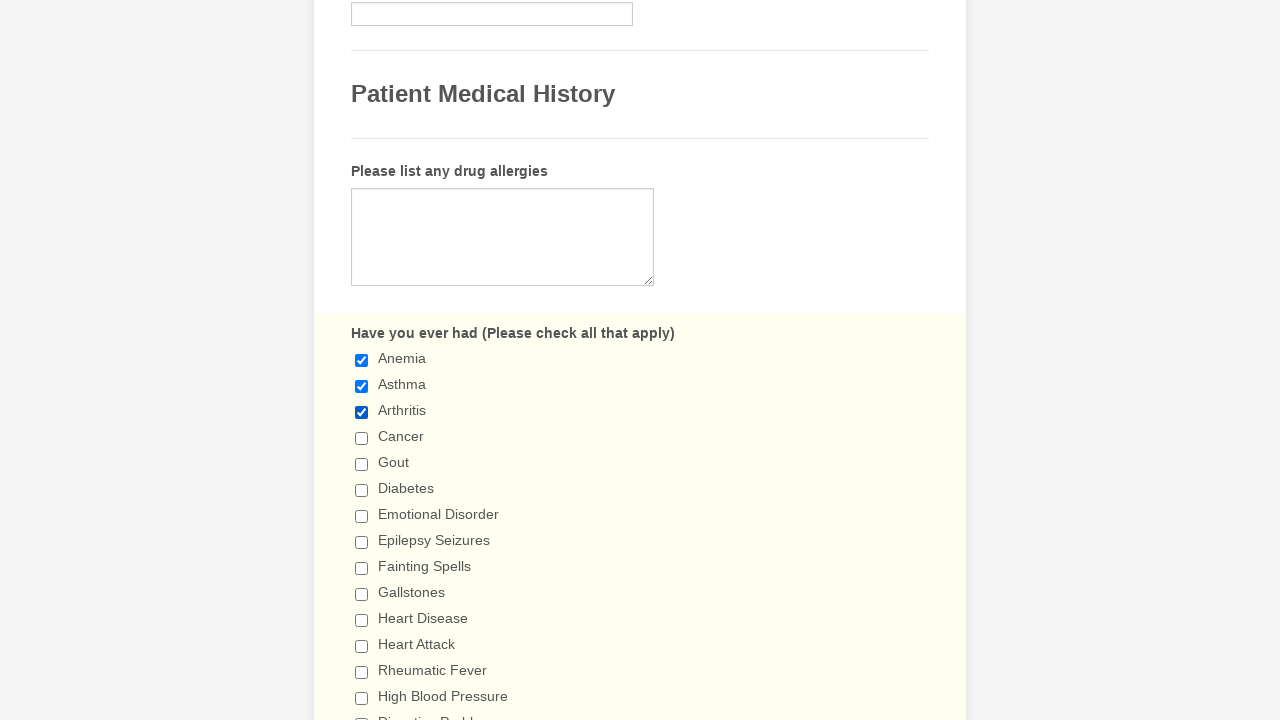

Clicked checkbox to select it at (362, 438) on input[type='checkbox'] >> nth=3
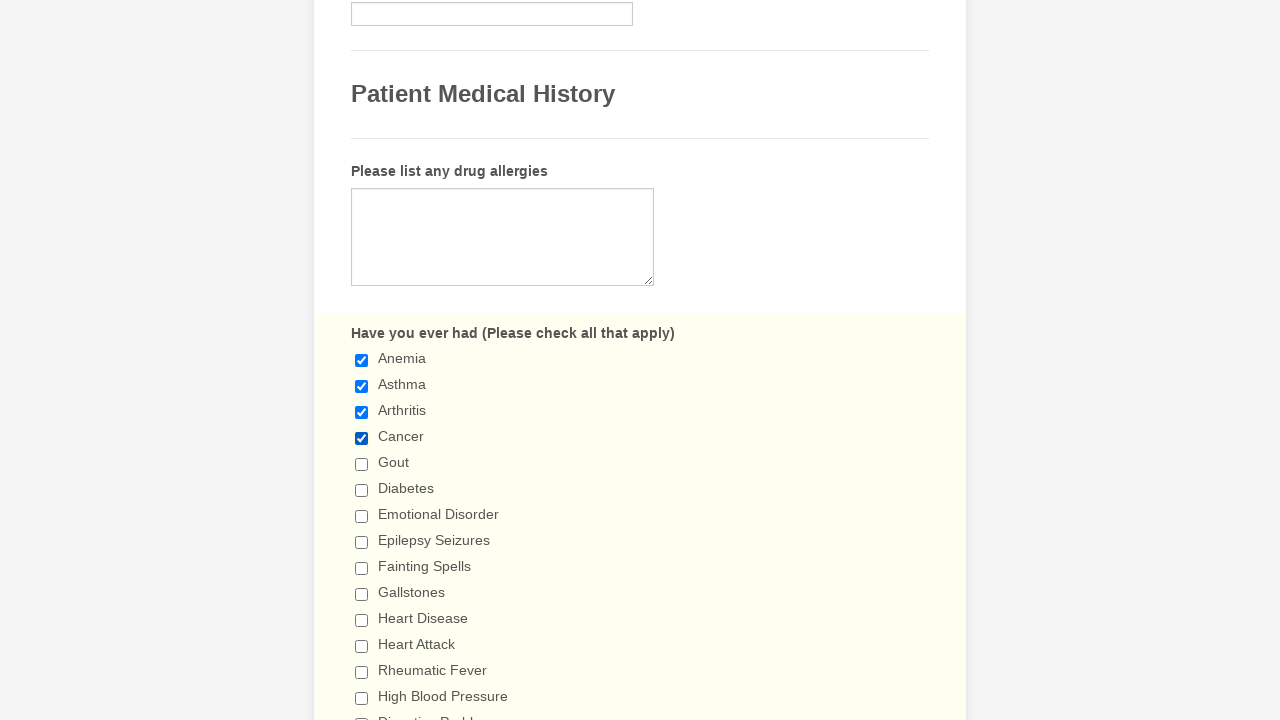

Clicked checkbox to select it at (362, 464) on input[type='checkbox'] >> nth=4
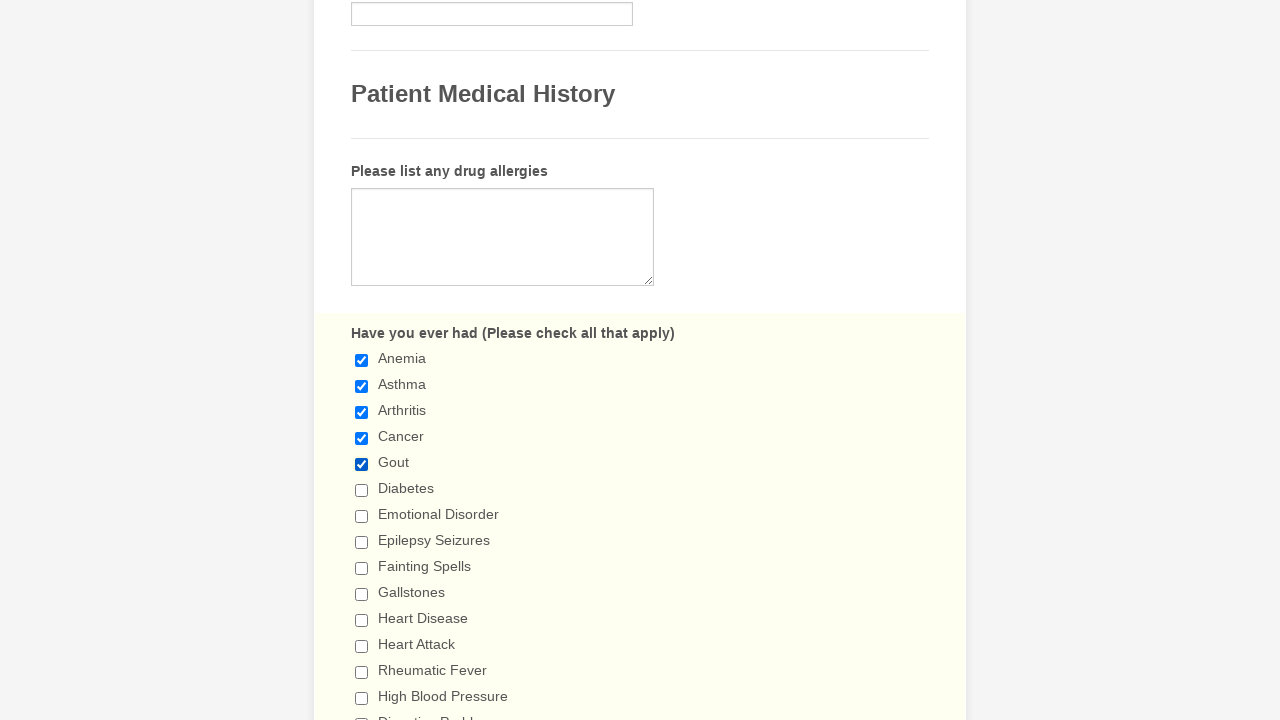

Clicked checkbox to select it at (362, 490) on input[type='checkbox'] >> nth=5
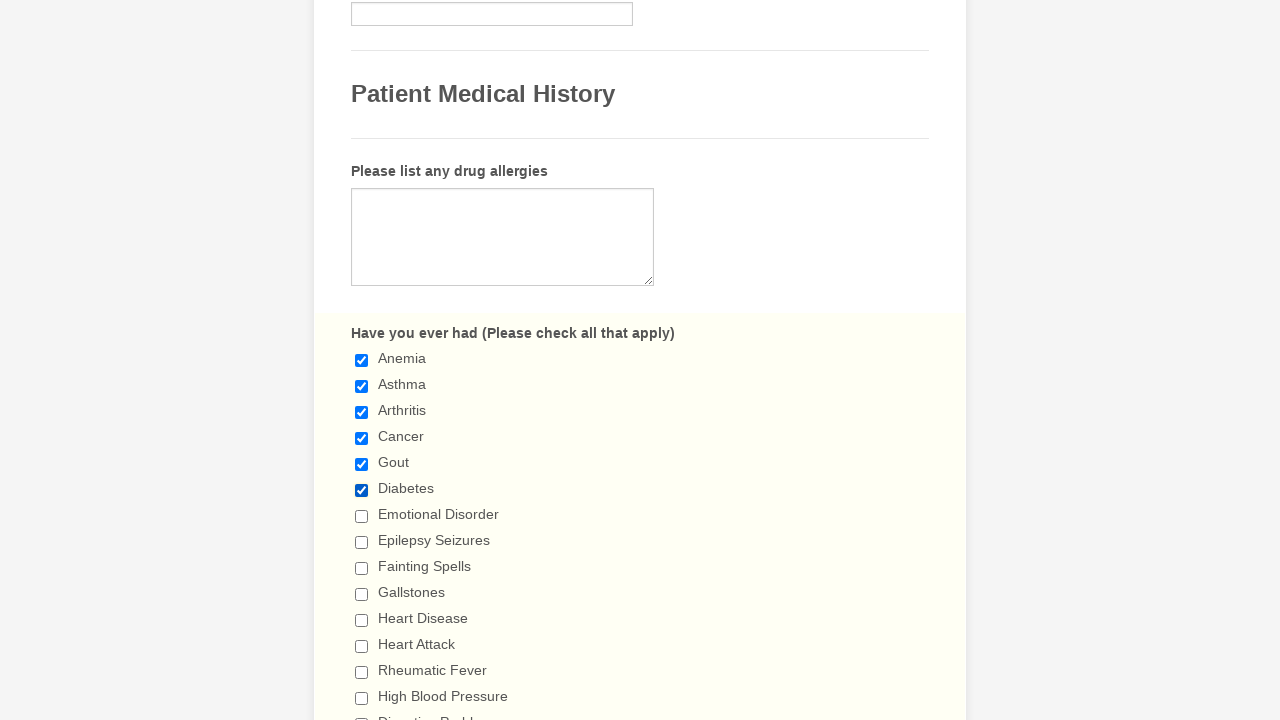

Clicked checkbox to select it at (362, 516) on input[type='checkbox'] >> nth=6
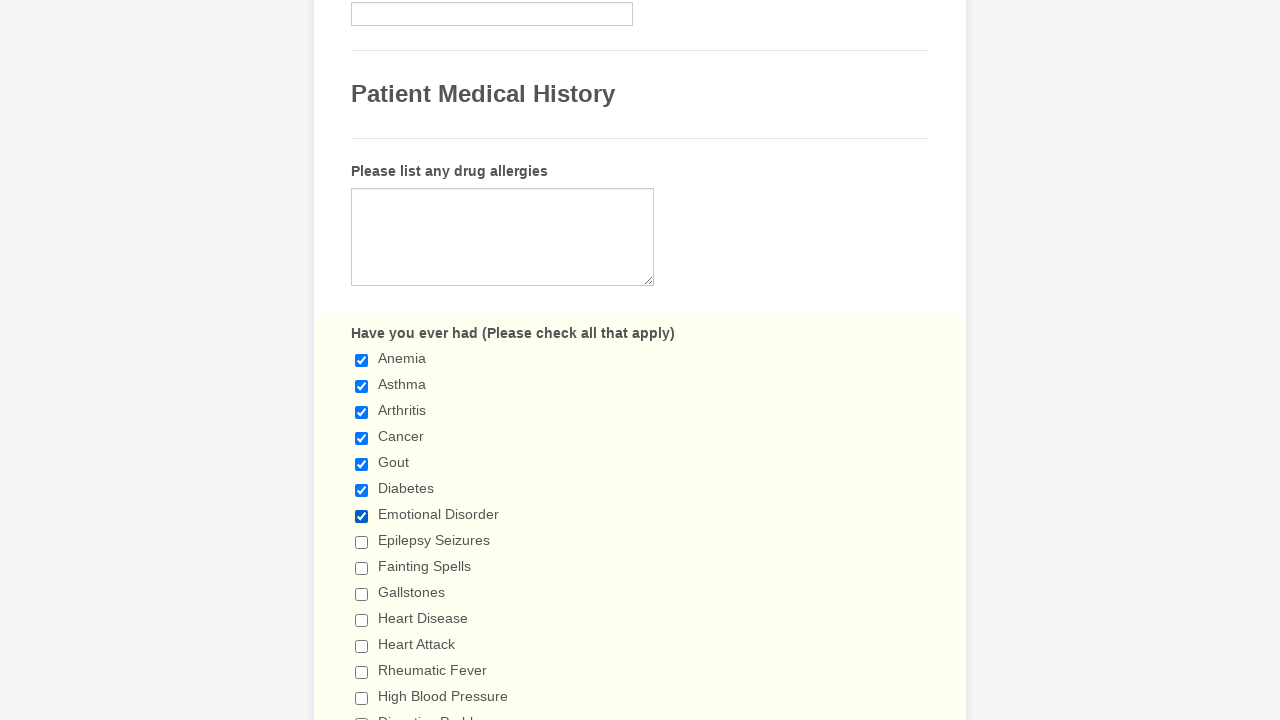

Clicked checkbox to select it at (362, 542) on input[type='checkbox'] >> nth=7
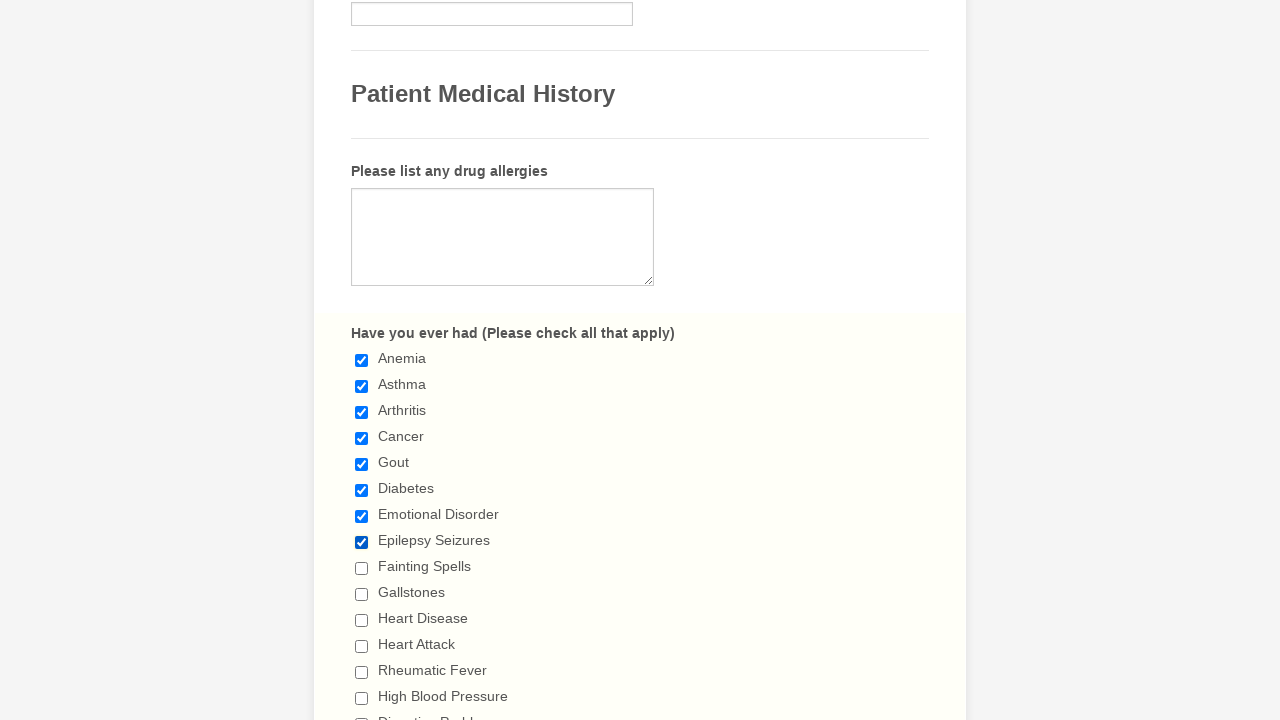

Clicked checkbox to select it at (362, 568) on input[type='checkbox'] >> nth=8
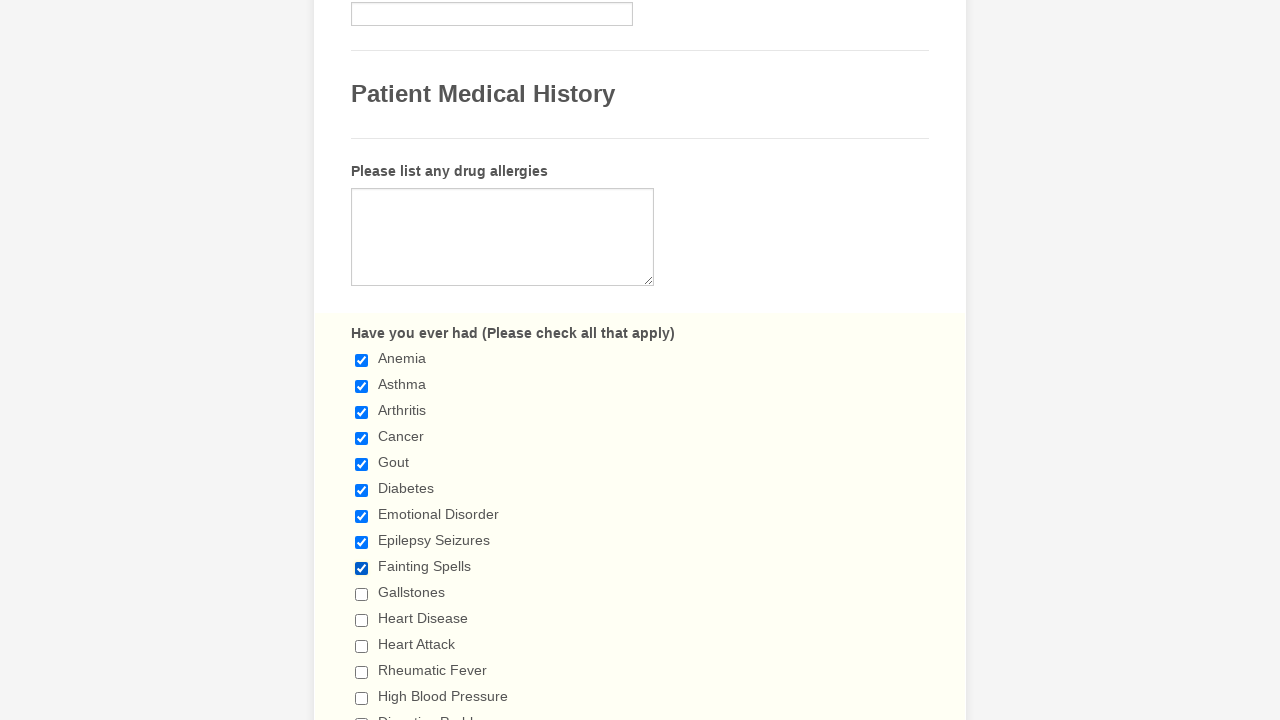

Clicked checkbox to select it at (362, 594) on input[type='checkbox'] >> nth=9
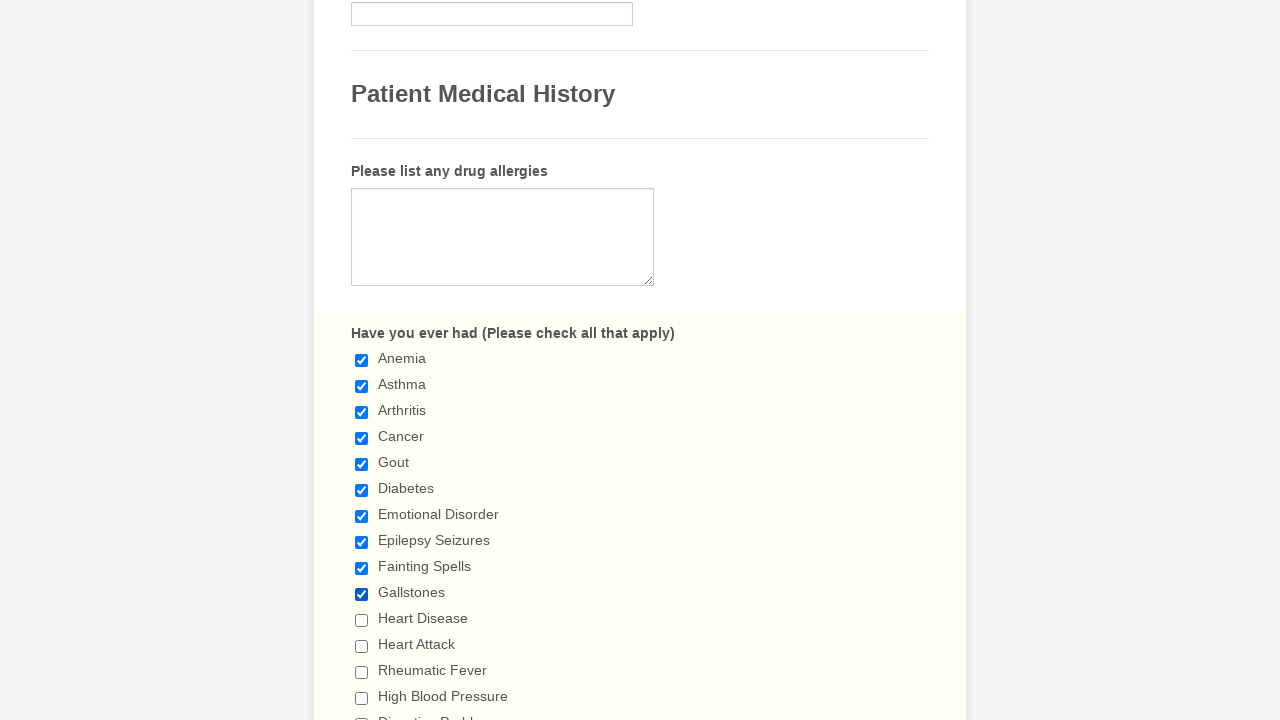

Clicked checkbox to select it at (362, 620) on input[type='checkbox'] >> nth=10
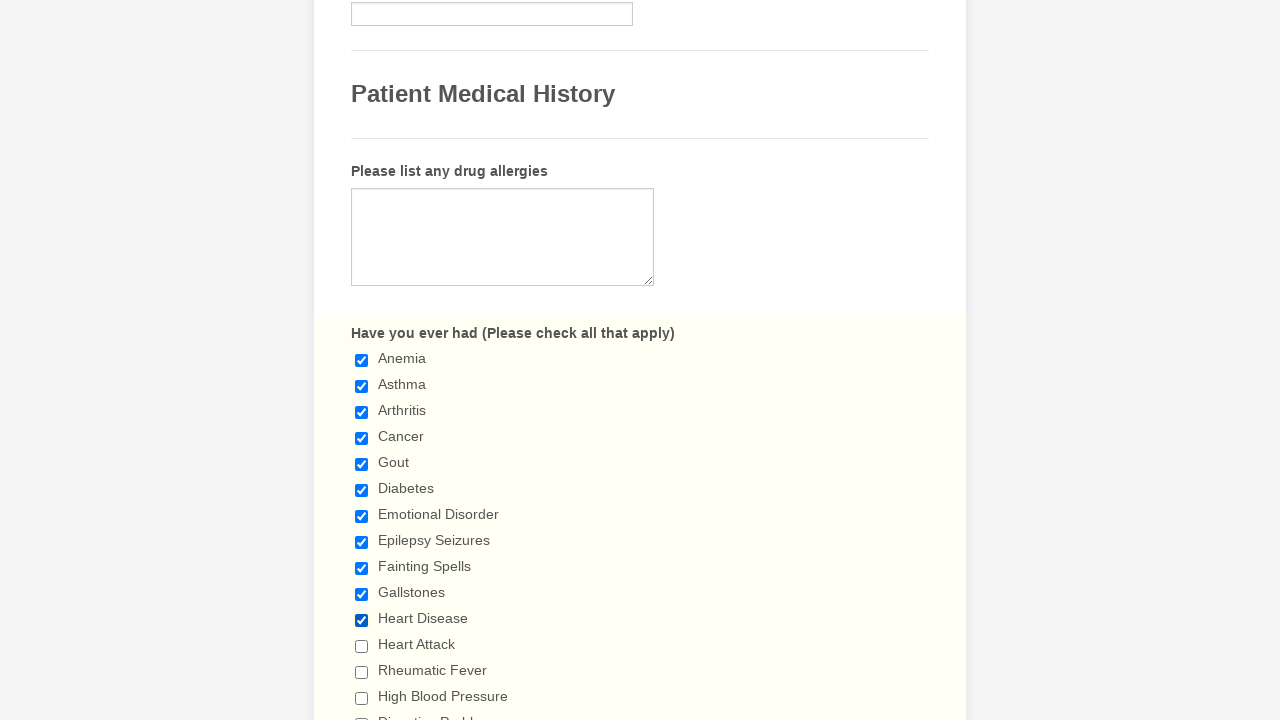

Clicked checkbox to select it at (362, 646) on input[type='checkbox'] >> nth=11
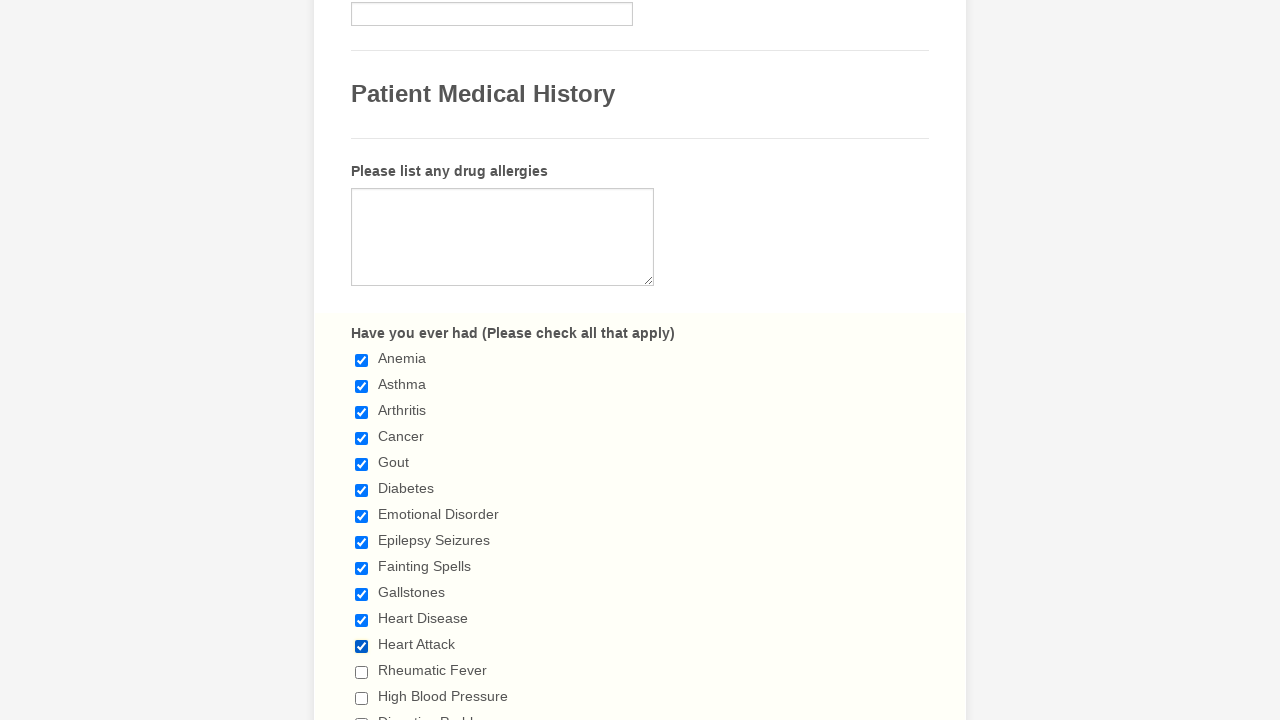

Clicked checkbox to select it at (362, 672) on input[type='checkbox'] >> nth=12
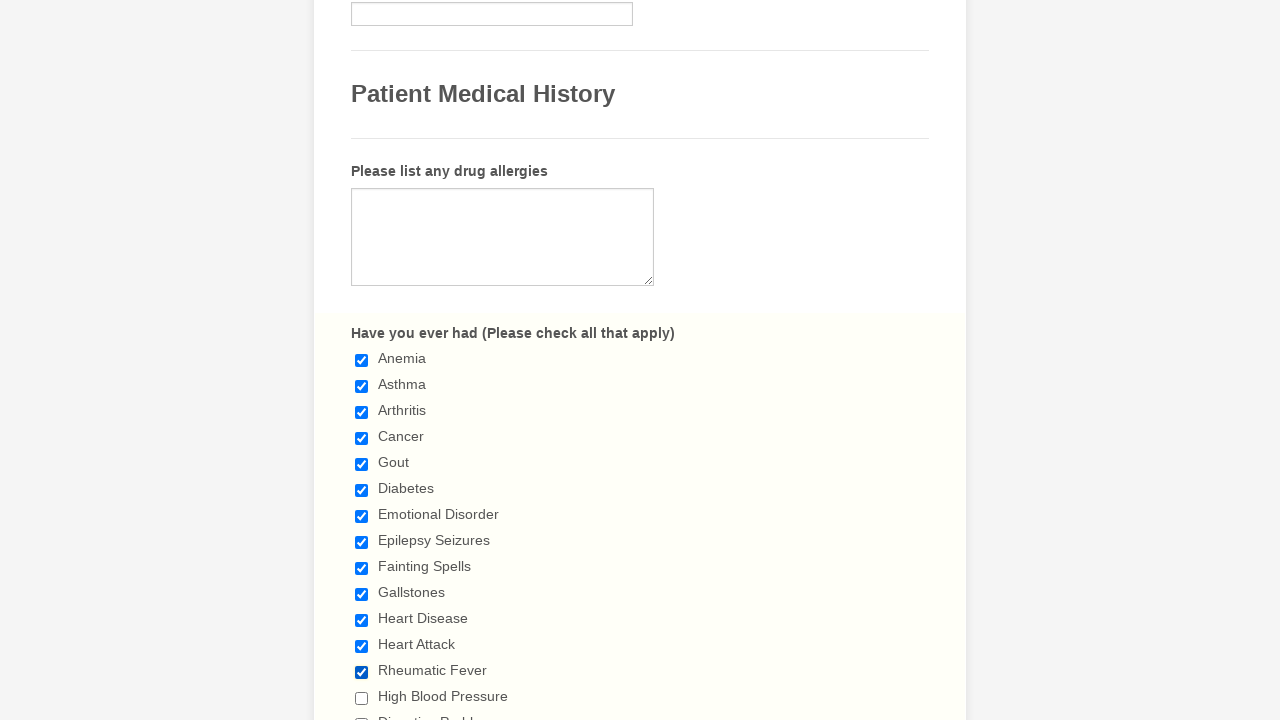

Clicked checkbox to select it at (362, 698) on input[type='checkbox'] >> nth=13
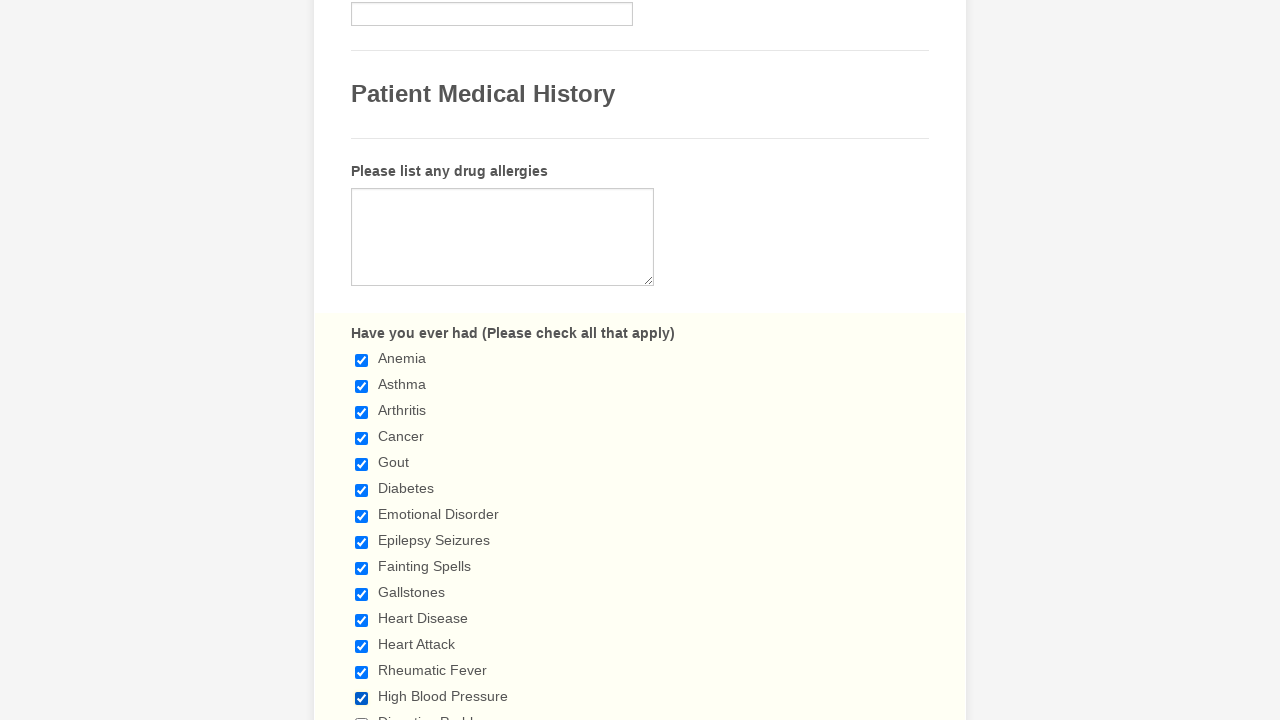

Clicked checkbox to select it at (362, 714) on input[type='checkbox'] >> nth=14
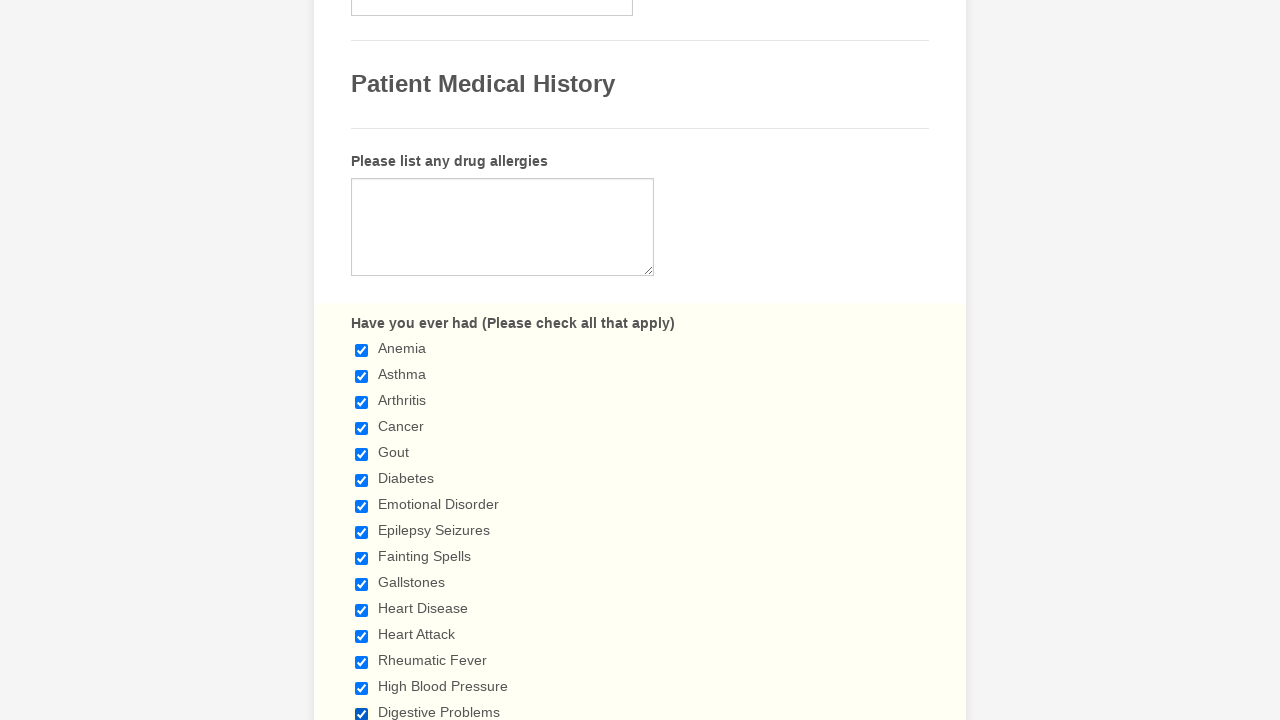

Clicked checkbox to select it at (362, 360) on input[type='checkbox'] >> nth=15
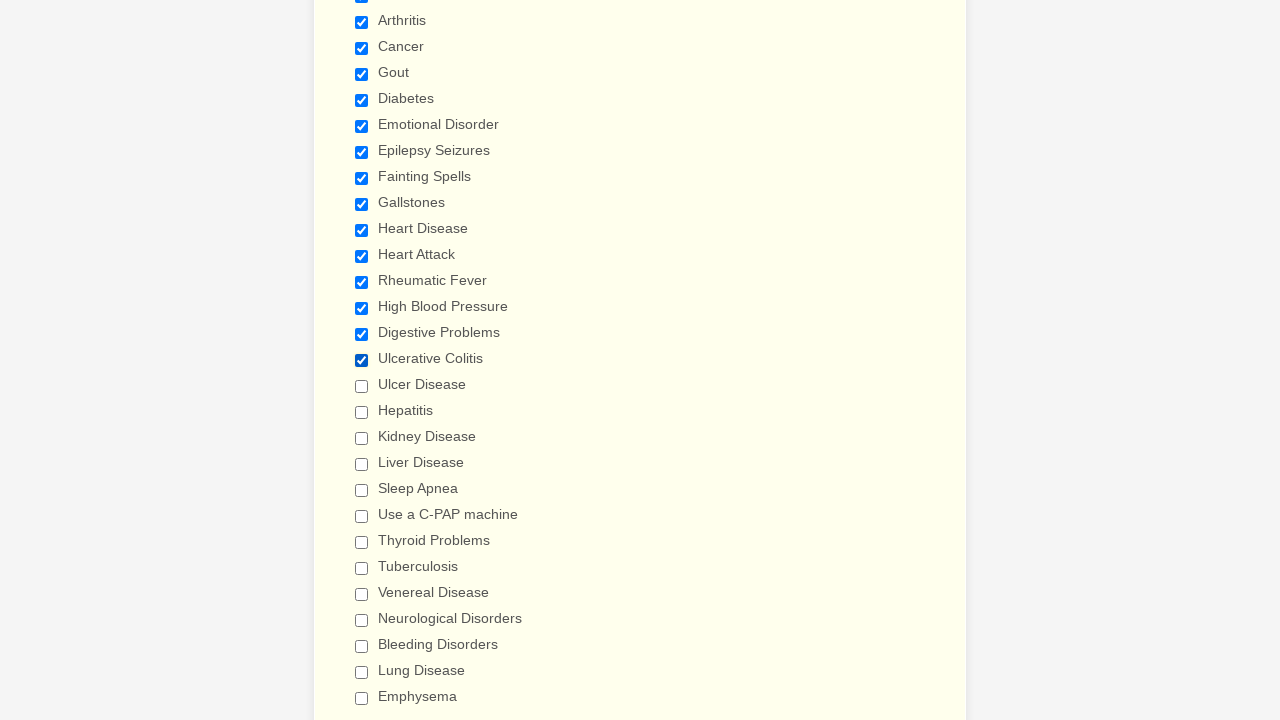

Clicked checkbox to select it at (362, 386) on input[type='checkbox'] >> nth=16
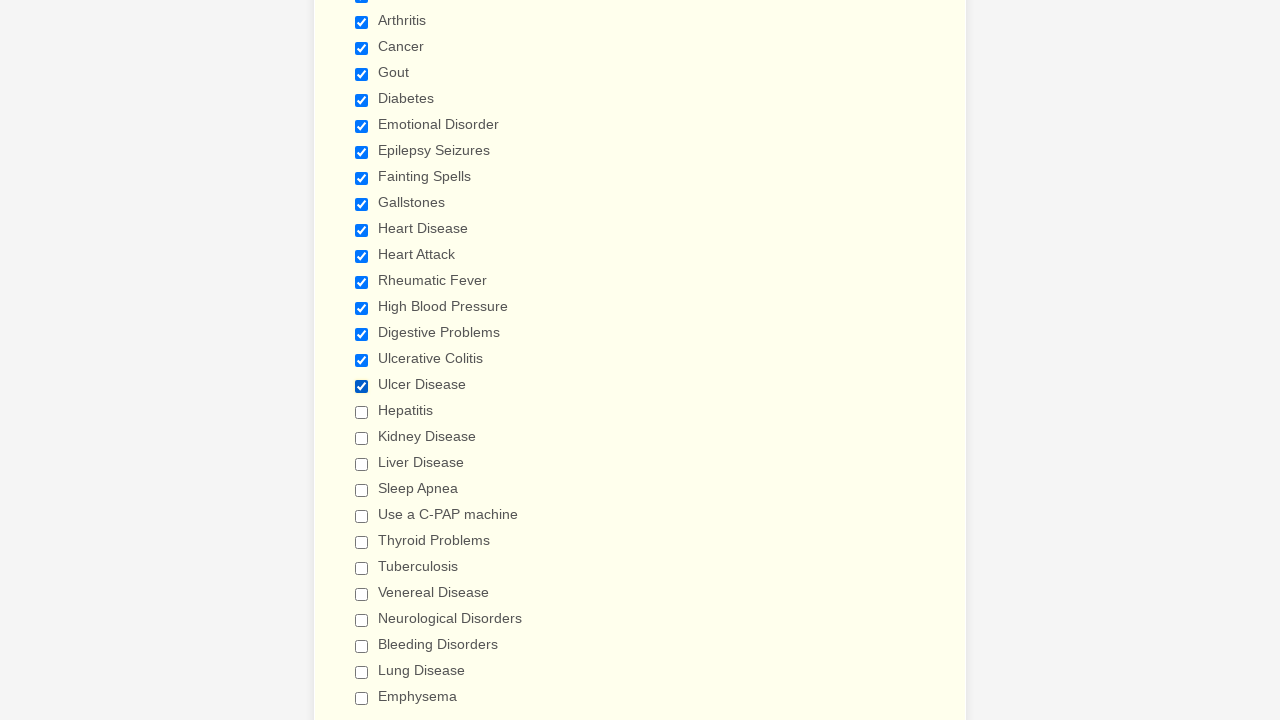

Clicked checkbox to select it at (362, 412) on input[type='checkbox'] >> nth=17
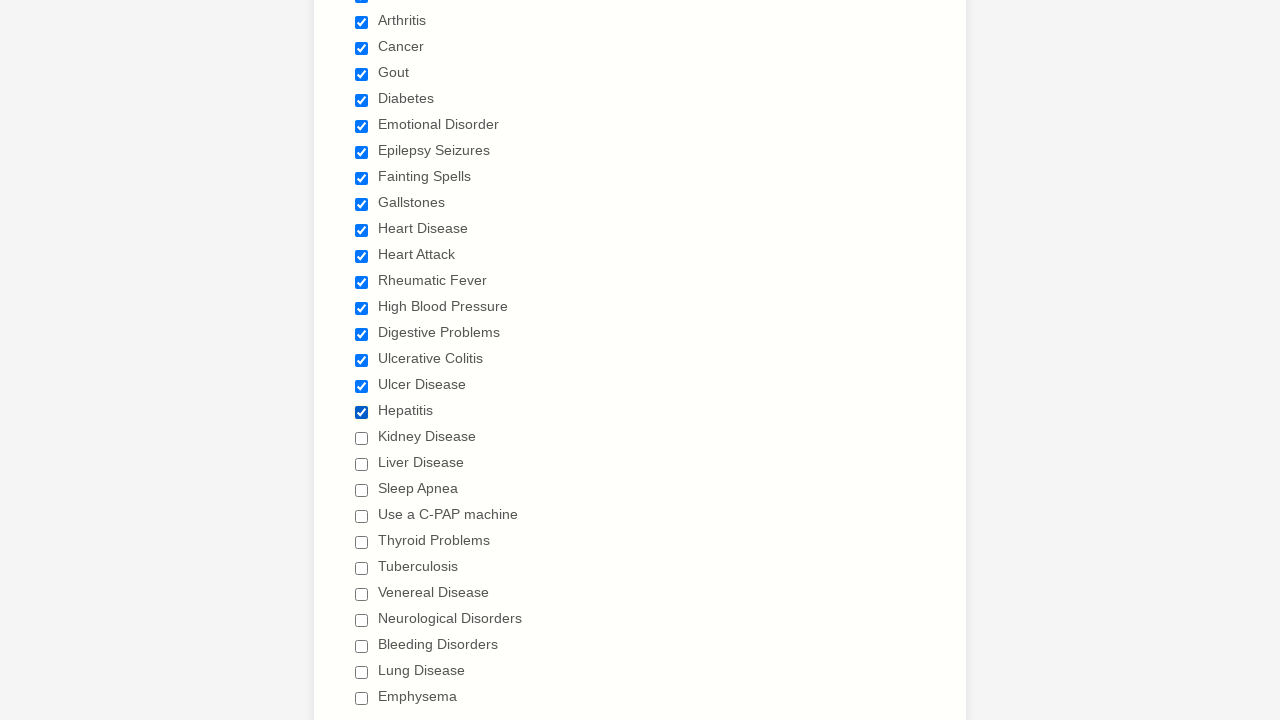

Clicked checkbox to select it at (362, 438) on input[type='checkbox'] >> nth=18
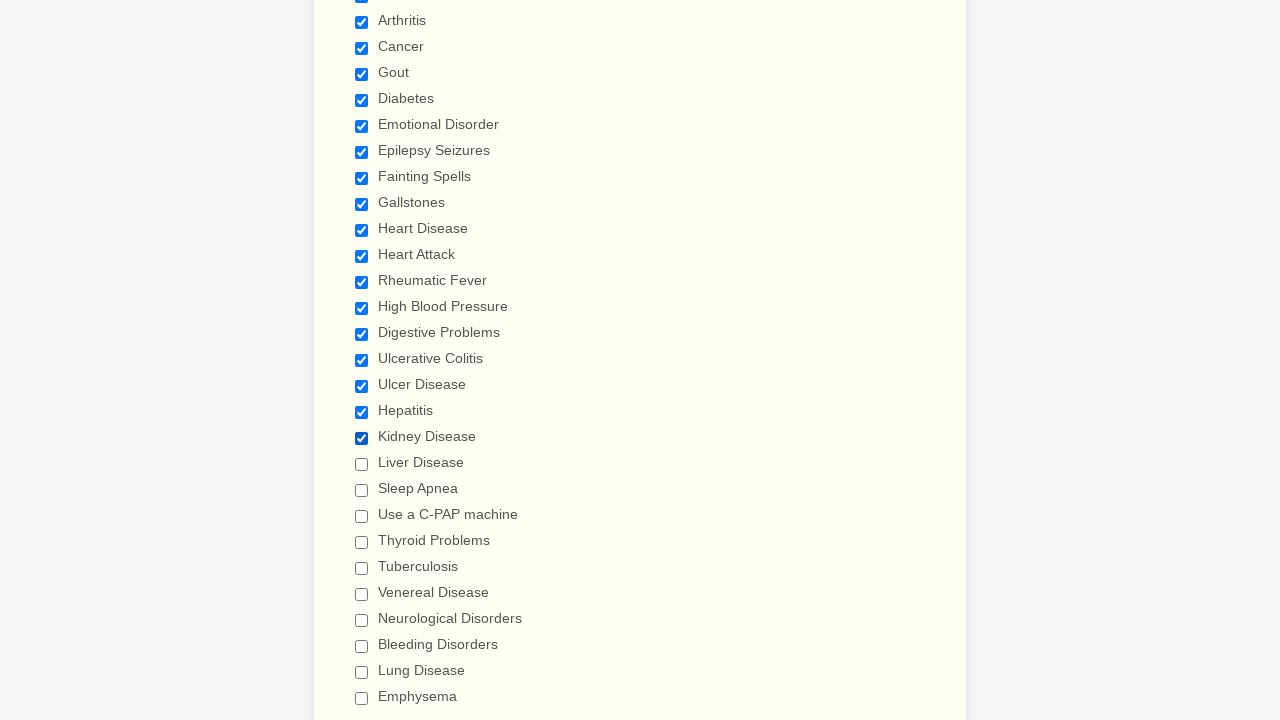

Clicked checkbox to select it at (362, 464) on input[type='checkbox'] >> nth=19
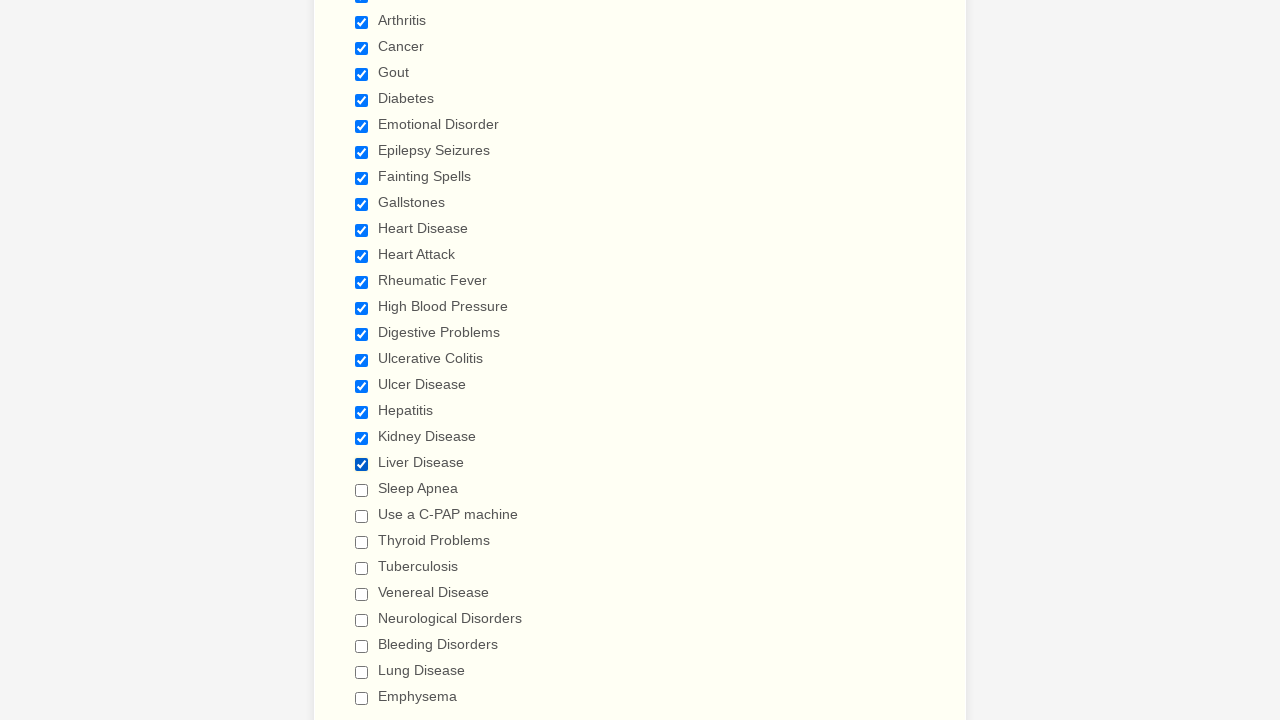

Clicked checkbox to select it at (362, 490) on input[type='checkbox'] >> nth=20
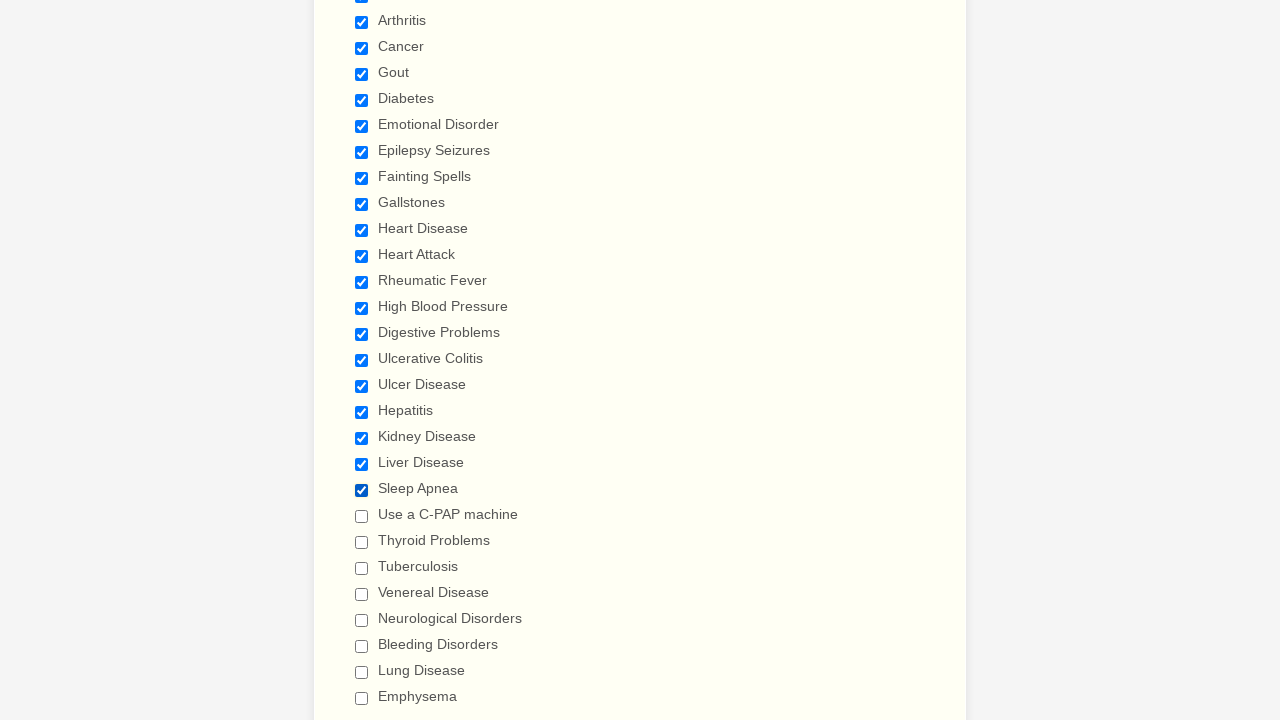

Clicked checkbox to select it at (362, 516) on input[type='checkbox'] >> nth=21
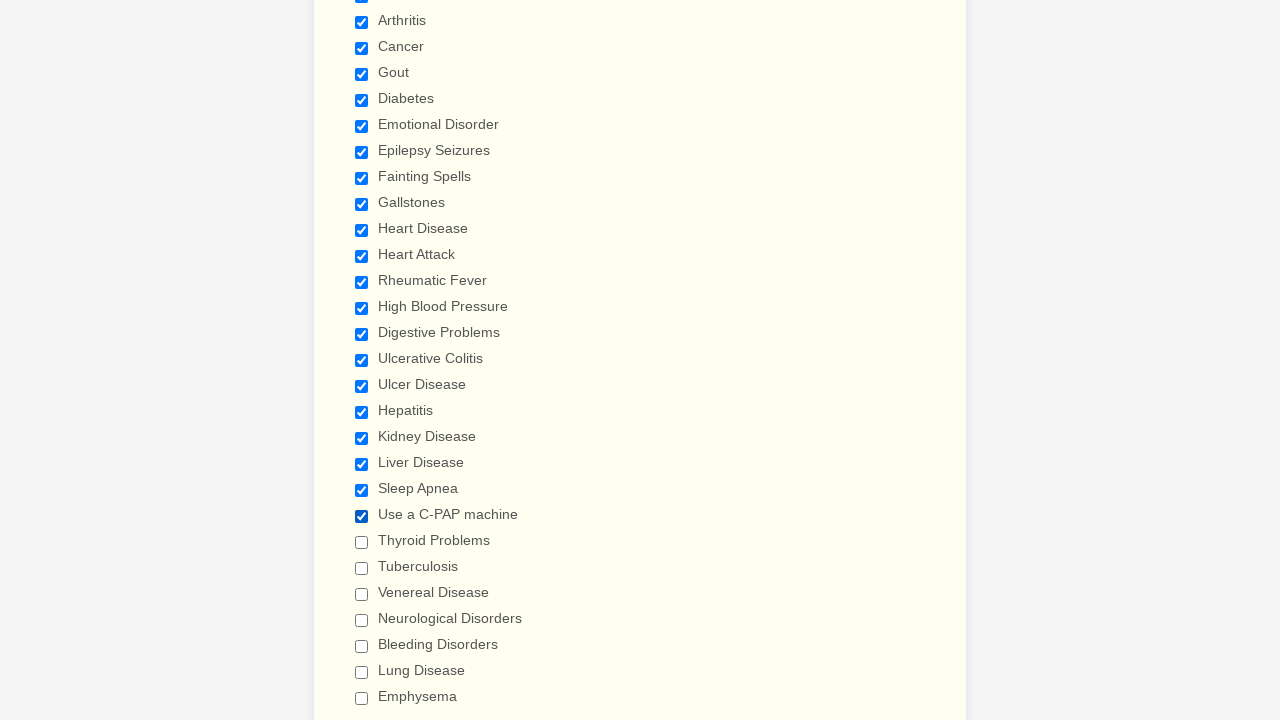

Clicked checkbox to select it at (362, 542) on input[type='checkbox'] >> nth=22
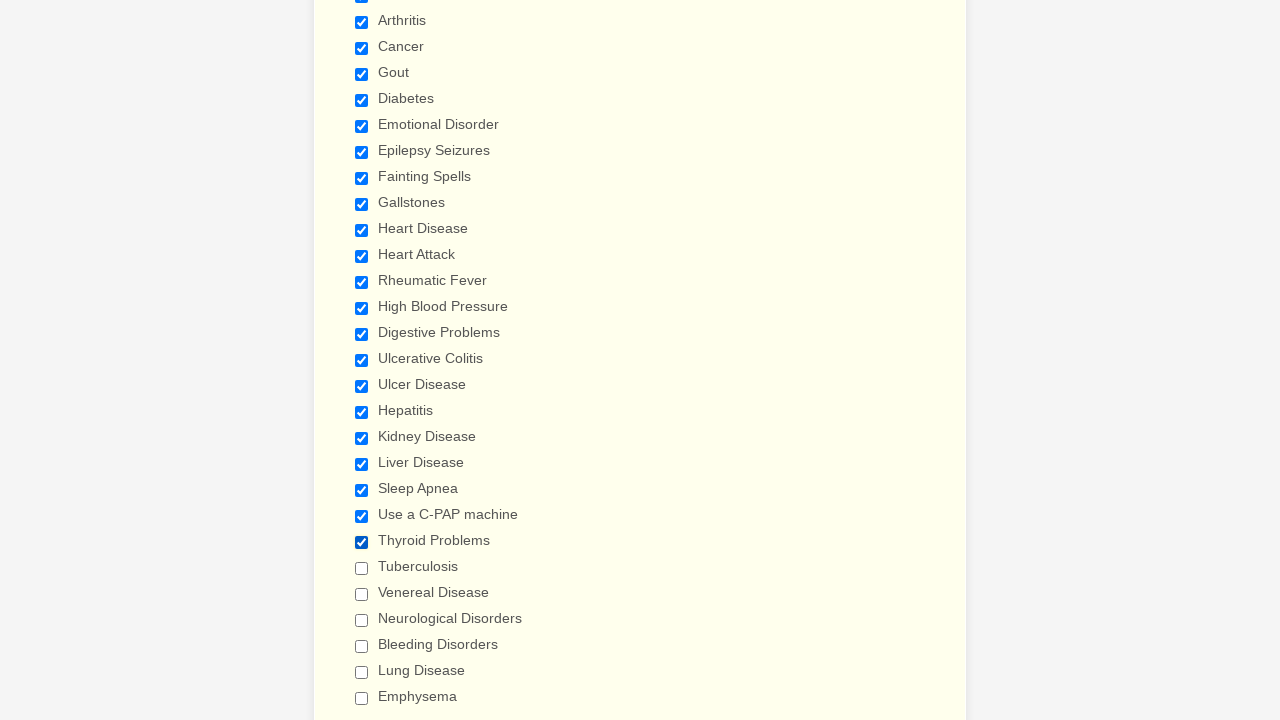

Clicked checkbox to select it at (362, 568) on input[type='checkbox'] >> nth=23
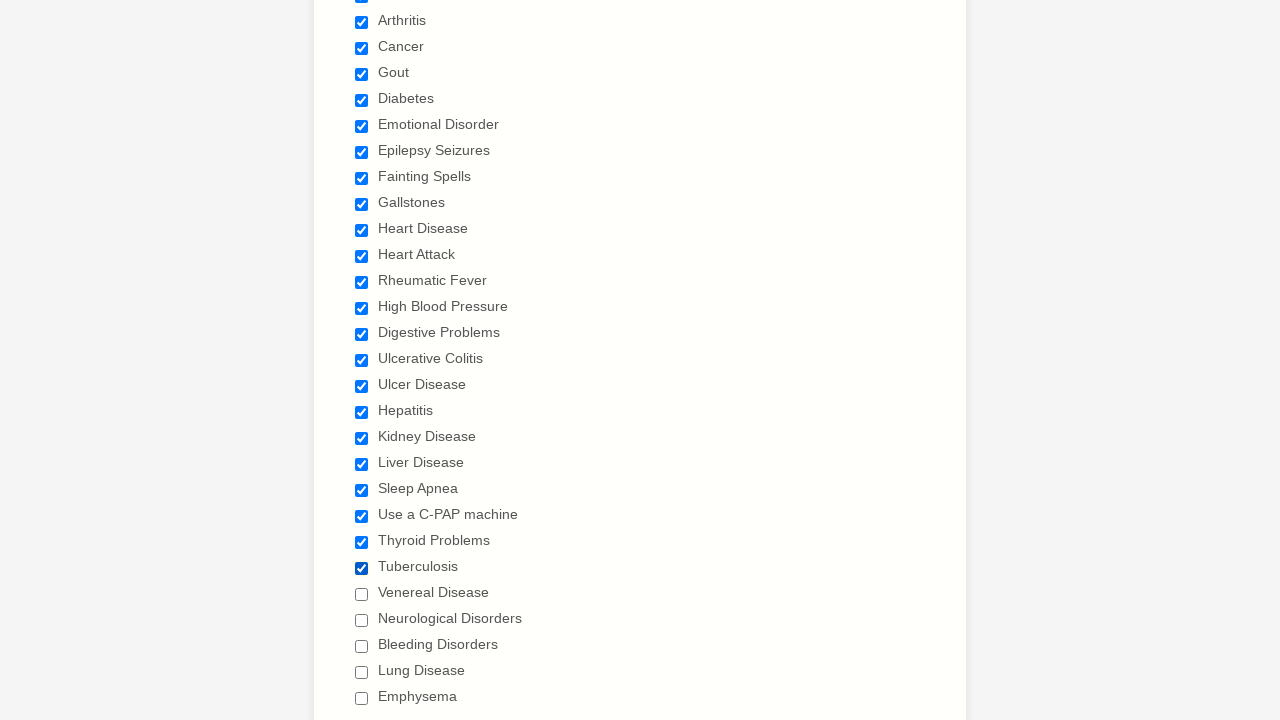

Clicked checkbox to select it at (362, 594) on input[type='checkbox'] >> nth=24
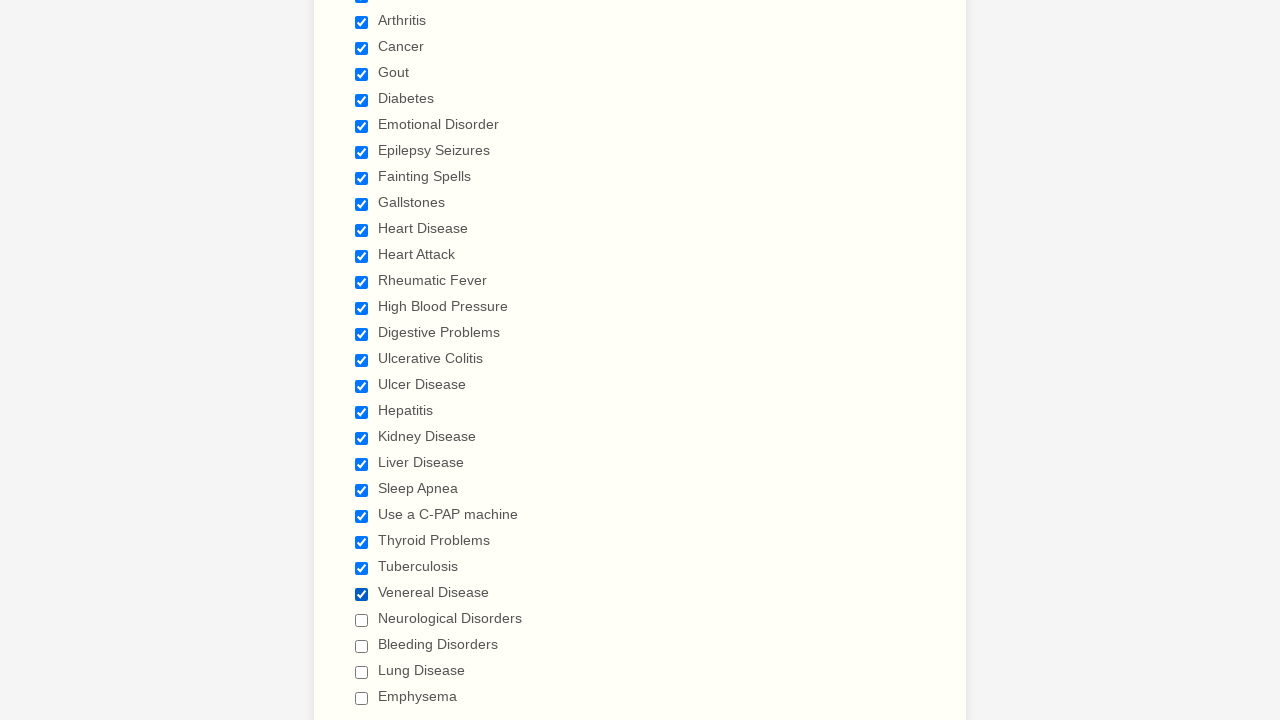

Clicked checkbox to select it at (362, 620) on input[type='checkbox'] >> nth=25
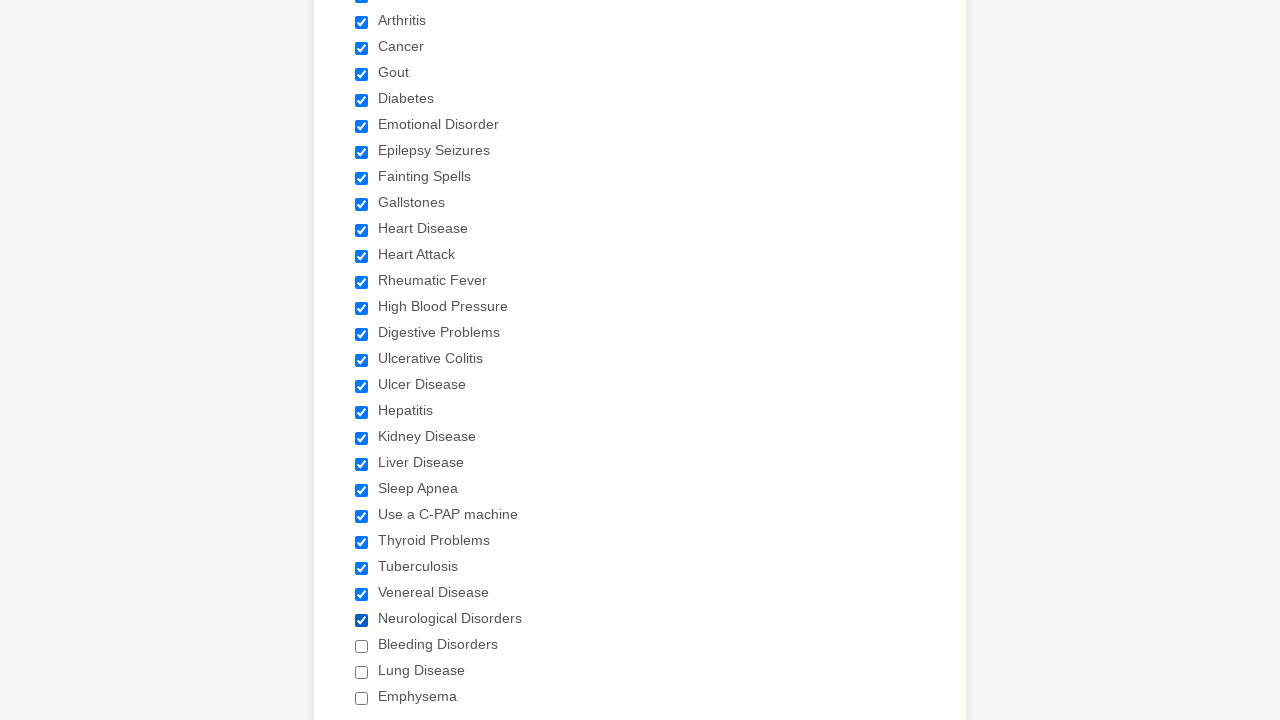

Clicked checkbox to select it at (362, 646) on input[type='checkbox'] >> nth=26
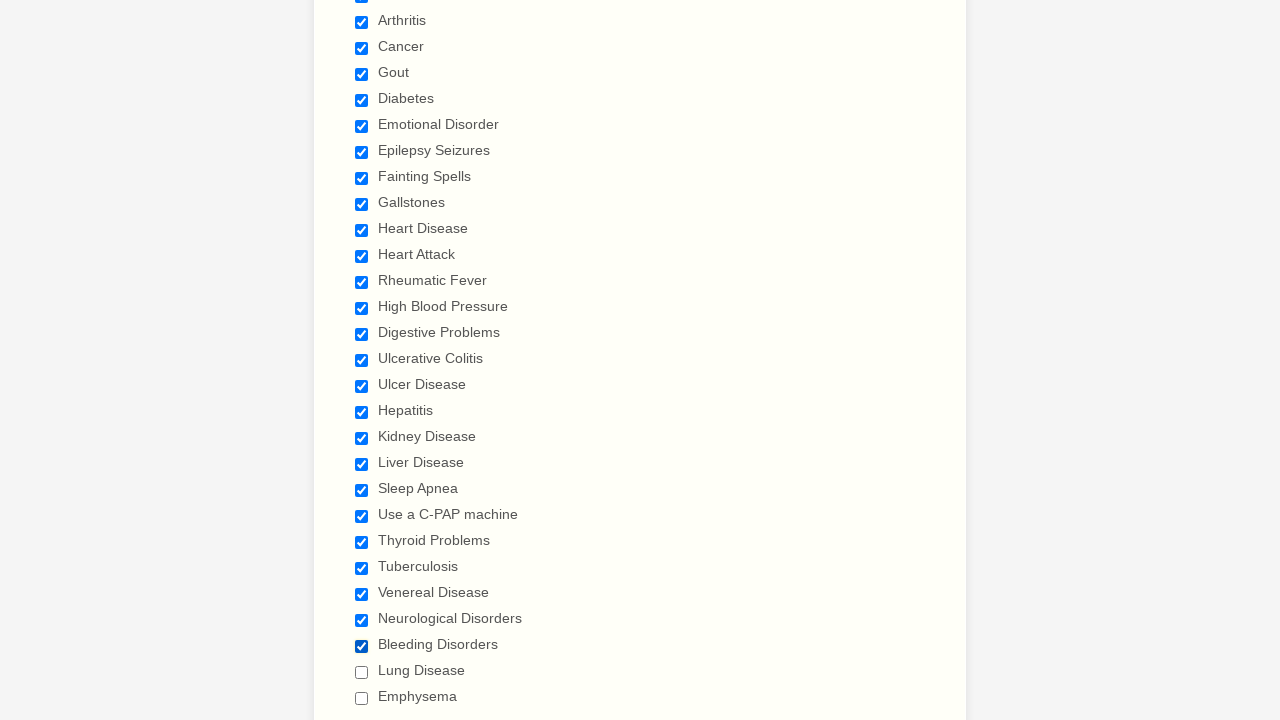

Clicked checkbox to select it at (362, 672) on input[type='checkbox'] >> nth=27
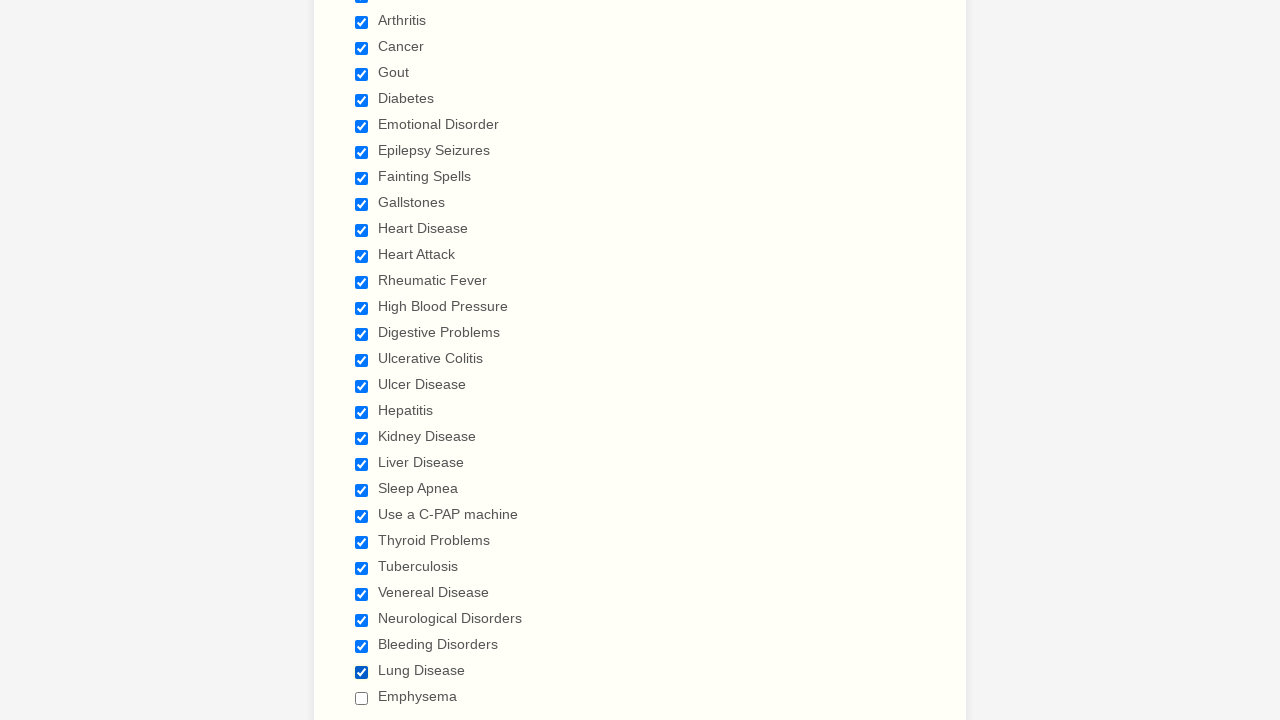

Clicked checkbox to select it at (362, 698) on input[type='checkbox'] >> nth=28
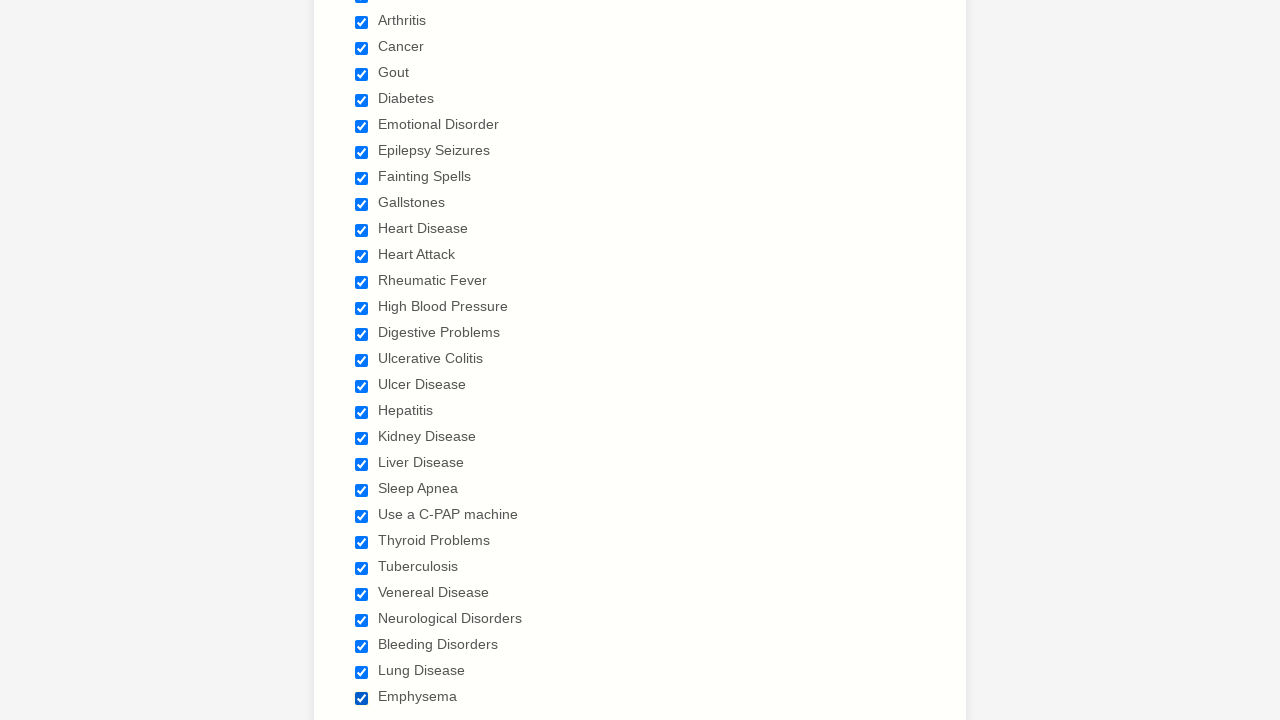

Verified checkbox is selected
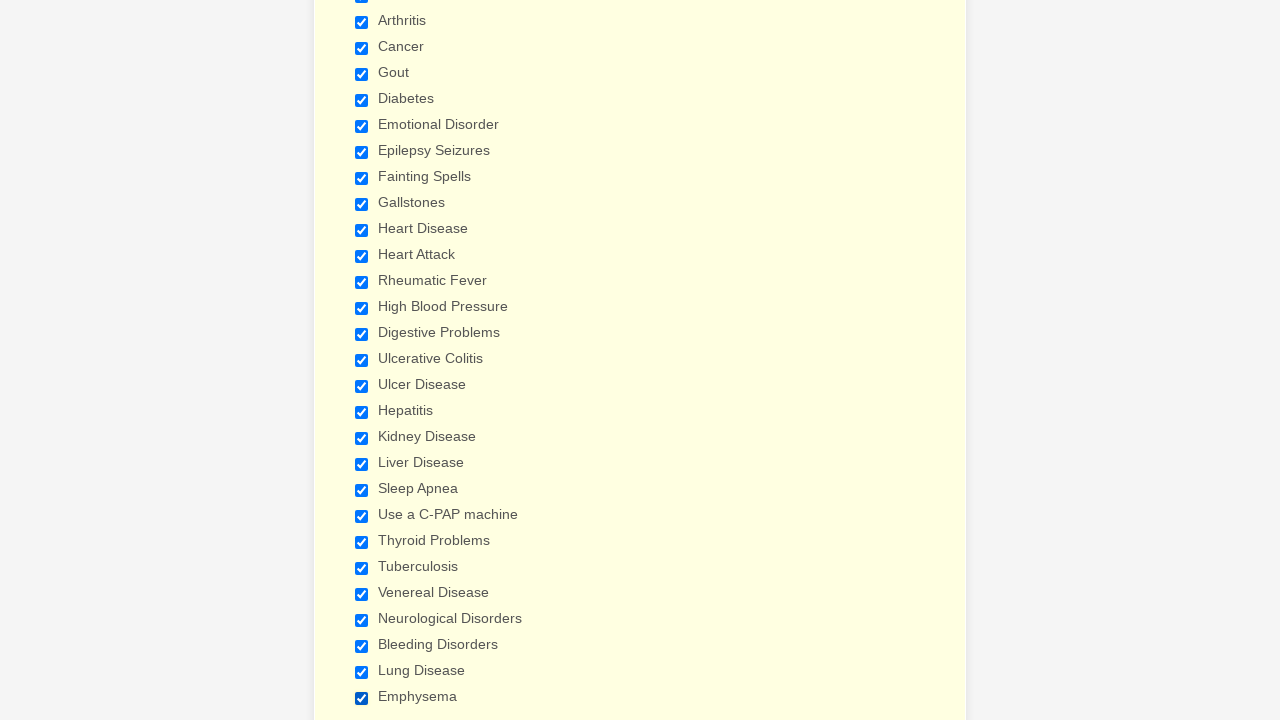

Verified checkbox is selected
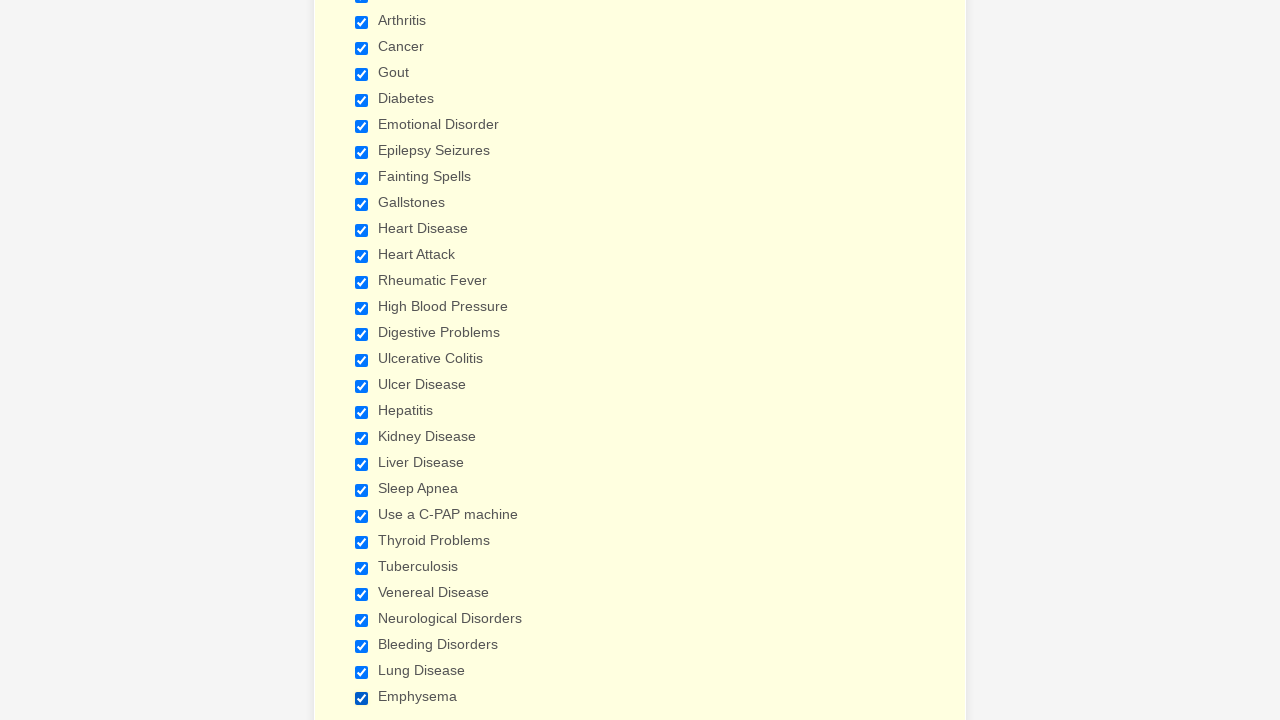

Verified checkbox is selected
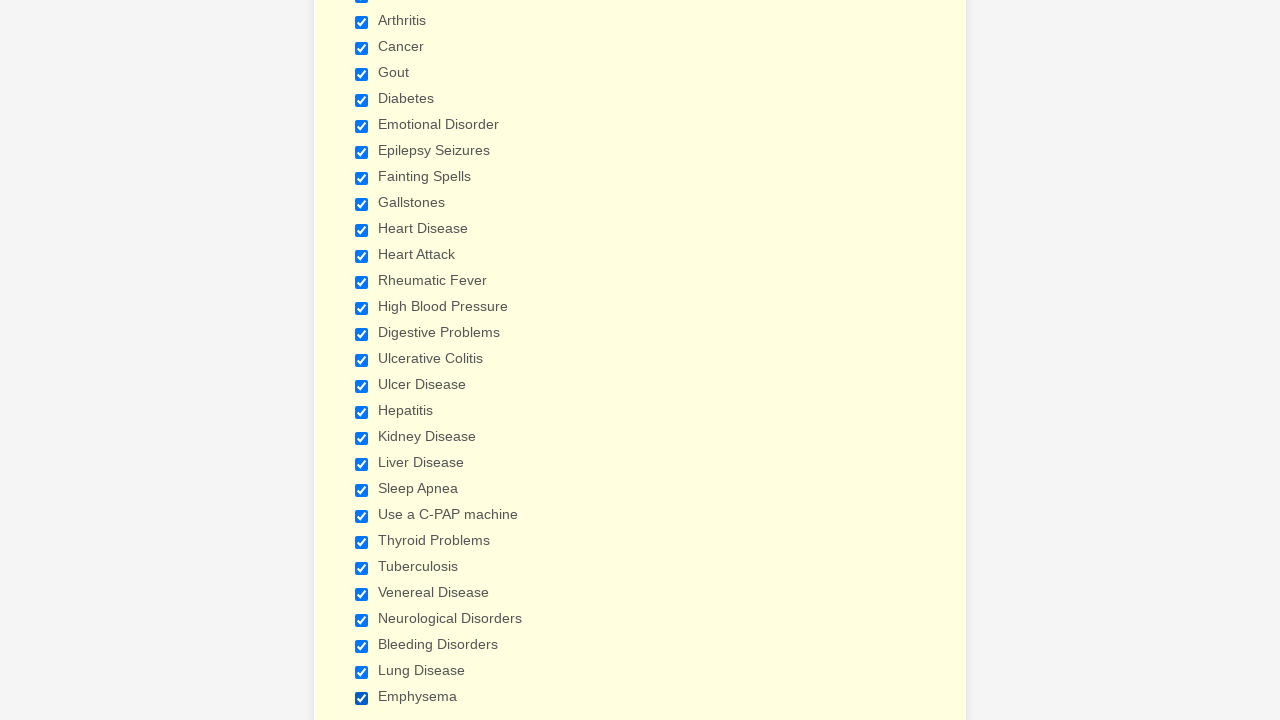

Verified checkbox is selected
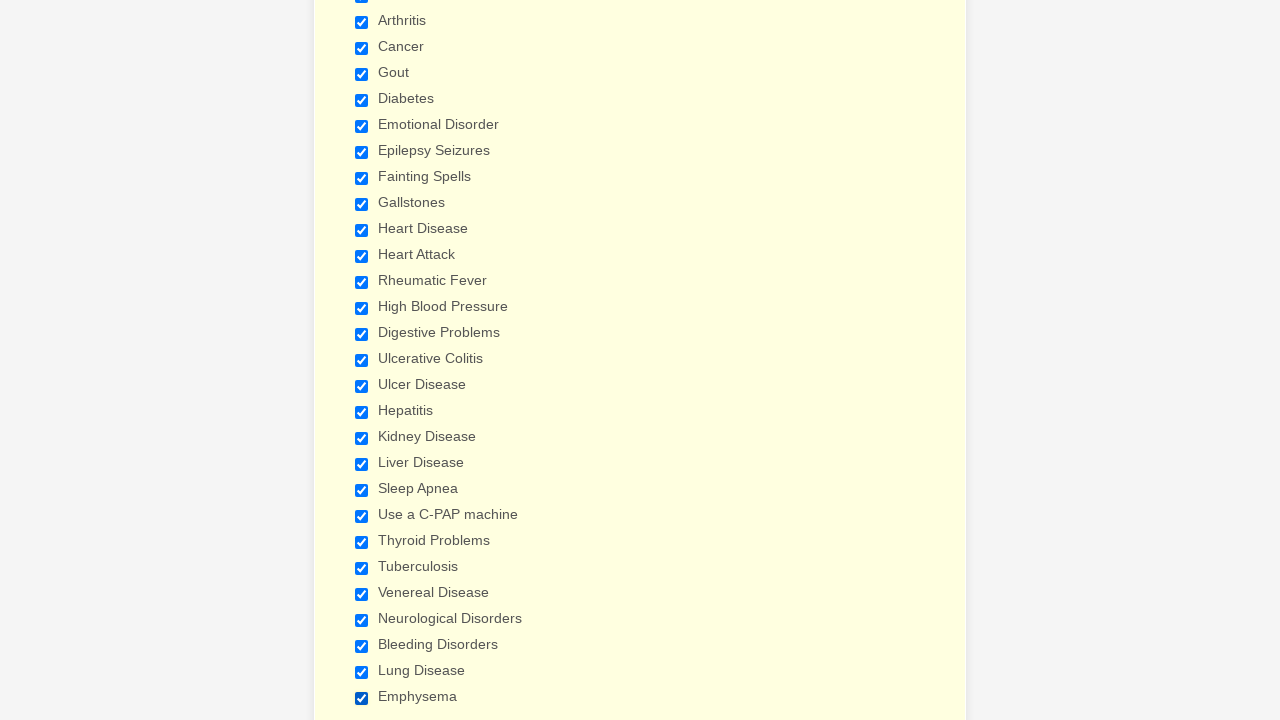

Verified checkbox is selected
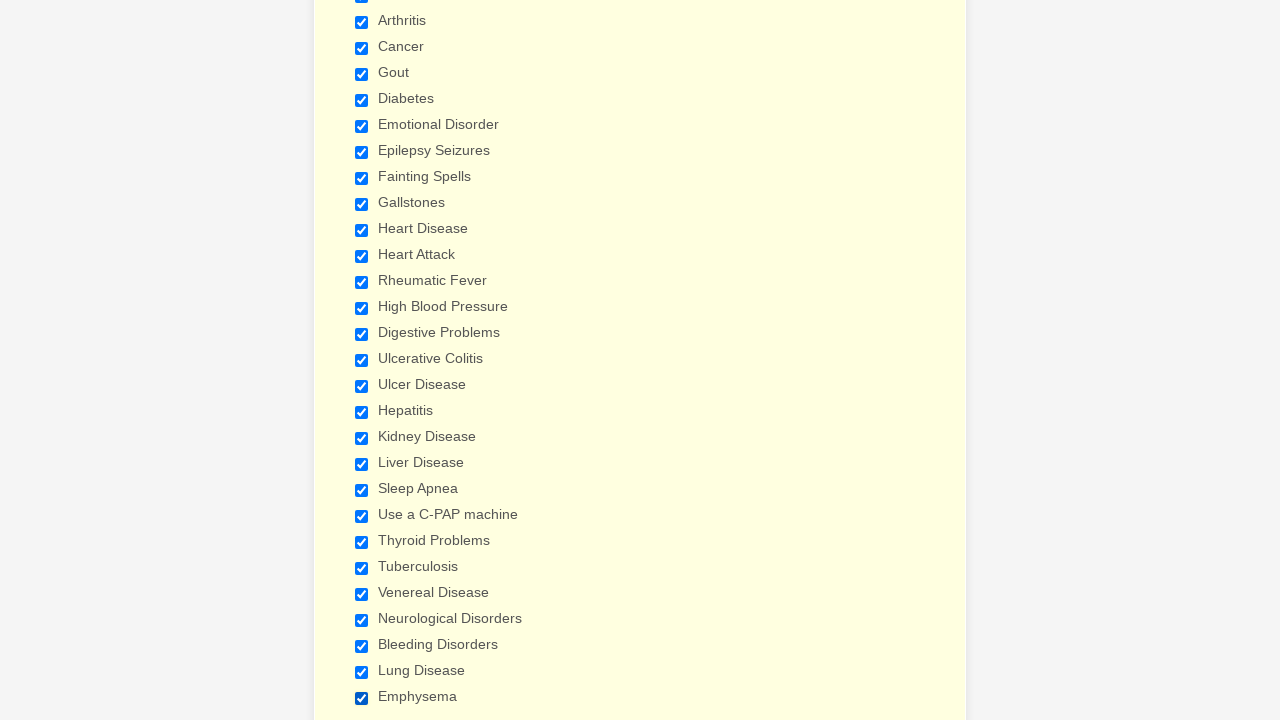

Verified checkbox is selected
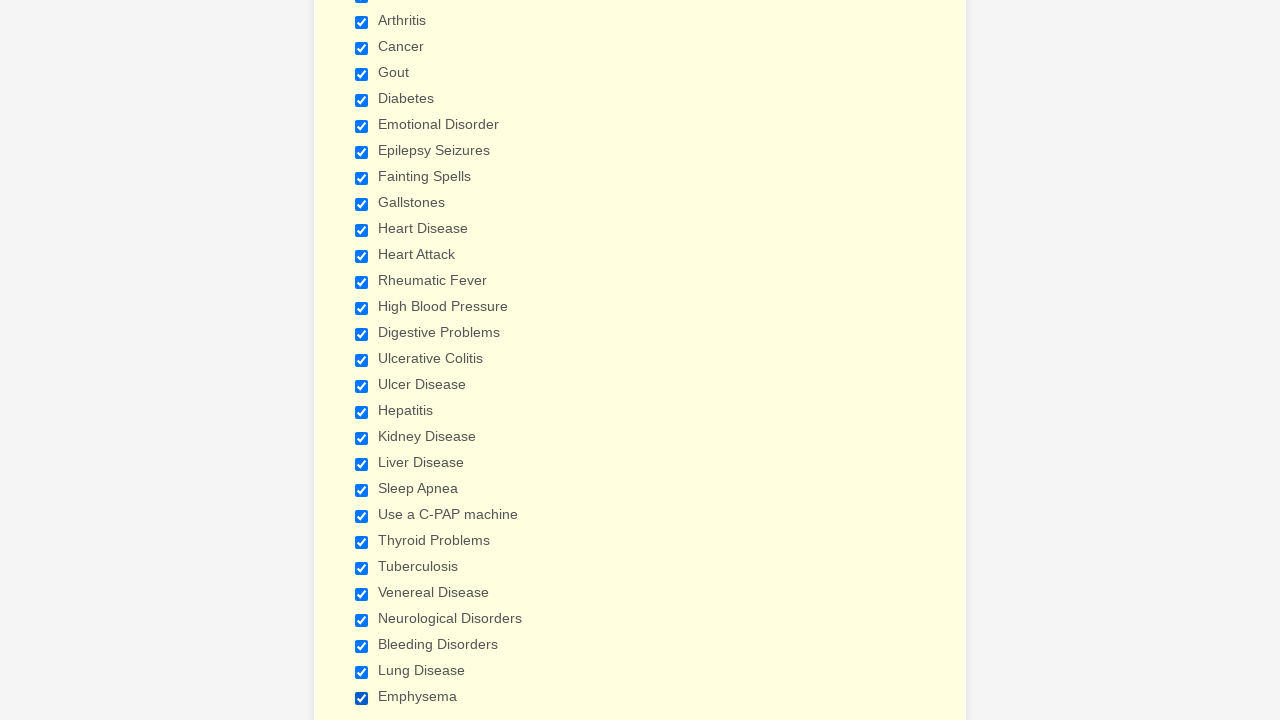

Verified checkbox is selected
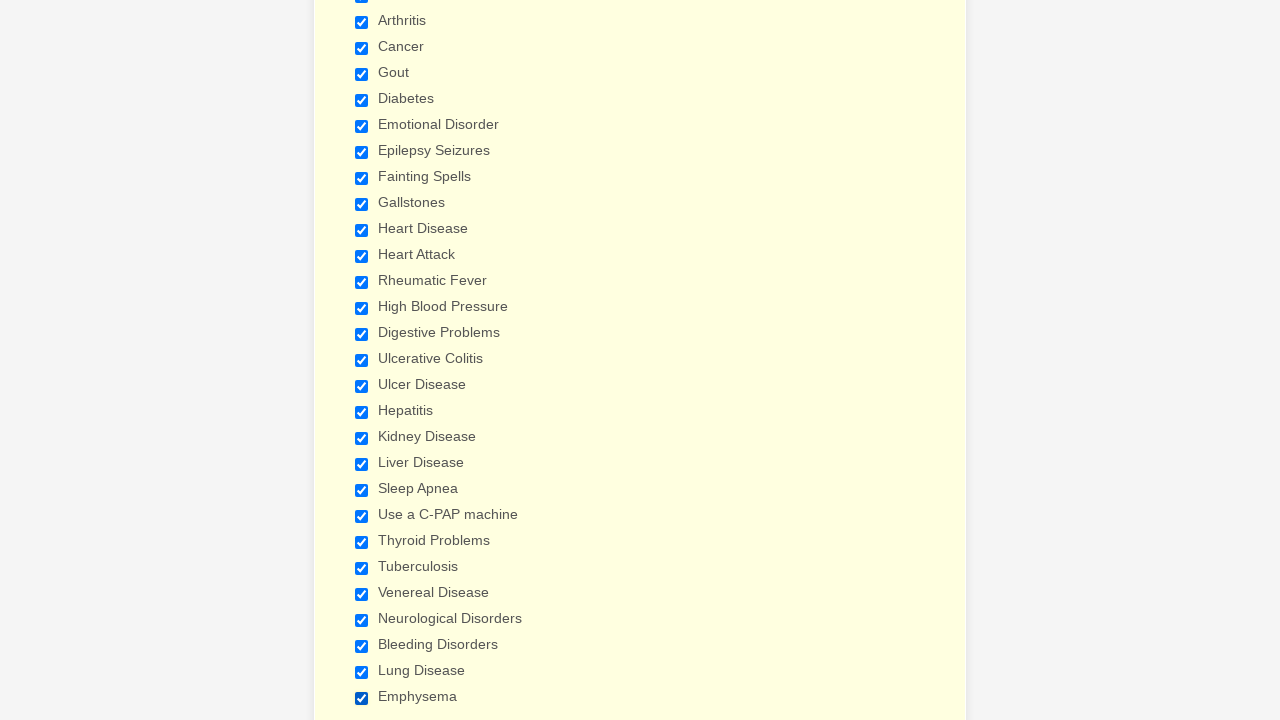

Verified checkbox is selected
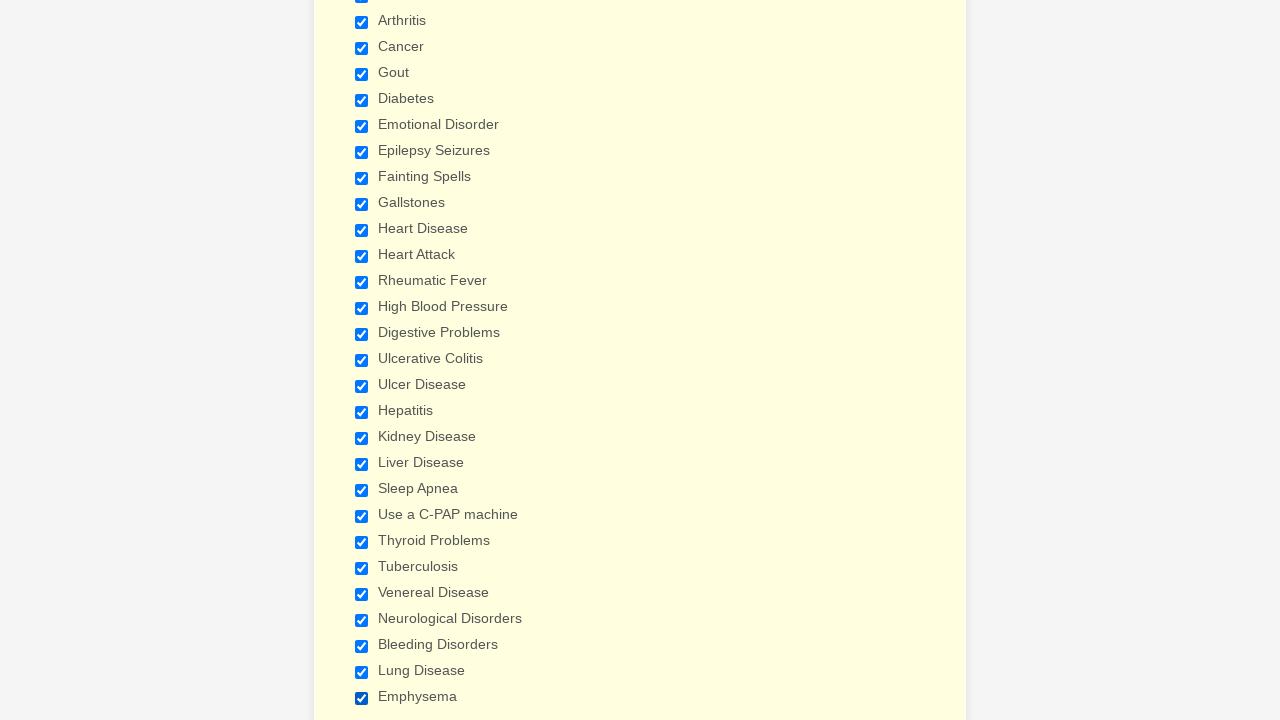

Verified checkbox is selected
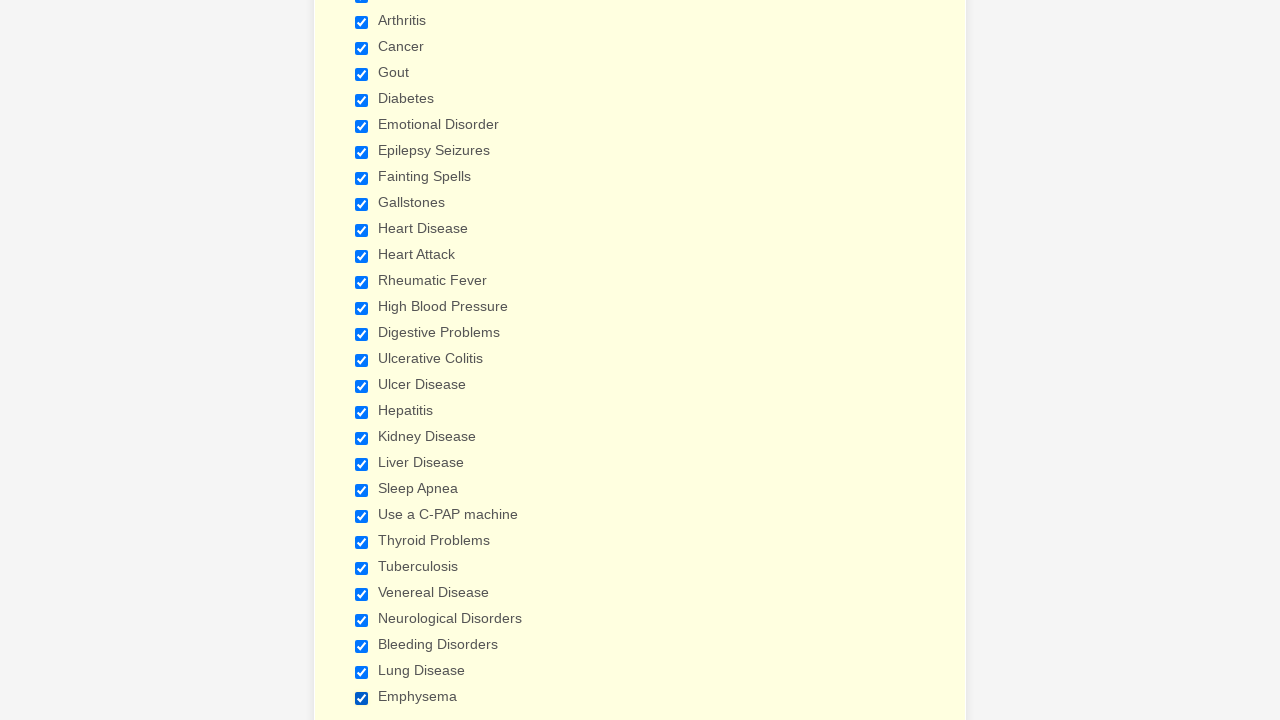

Verified checkbox is selected
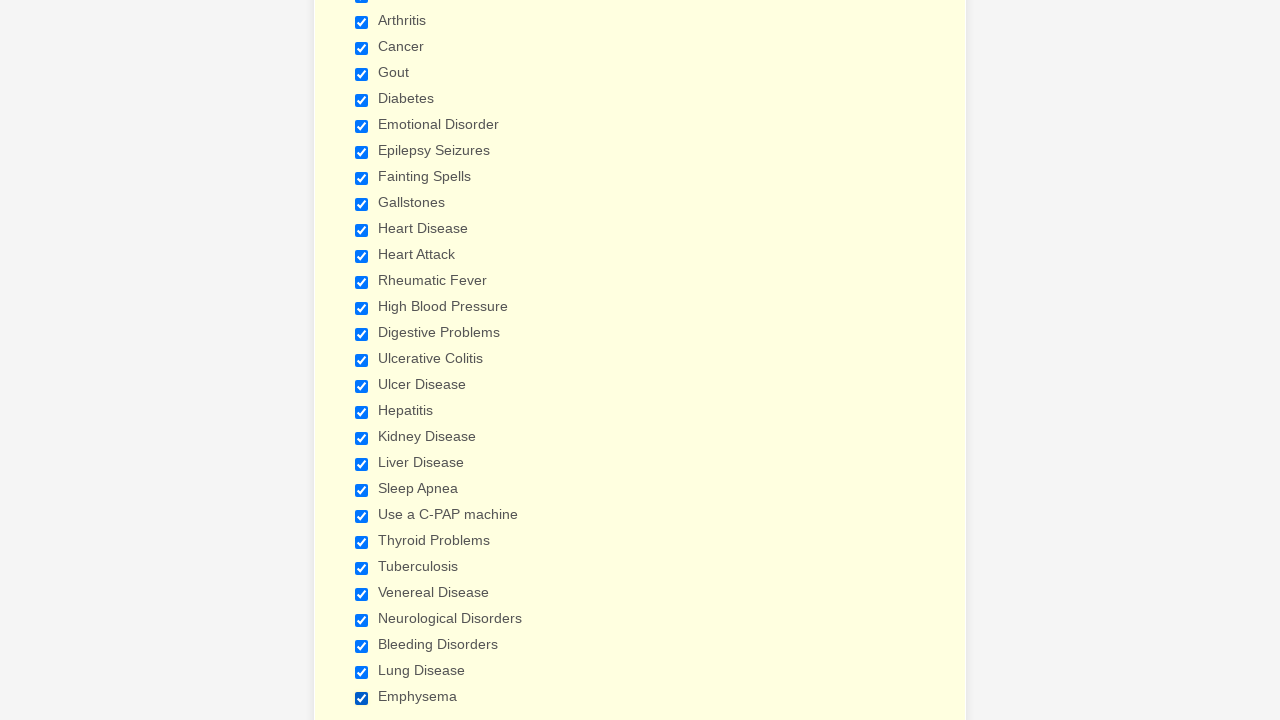

Verified checkbox is selected
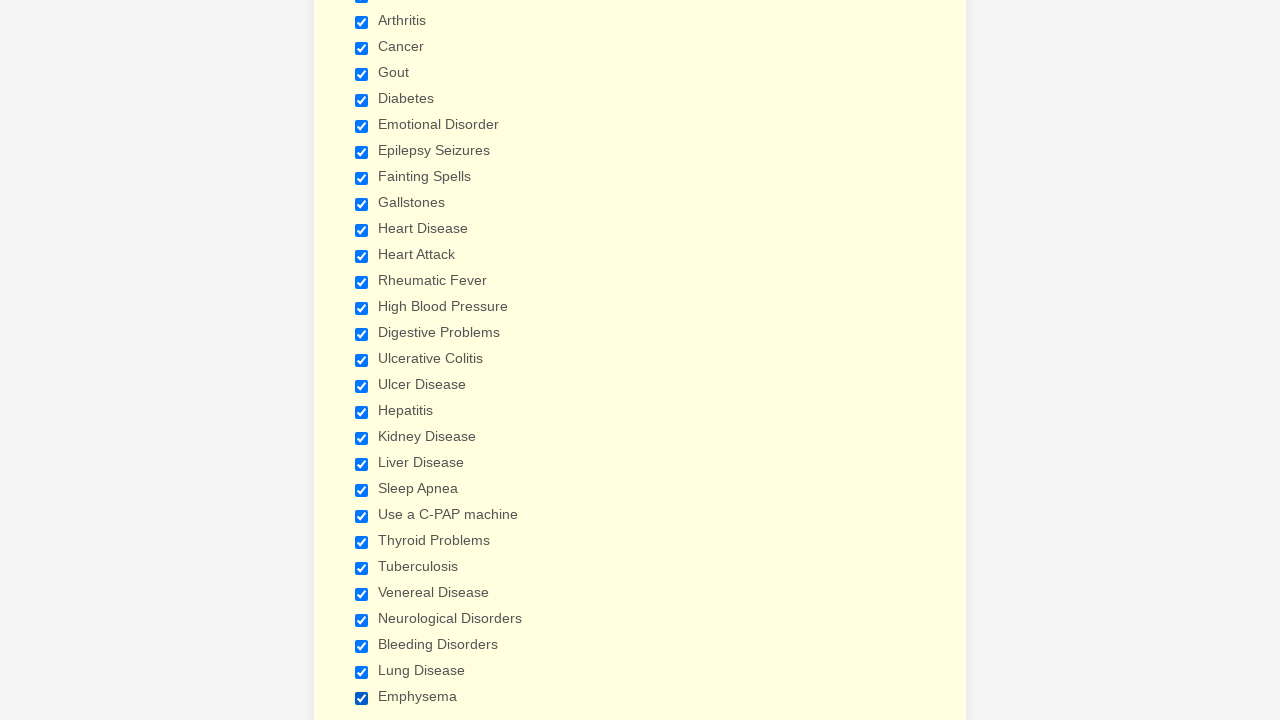

Verified checkbox is selected
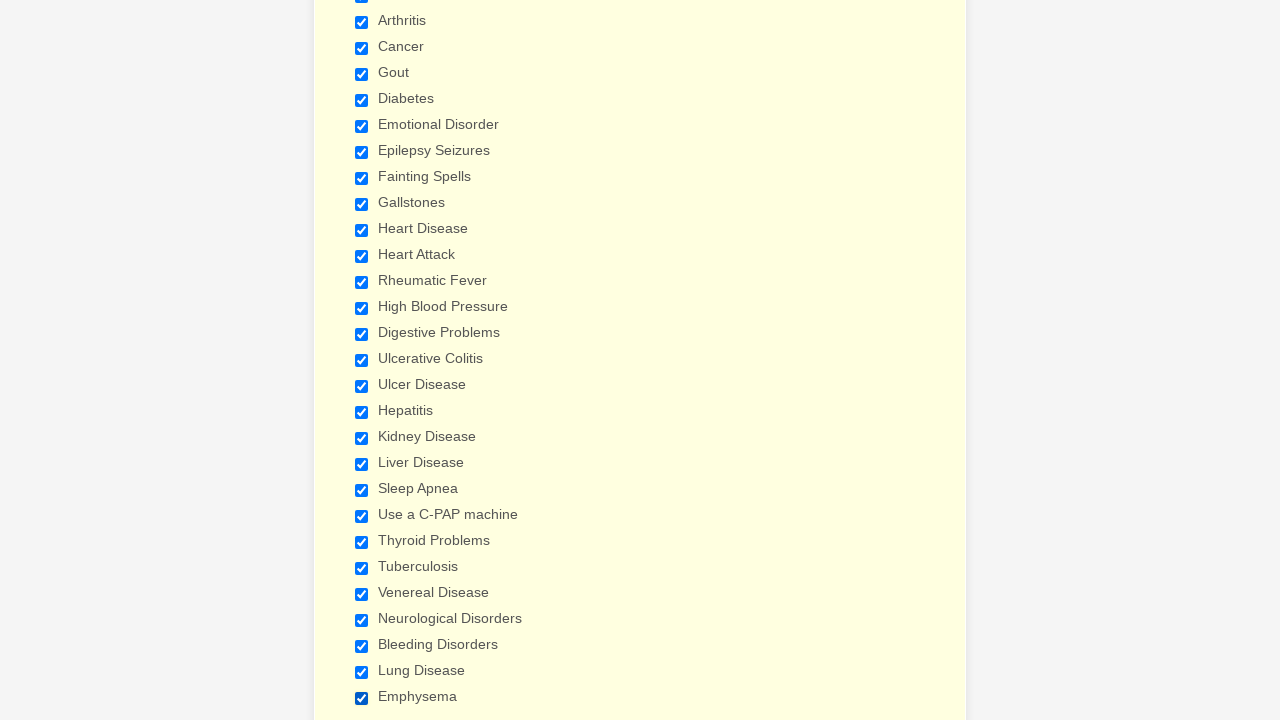

Verified checkbox is selected
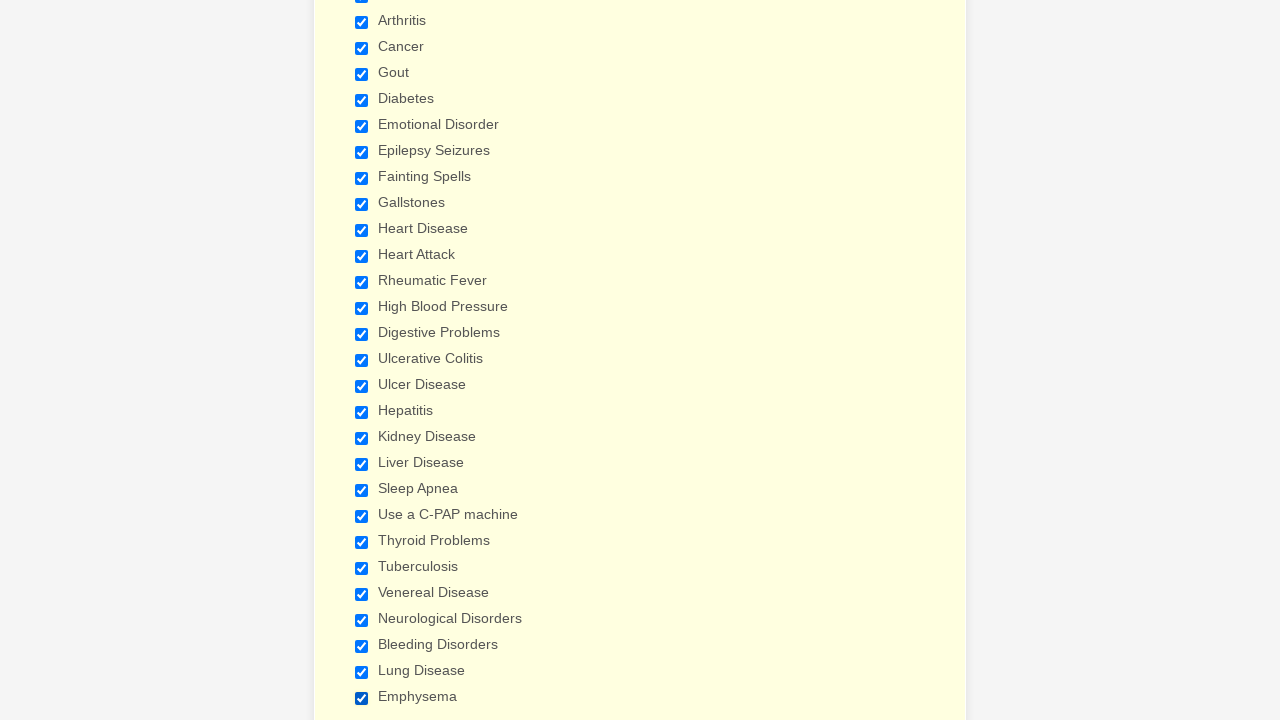

Verified checkbox is selected
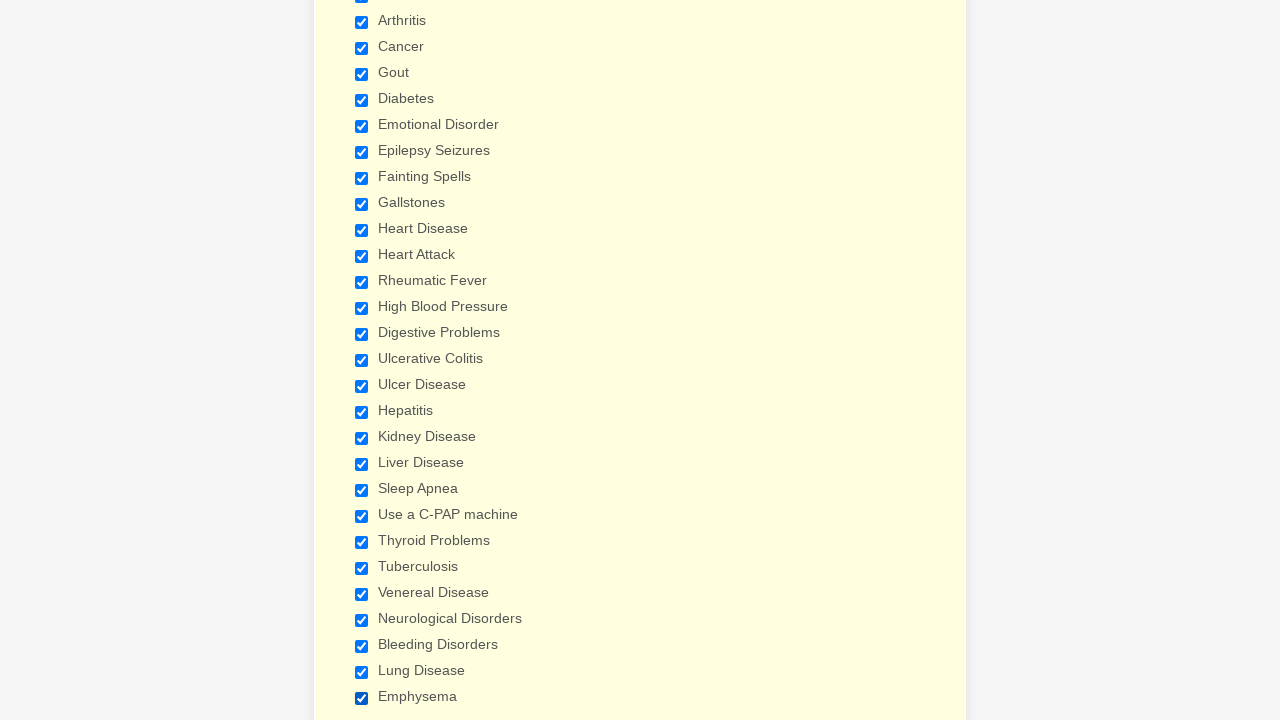

Verified checkbox is selected
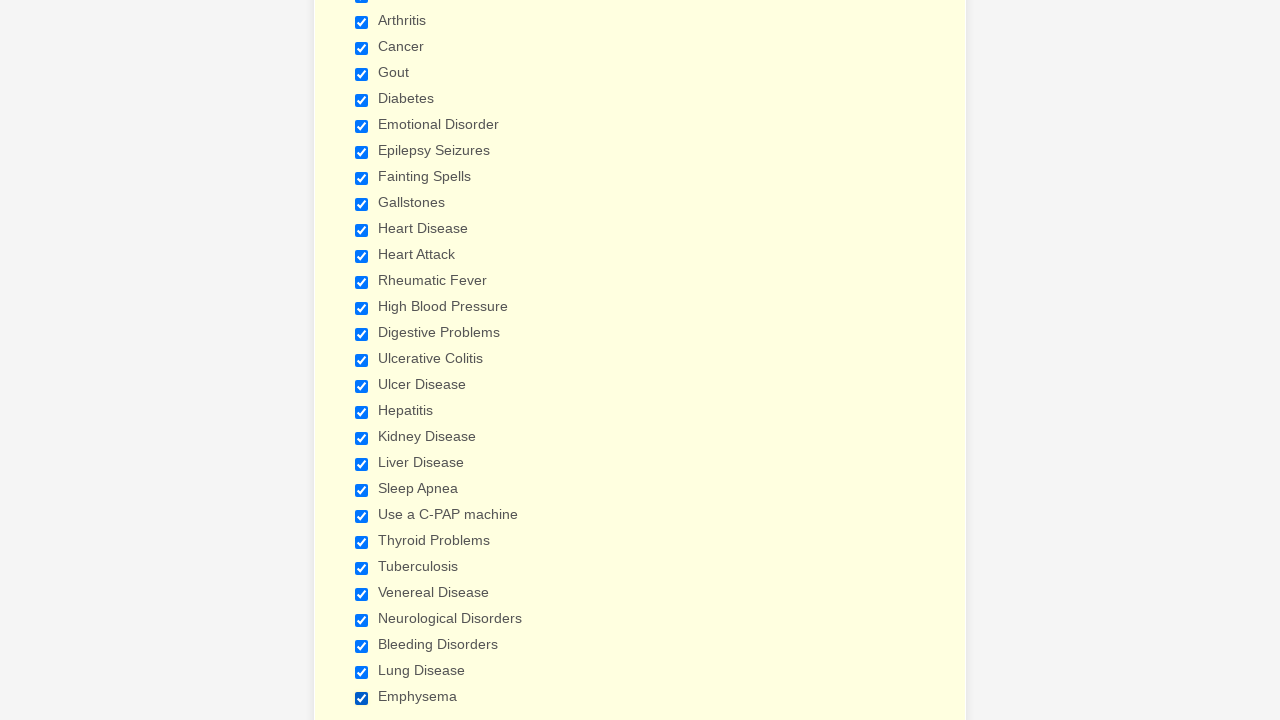

Verified checkbox is selected
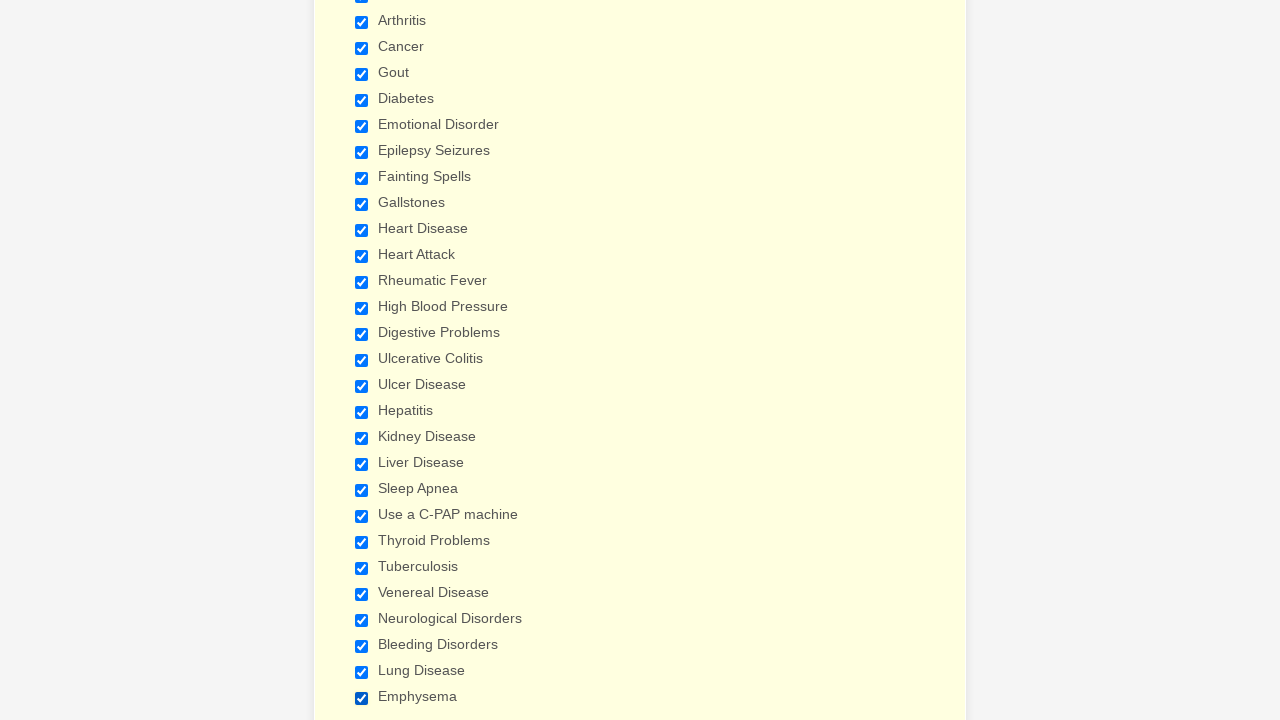

Verified checkbox is selected
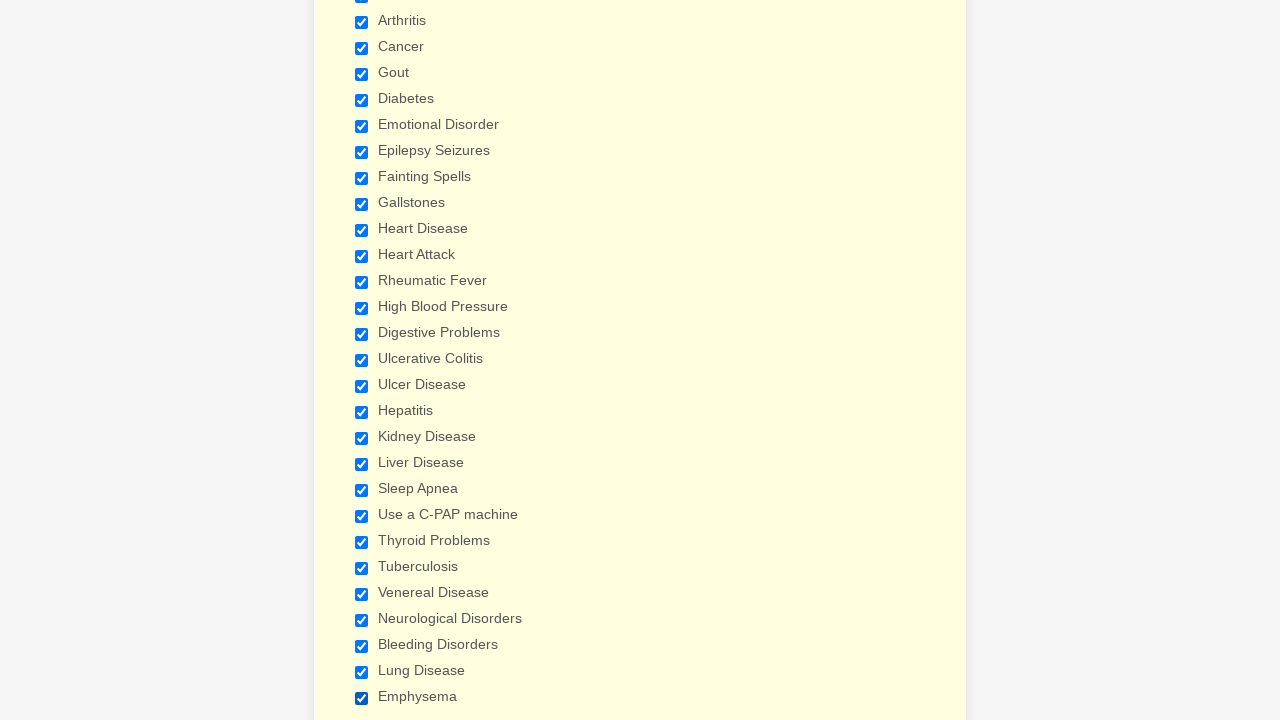

Verified checkbox is selected
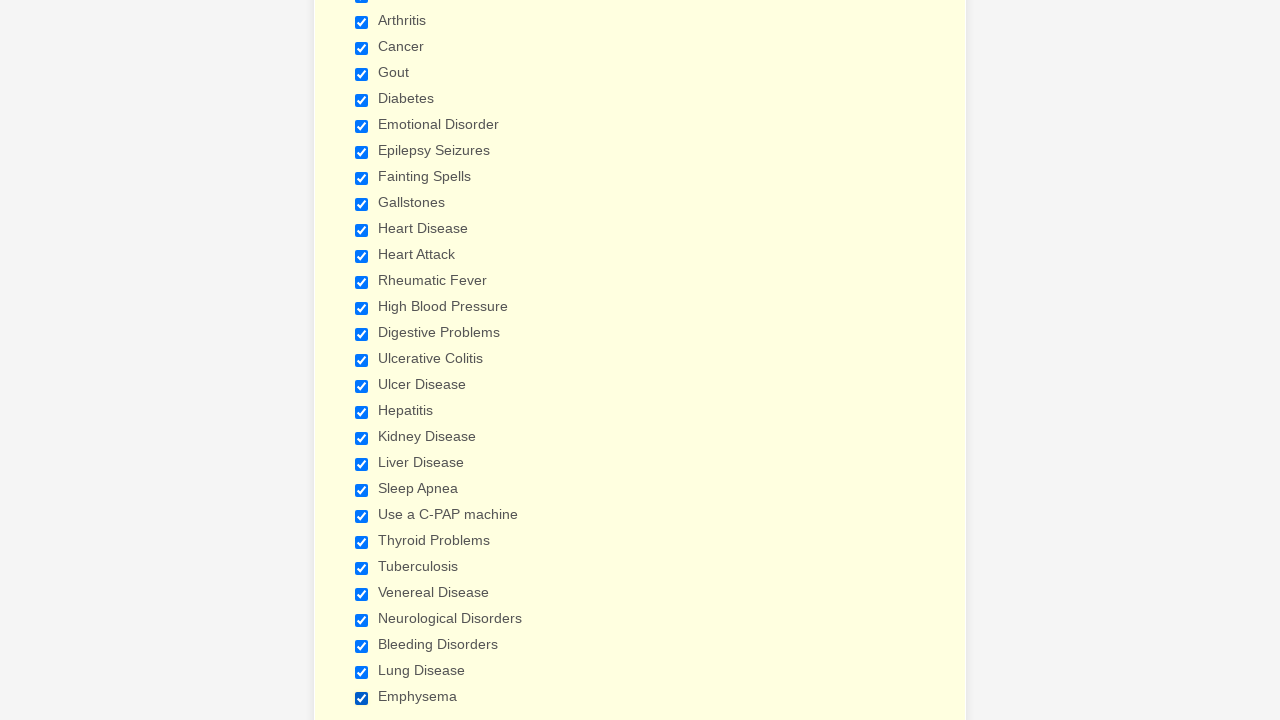

Verified checkbox is selected
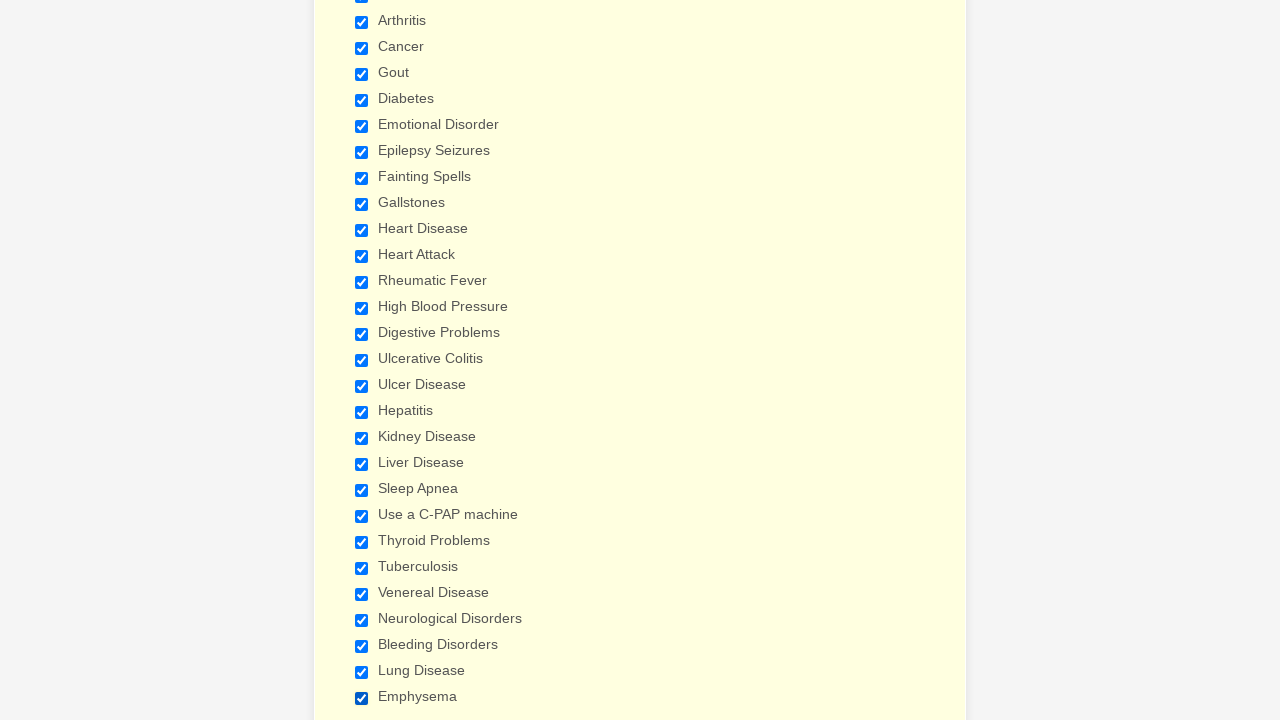

Verified checkbox is selected
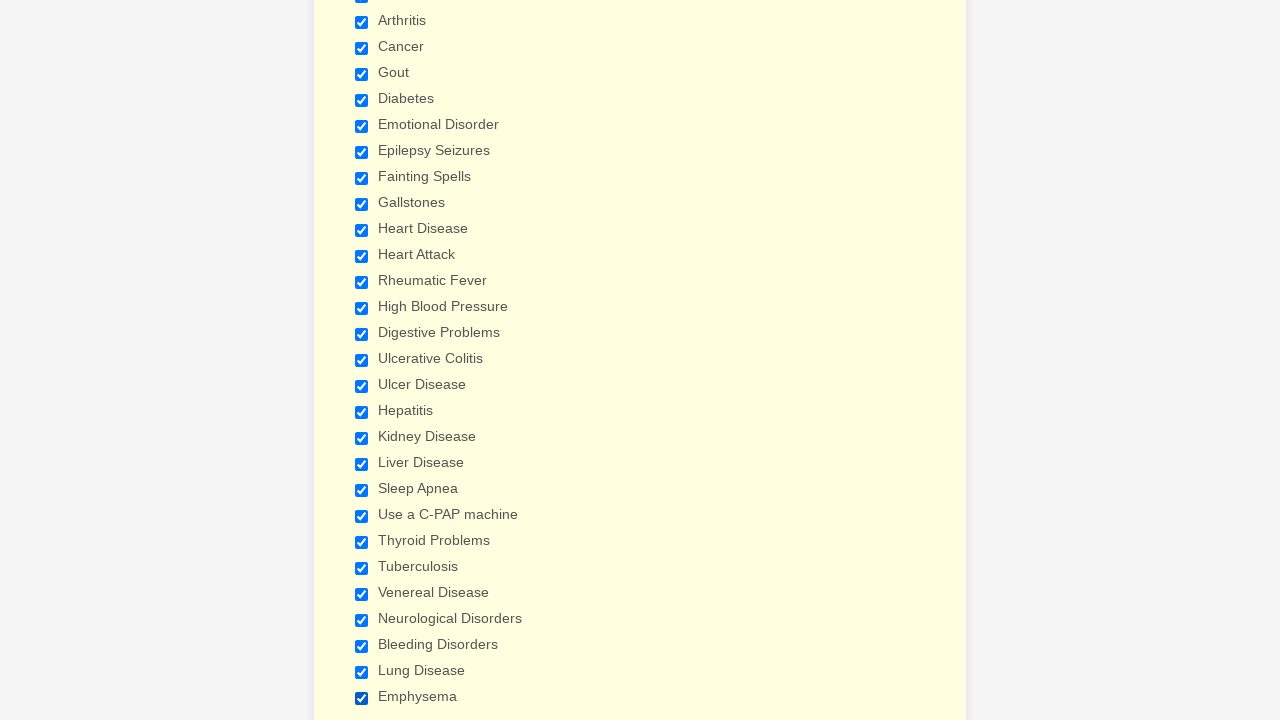

Verified checkbox is selected
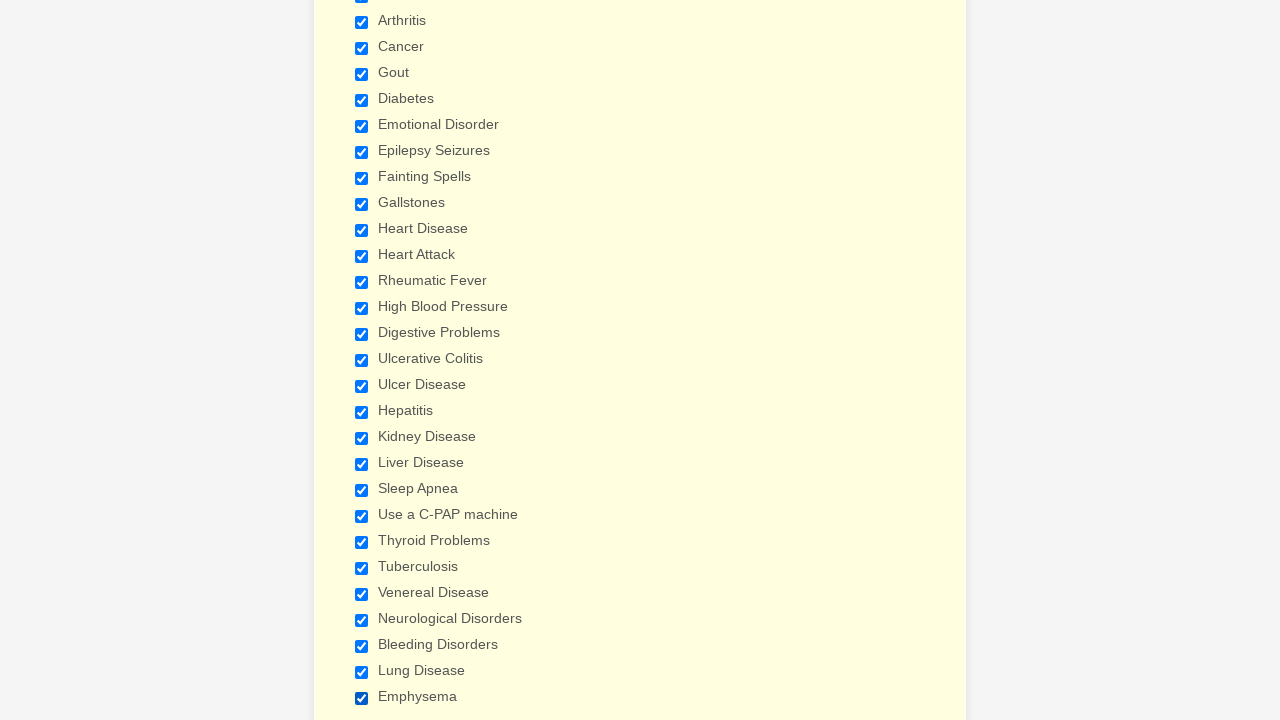

Verified checkbox is selected
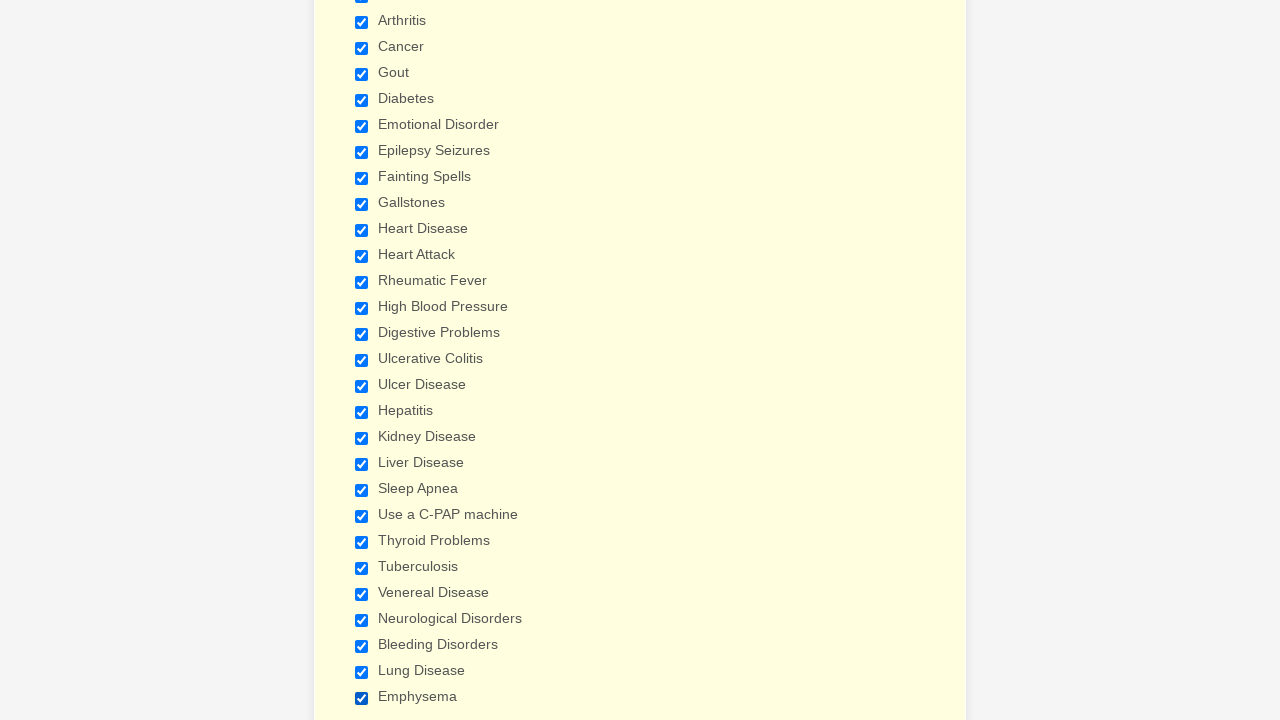

Verified checkbox is selected
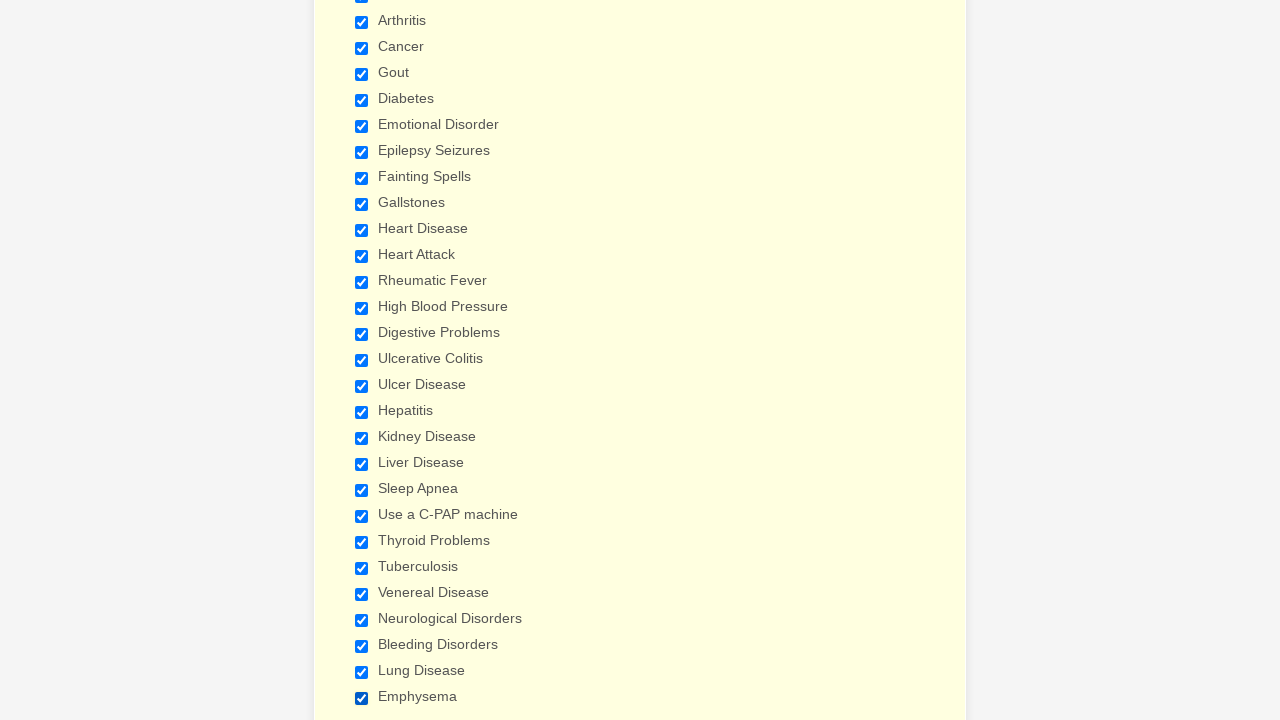

Verified checkbox is selected
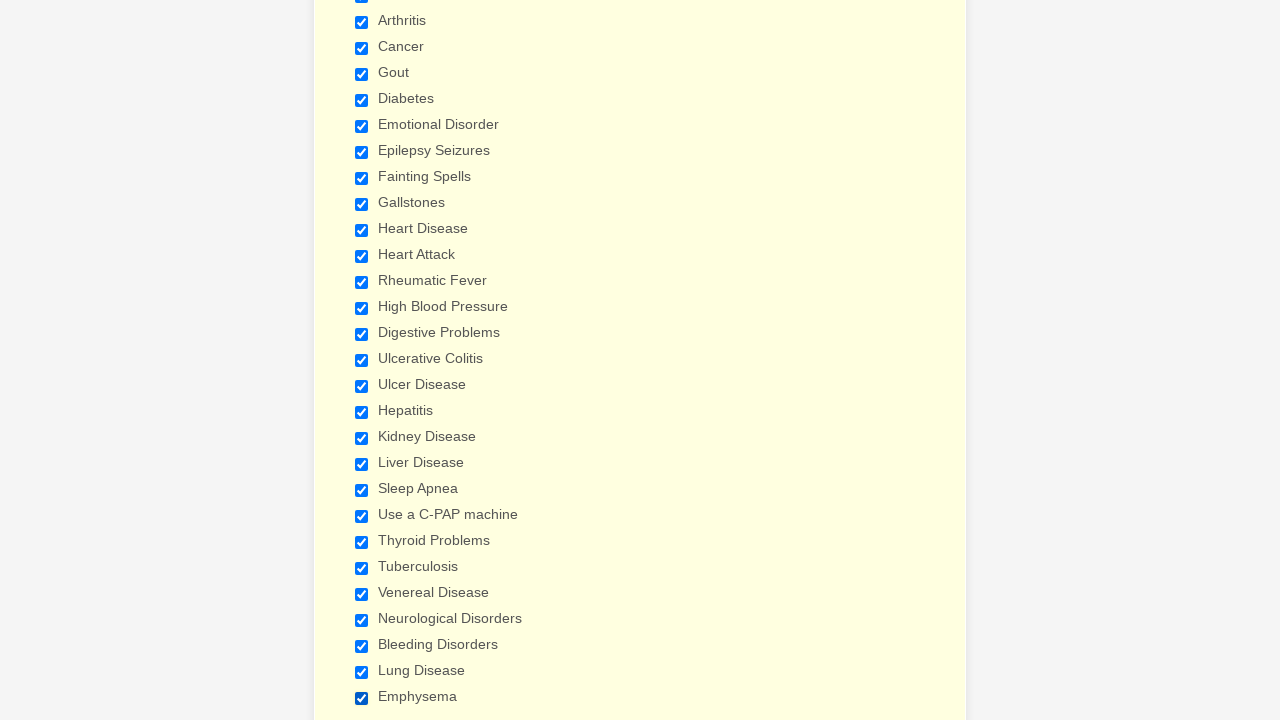

Verified checkbox is selected
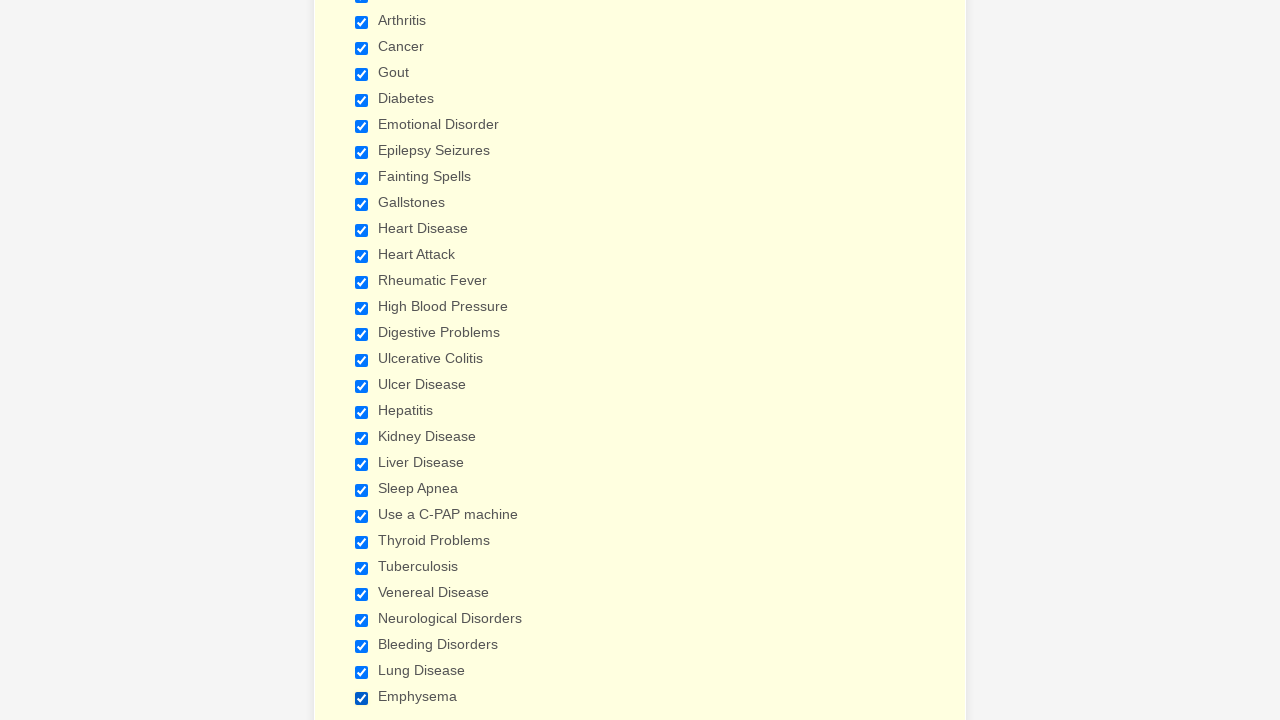

Verified checkbox is selected
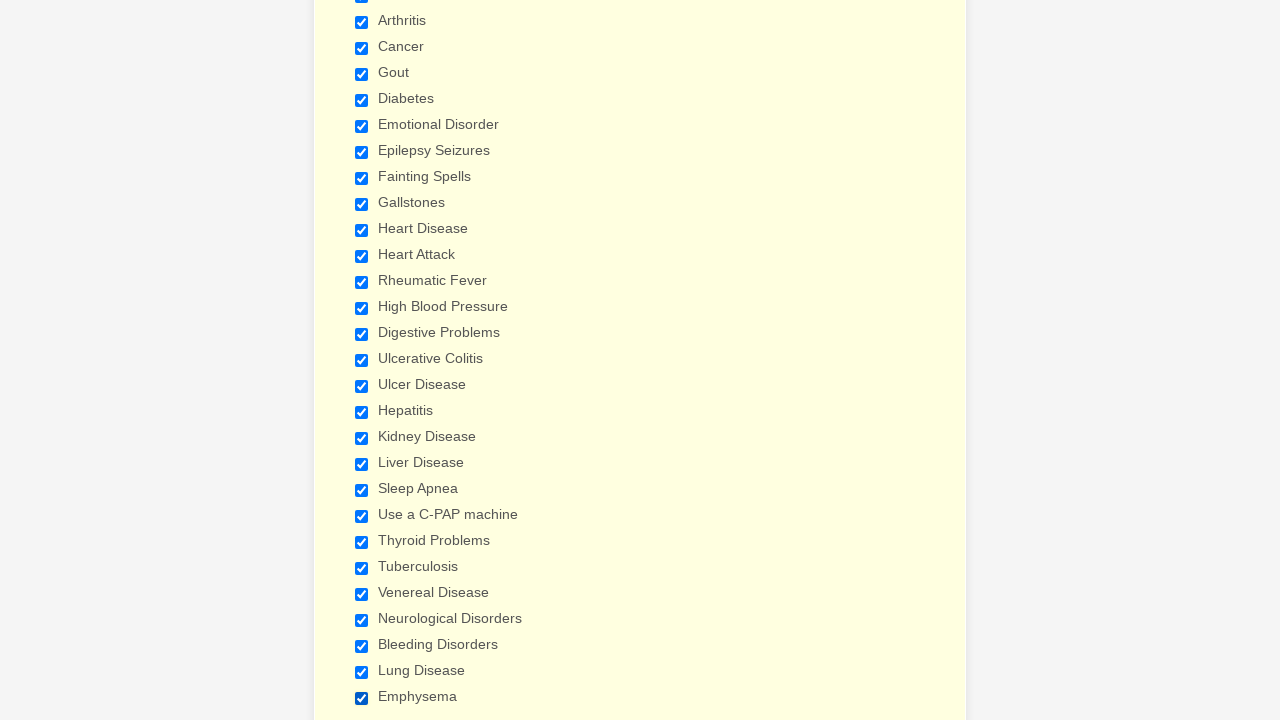

Verified checkbox is selected
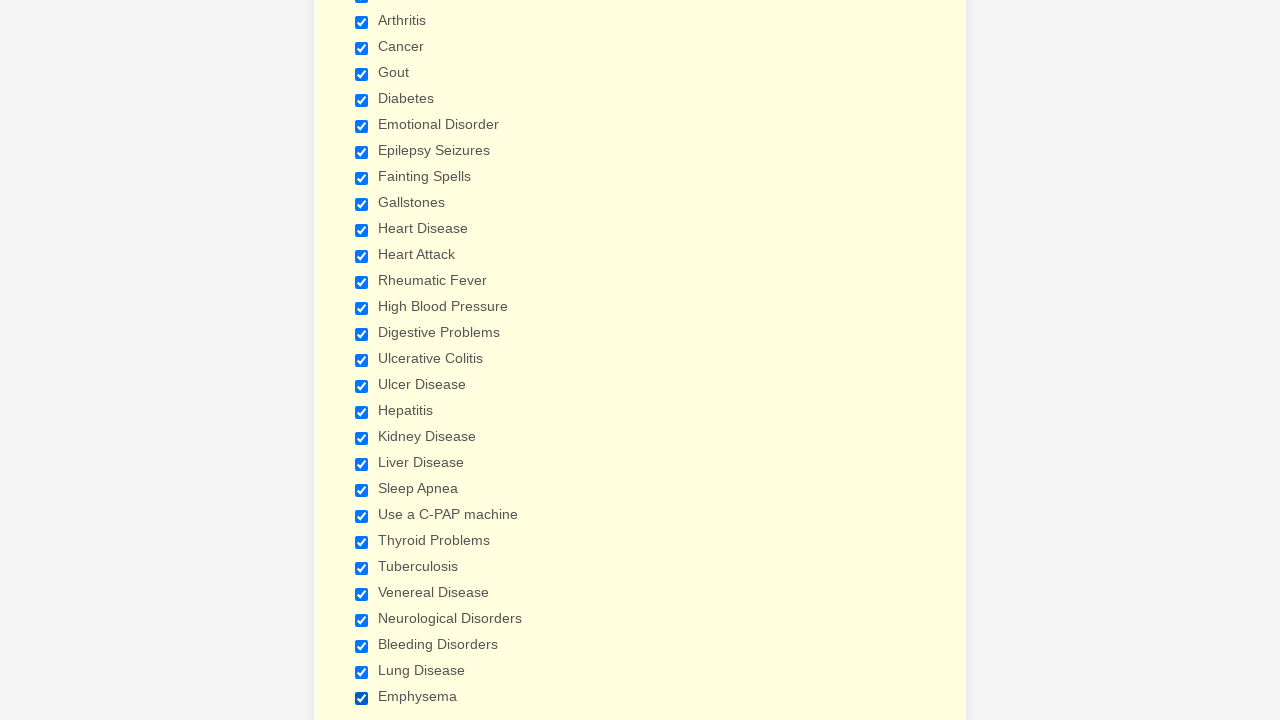

Verified checkbox is selected
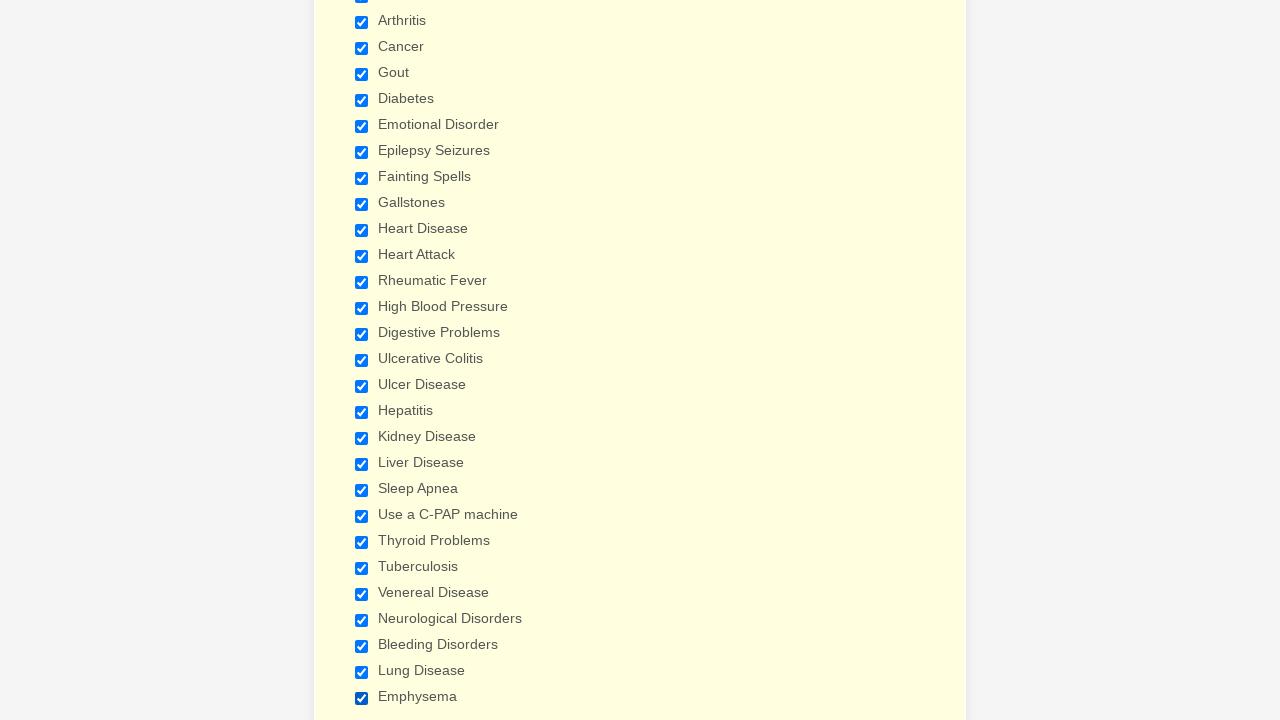

Verified checkbox is selected
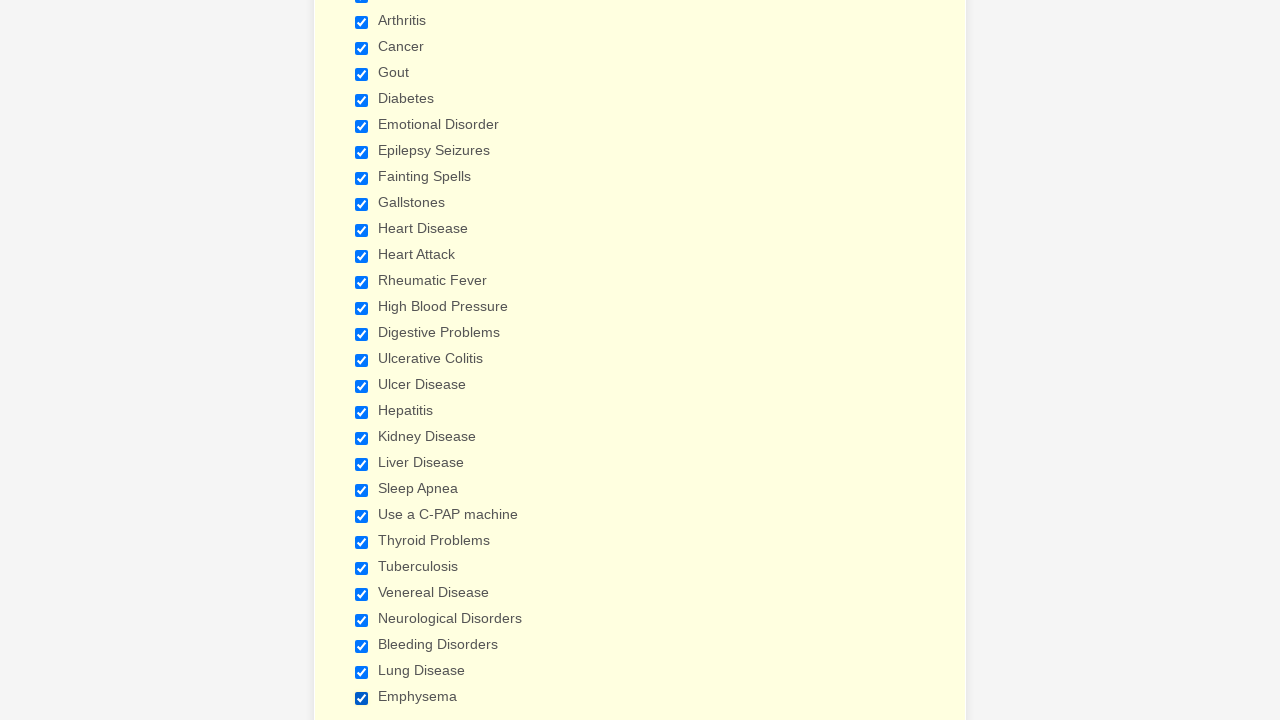

Clicked checkbox to deselect it at (362, 360) on input[type='checkbox'] >> nth=0
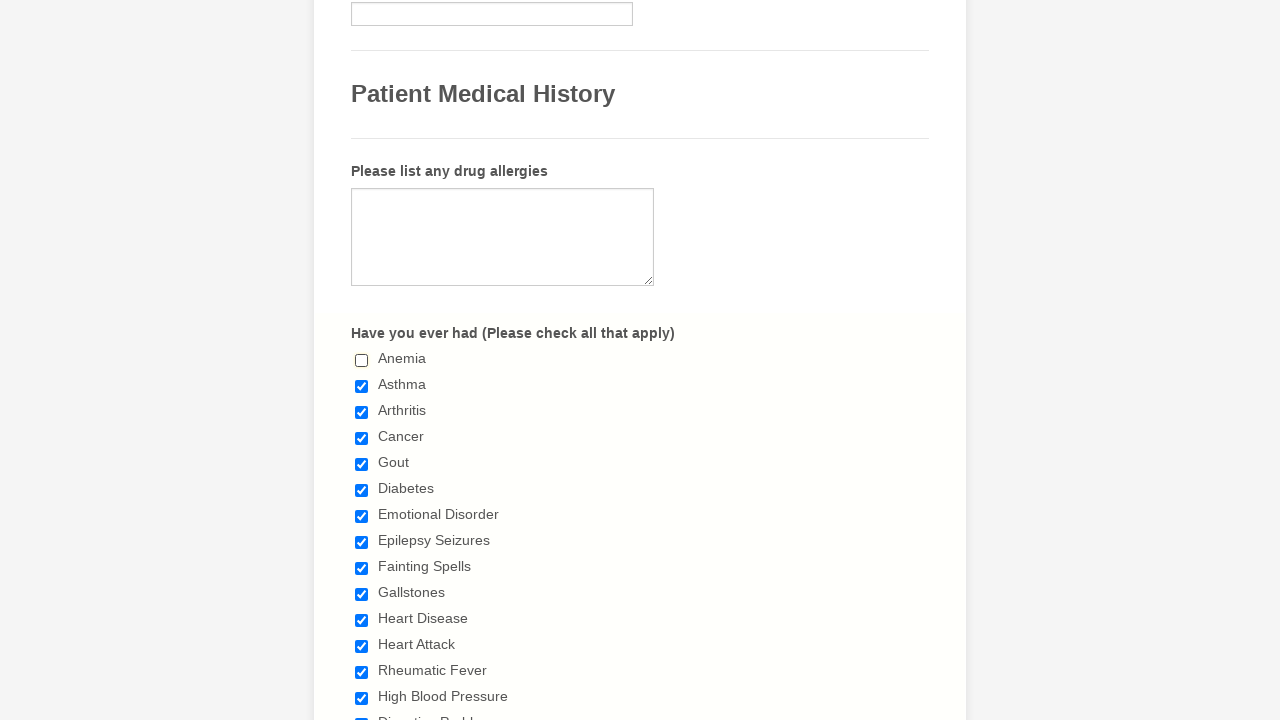

Clicked checkbox to deselect it at (362, 386) on input[type='checkbox'] >> nth=1
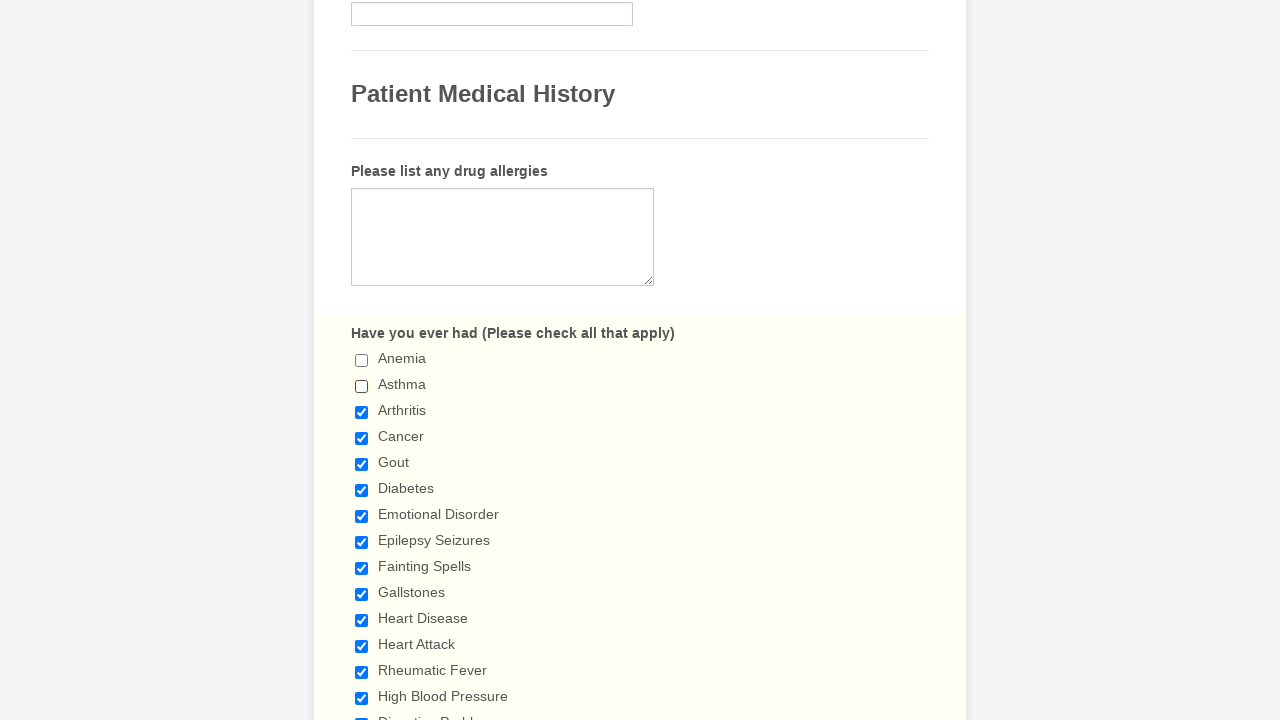

Clicked checkbox to deselect it at (362, 412) on input[type='checkbox'] >> nth=2
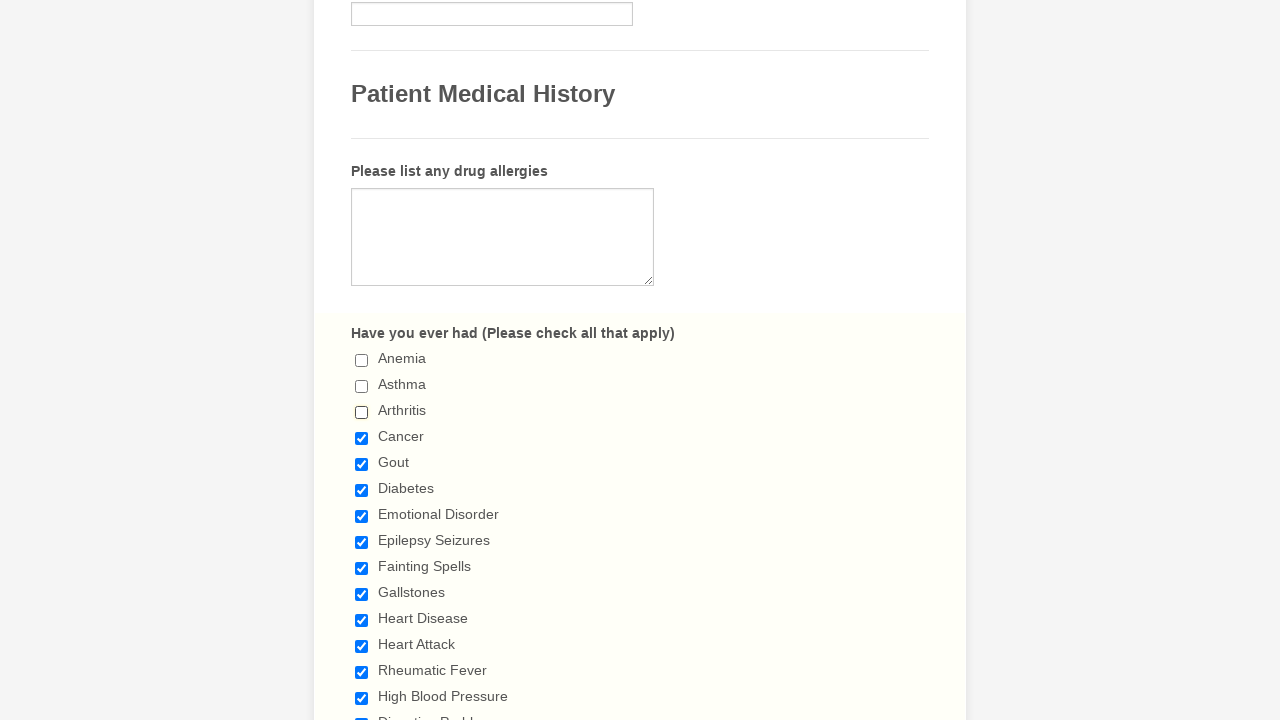

Clicked checkbox to deselect it at (362, 438) on input[type='checkbox'] >> nth=3
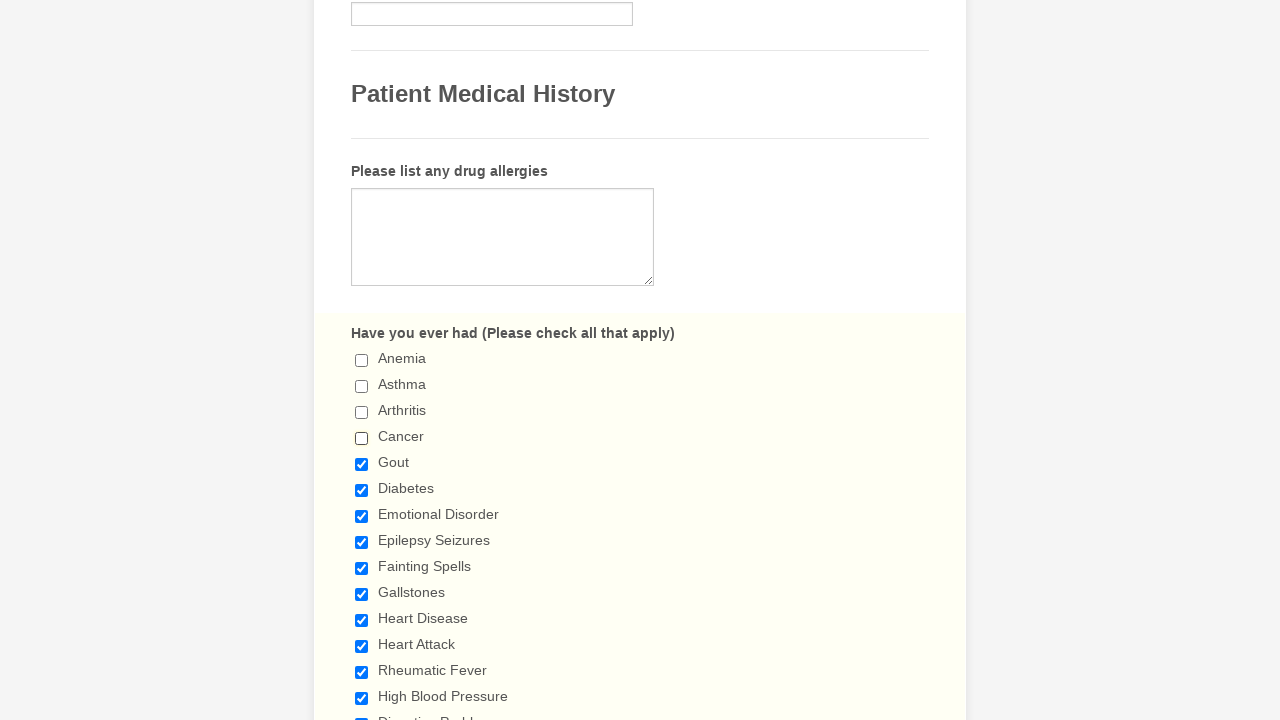

Clicked checkbox to deselect it at (362, 464) on input[type='checkbox'] >> nth=4
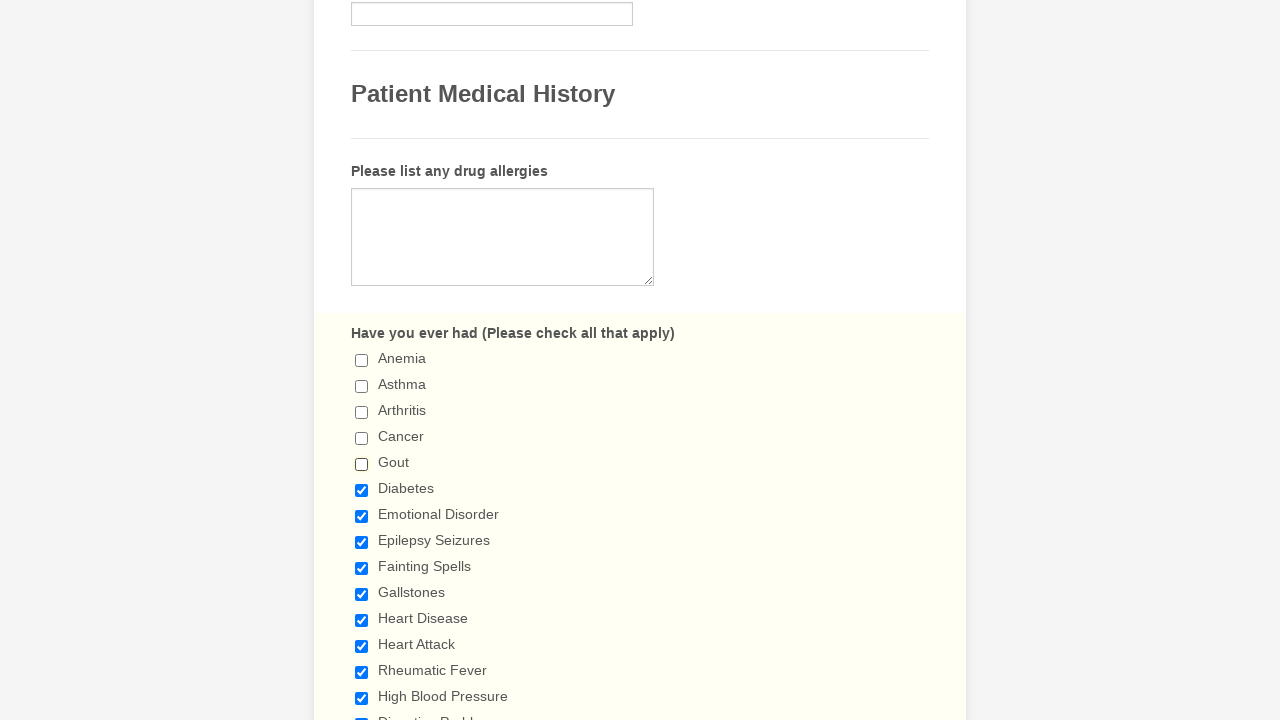

Clicked checkbox to deselect it at (362, 490) on input[type='checkbox'] >> nth=5
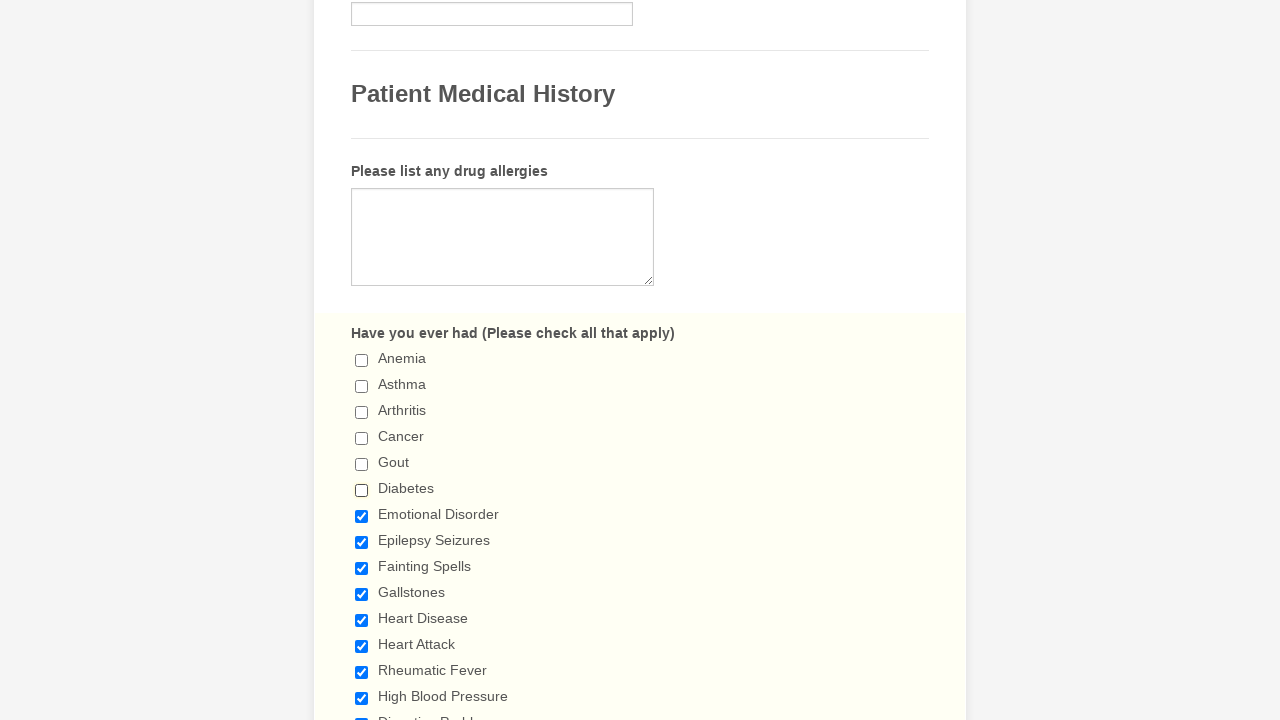

Clicked checkbox to deselect it at (362, 516) on input[type='checkbox'] >> nth=6
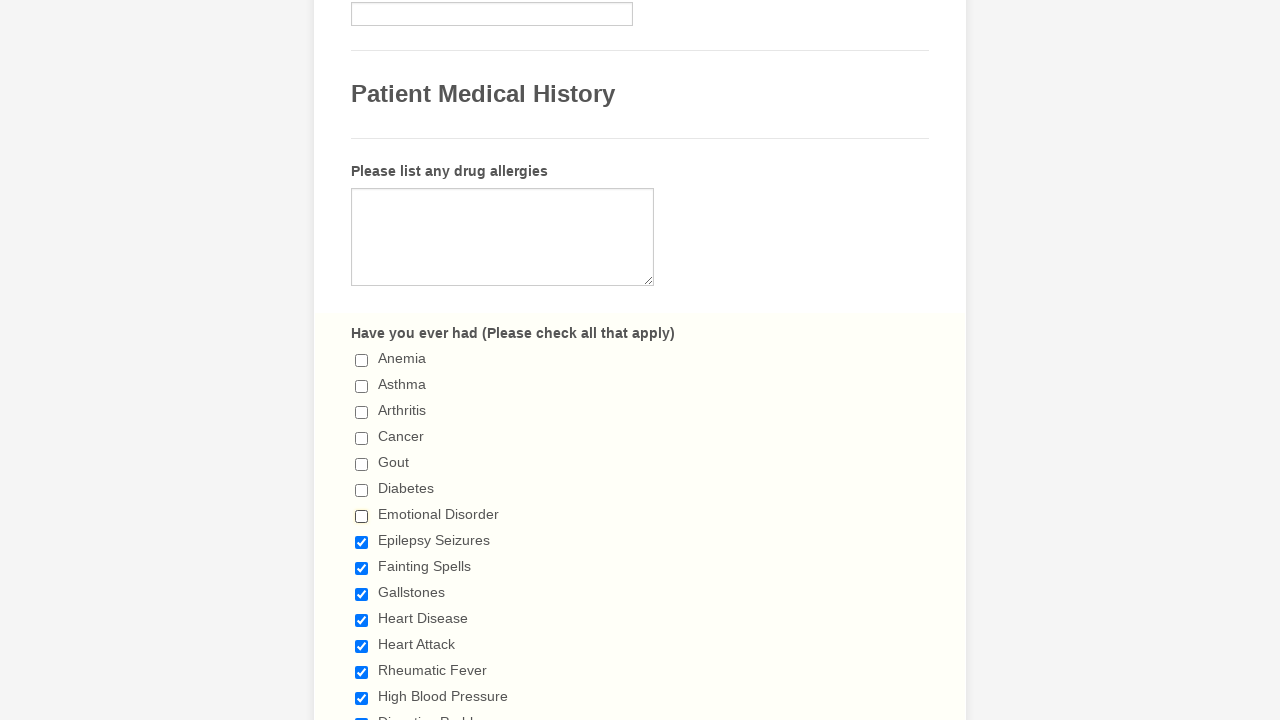

Clicked checkbox to deselect it at (362, 542) on input[type='checkbox'] >> nth=7
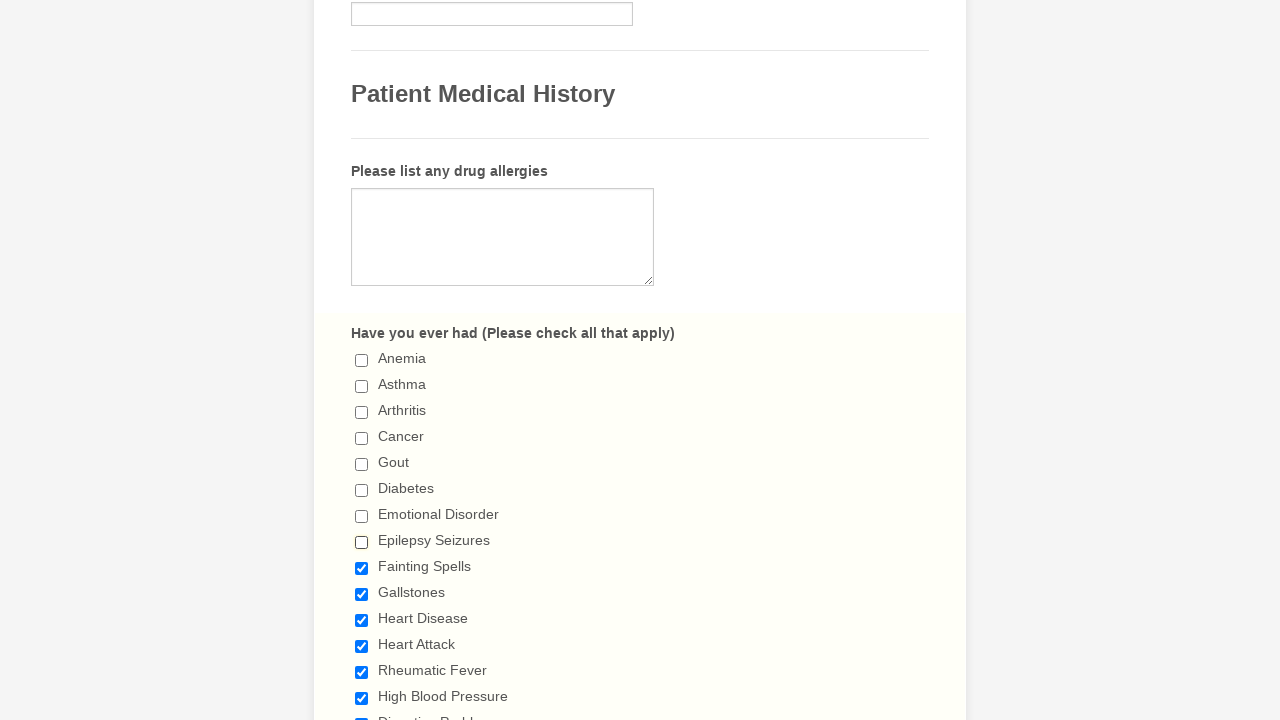

Clicked checkbox to deselect it at (362, 568) on input[type='checkbox'] >> nth=8
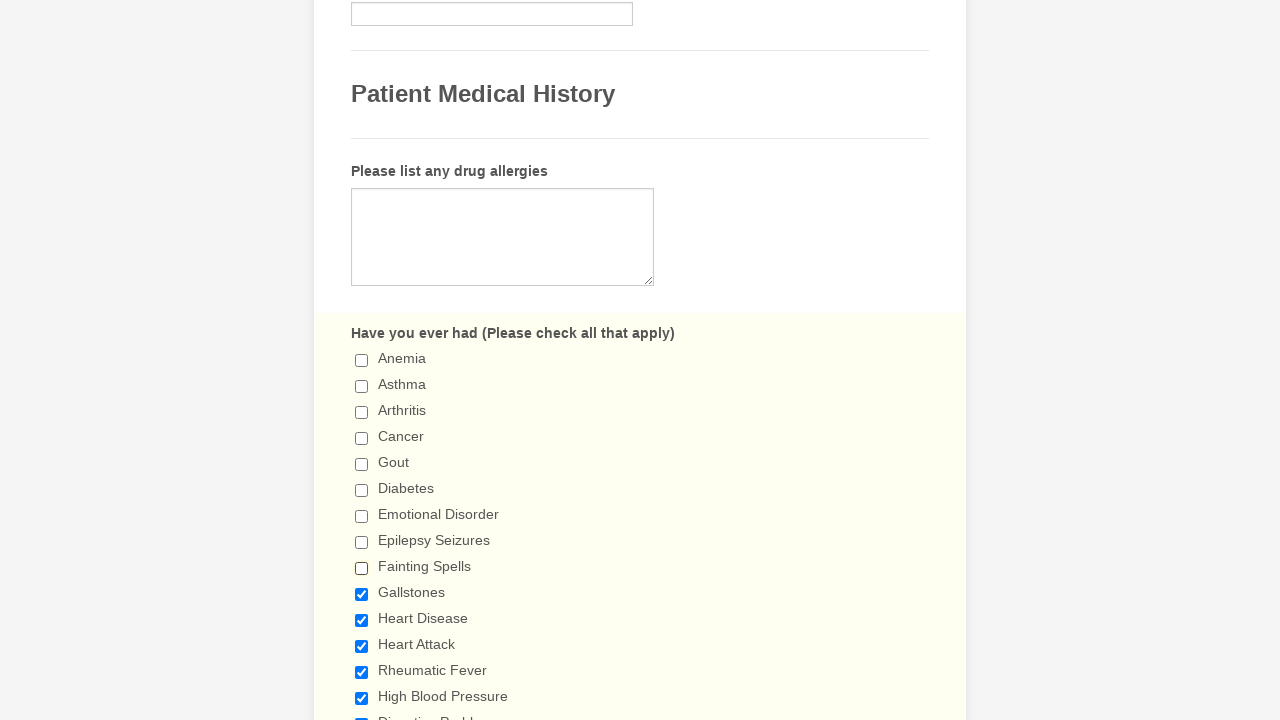

Clicked checkbox to deselect it at (362, 594) on input[type='checkbox'] >> nth=9
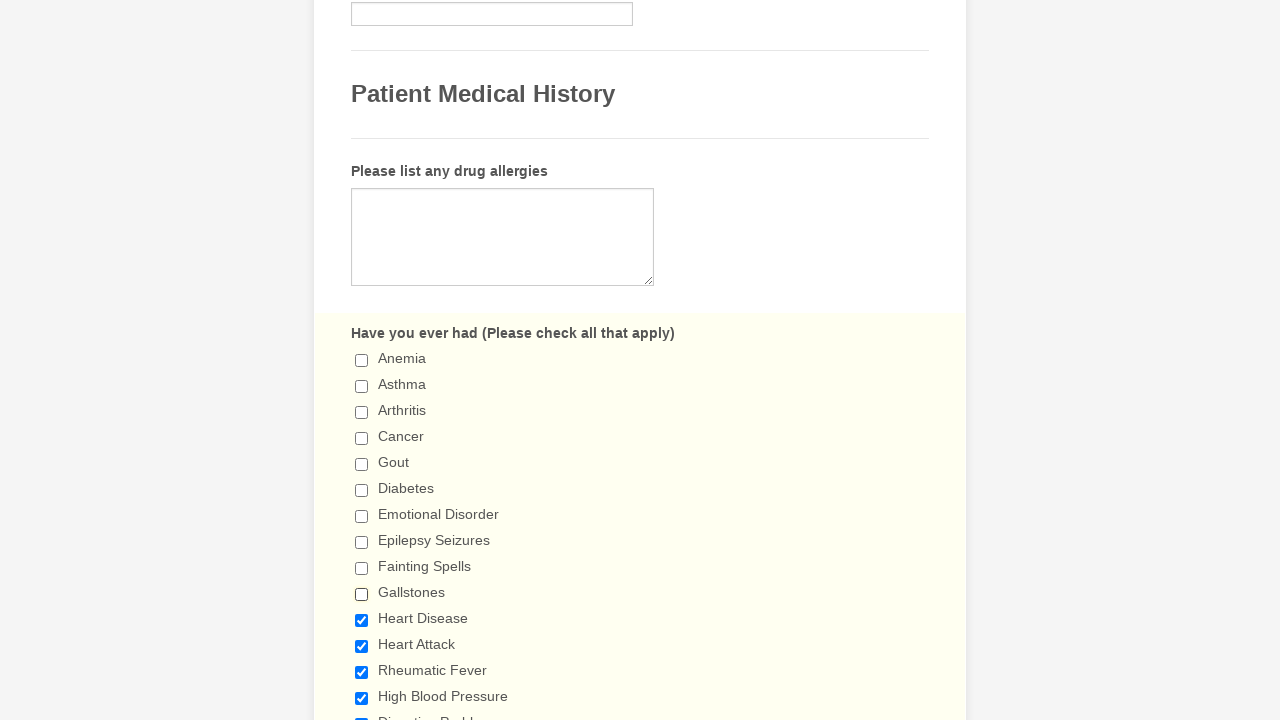

Clicked checkbox to deselect it at (362, 620) on input[type='checkbox'] >> nth=10
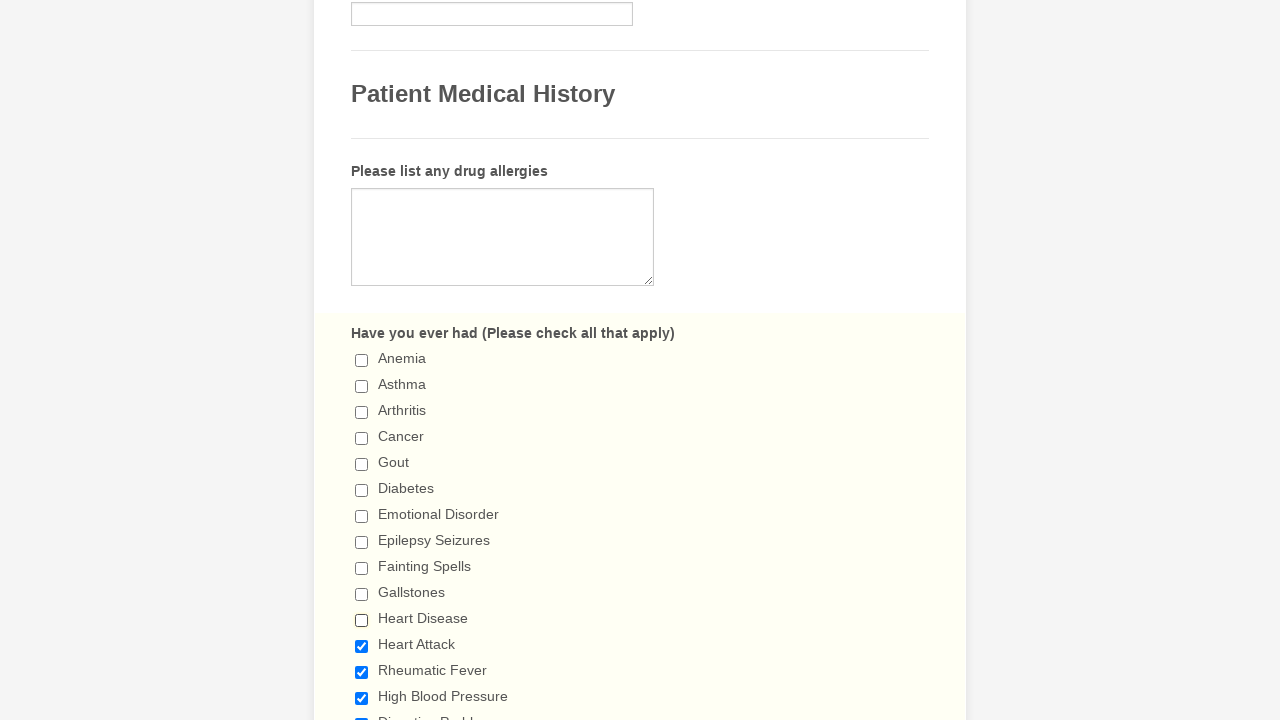

Clicked checkbox to deselect it at (362, 646) on input[type='checkbox'] >> nth=11
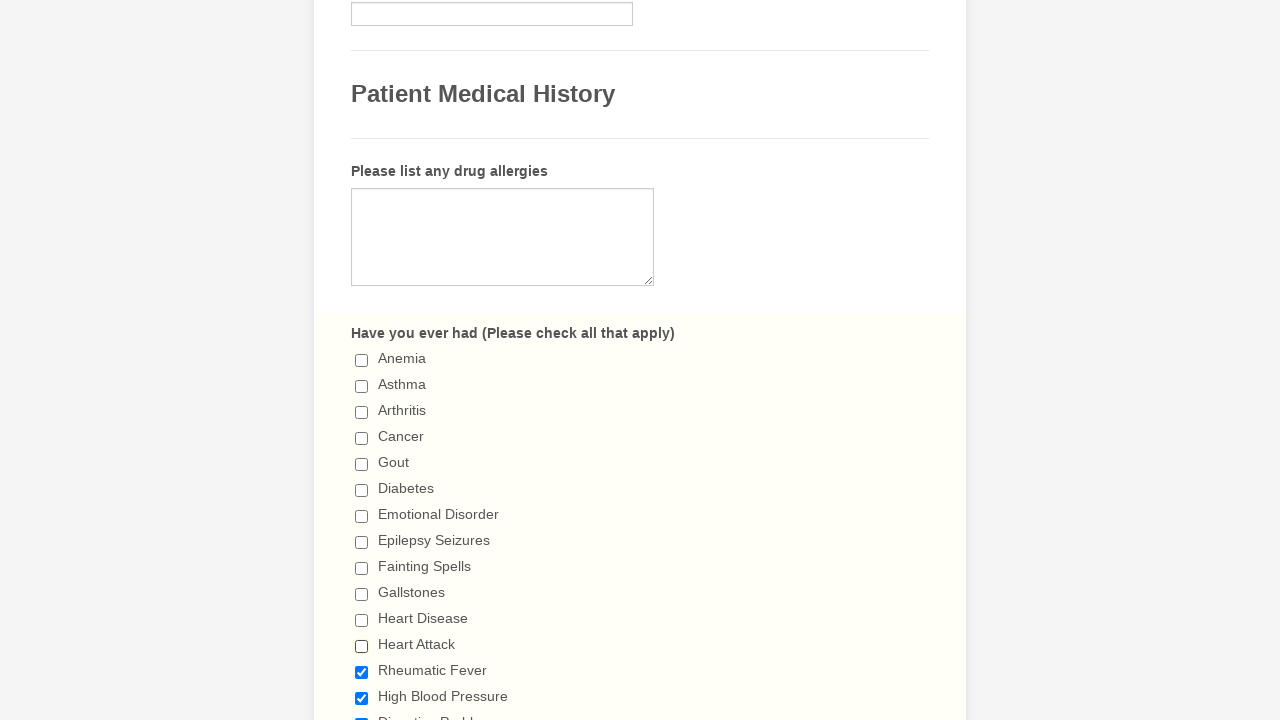

Clicked checkbox to deselect it at (362, 672) on input[type='checkbox'] >> nth=12
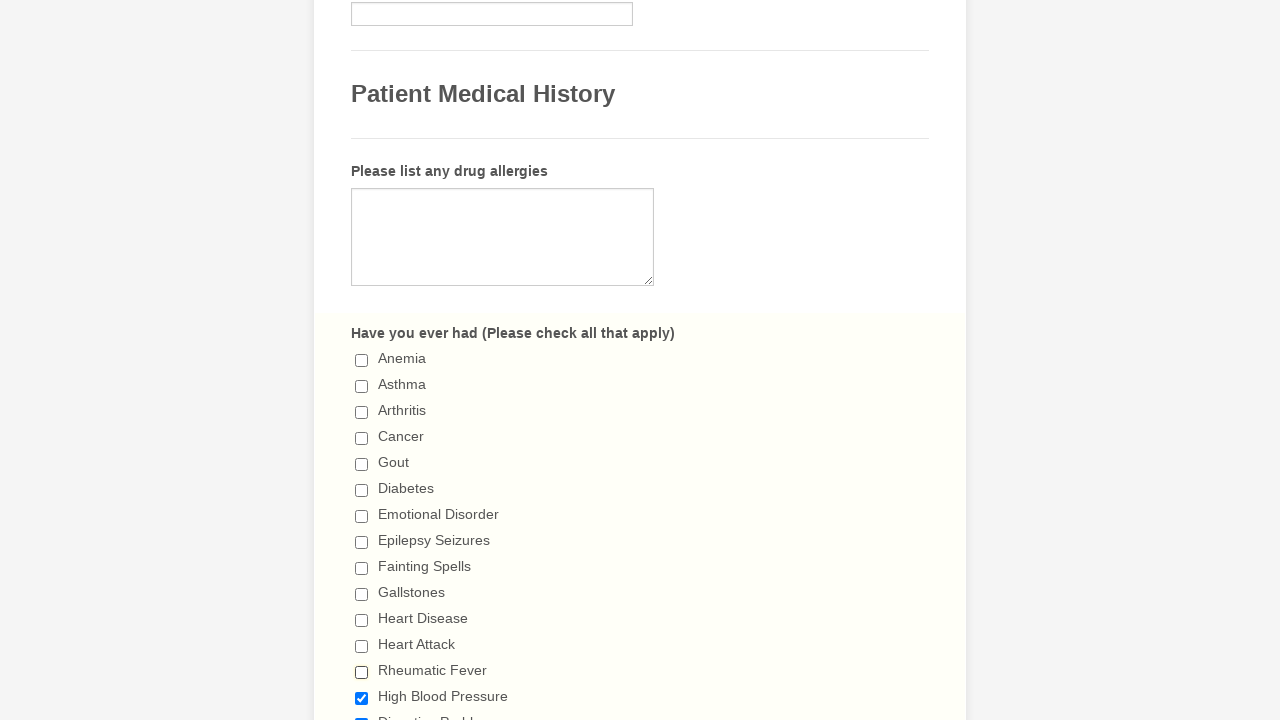

Clicked checkbox to deselect it at (362, 698) on input[type='checkbox'] >> nth=13
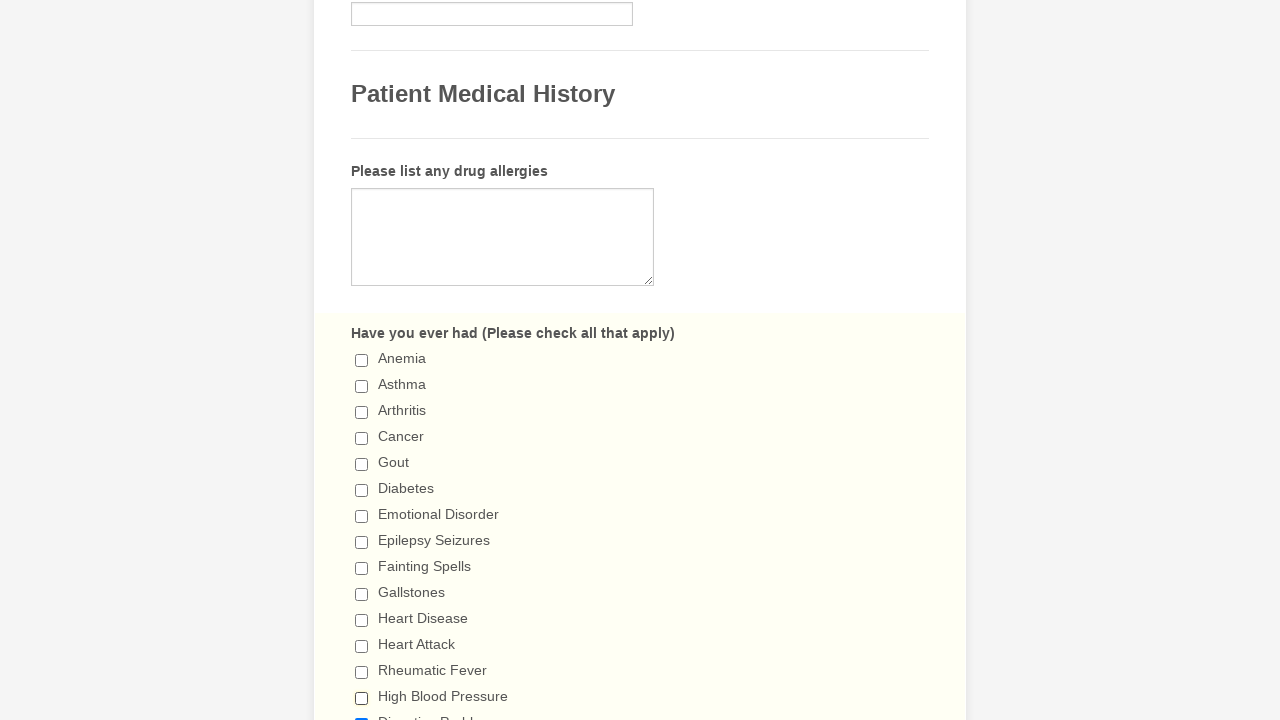

Clicked checkbox to deselect it at (362, 714) on input[type='checkbox'] >> nth=14
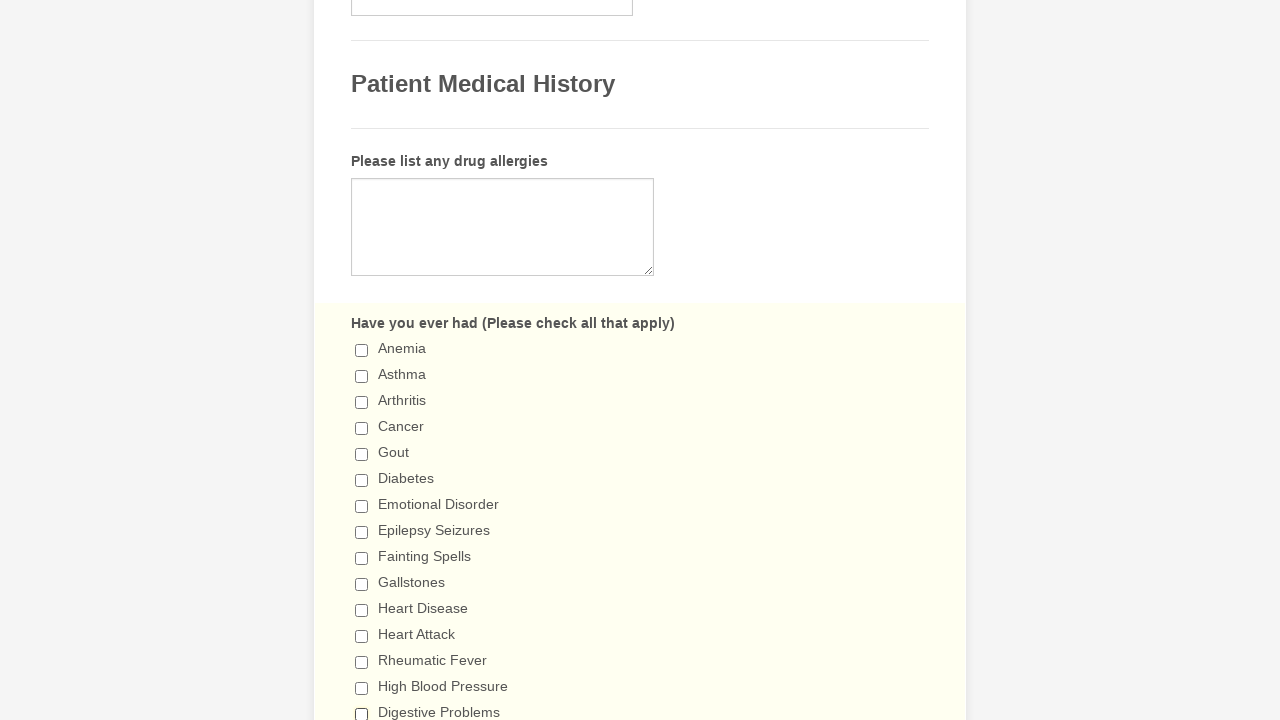

Clicked checkbox to deselect it at (362, 360) on input[type='checkbox'] >> nth=15
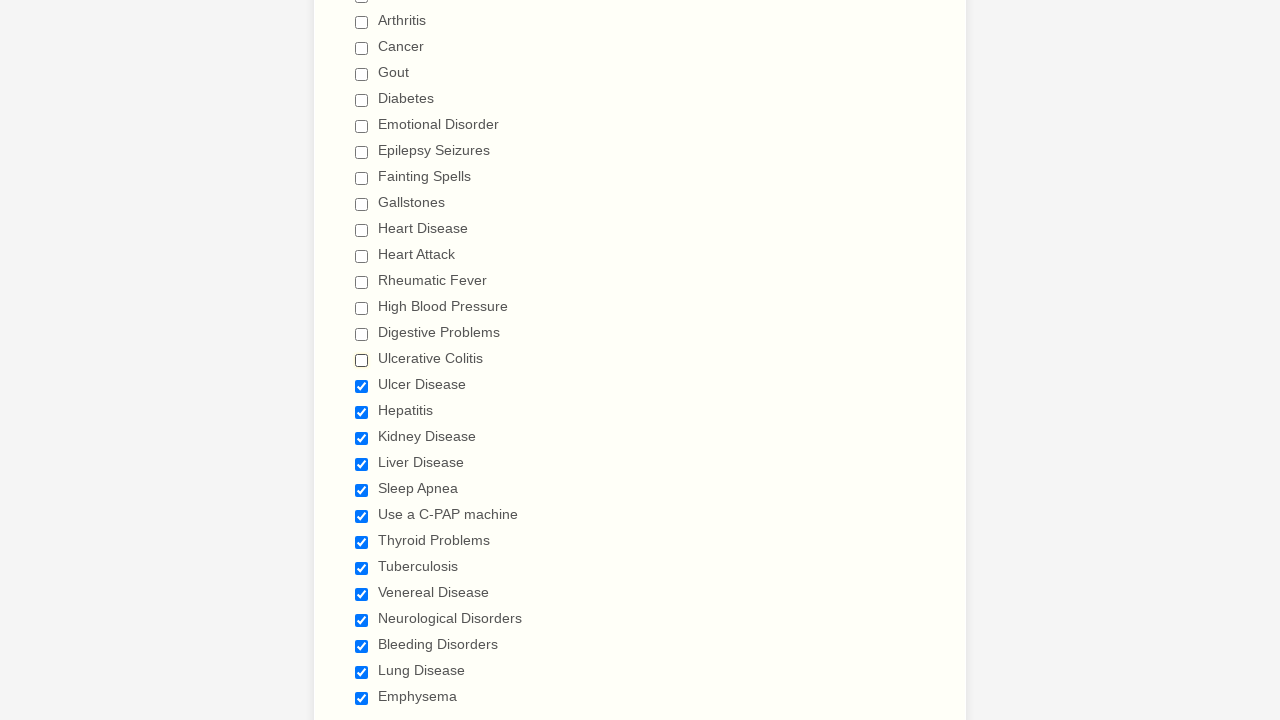

Clicked checkbox to deselect it at (362, 386) on input[type='checkbox'] >> nth=16
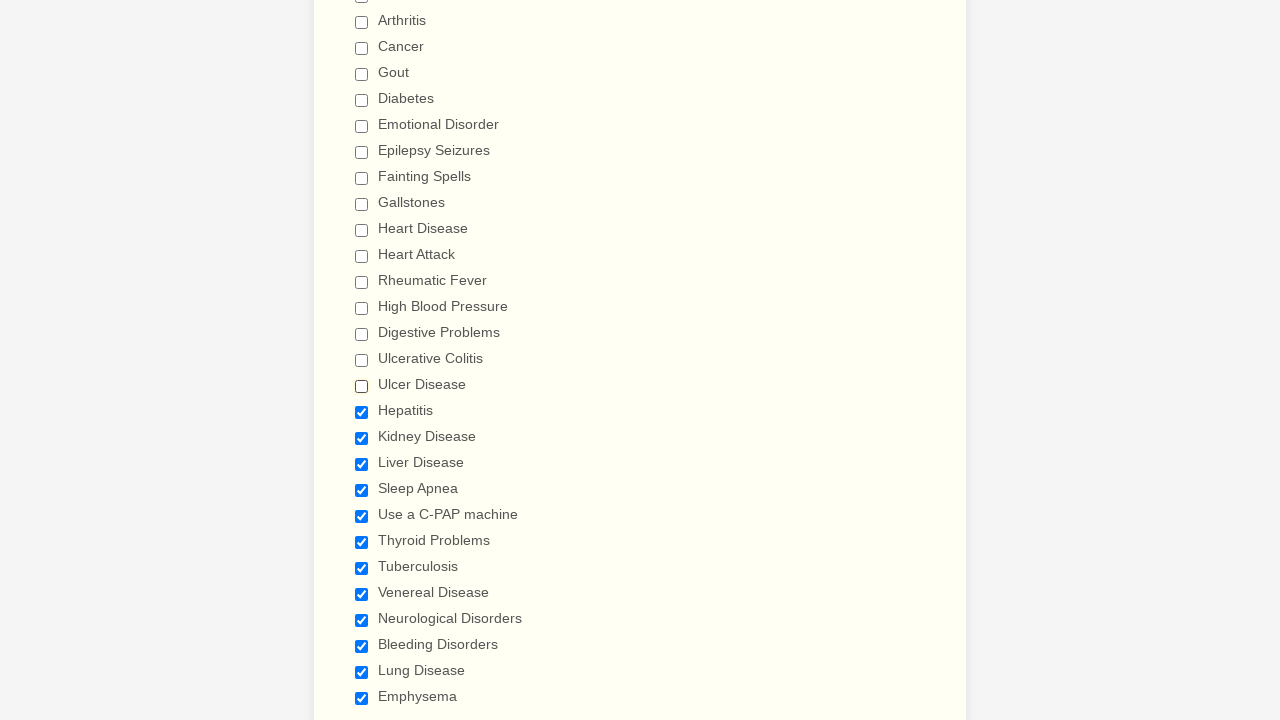

Clicked checkbox to deselect it at (362, 412) on input[type='checkbox'] >> nth=17
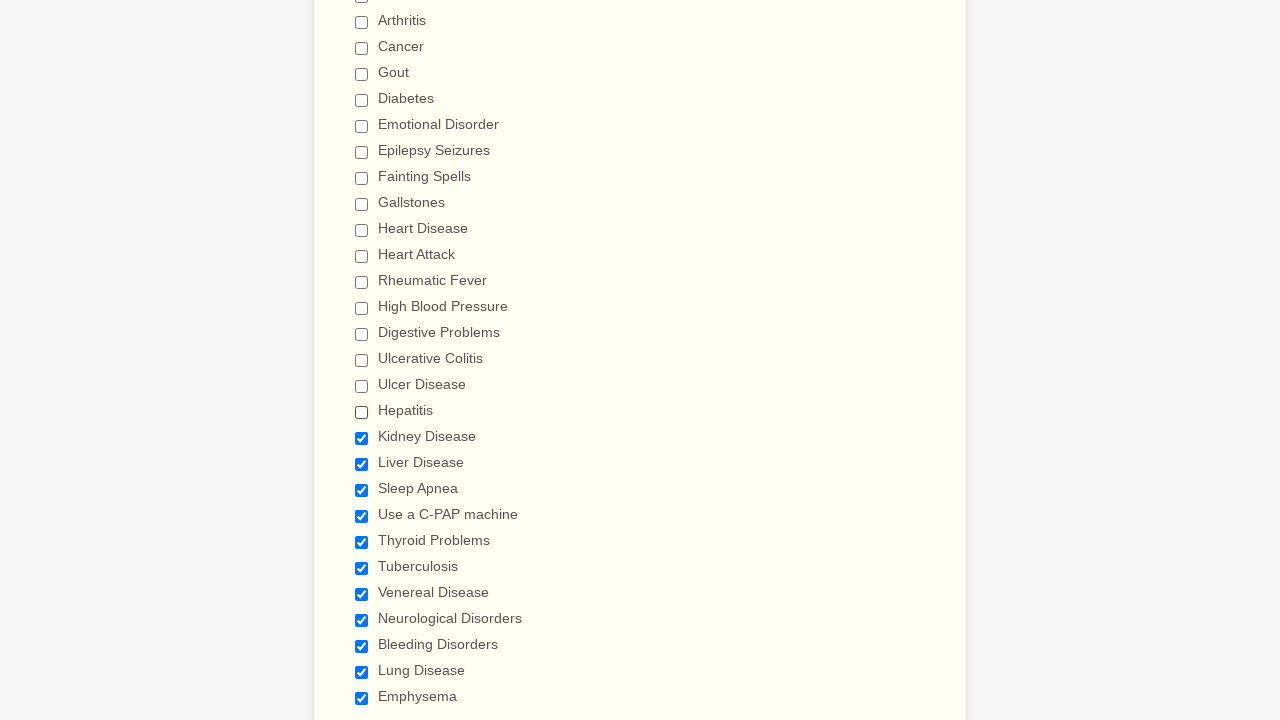

Clicked checkbox to deselect it at (362, 438) on input[type='checkbox'] >> nth=18
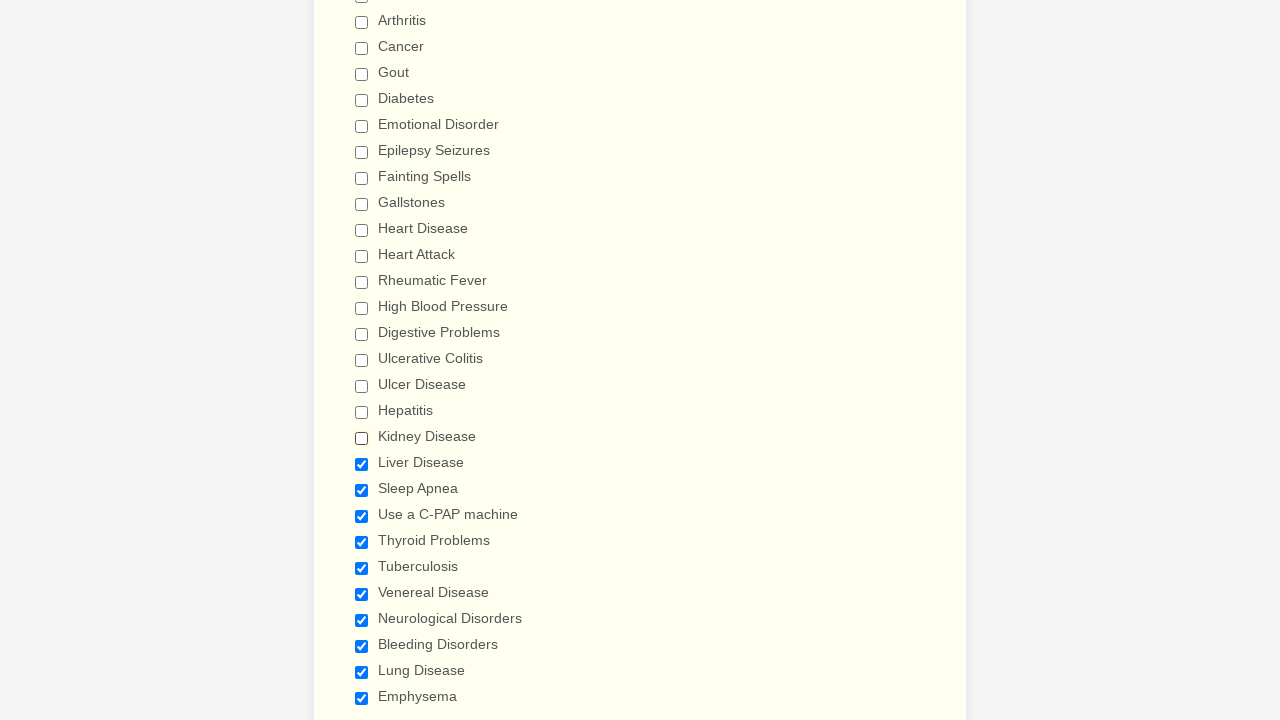

Clicked checkbox to deselect it at (362, 464) on input[type='checkbox'] >> nth=19
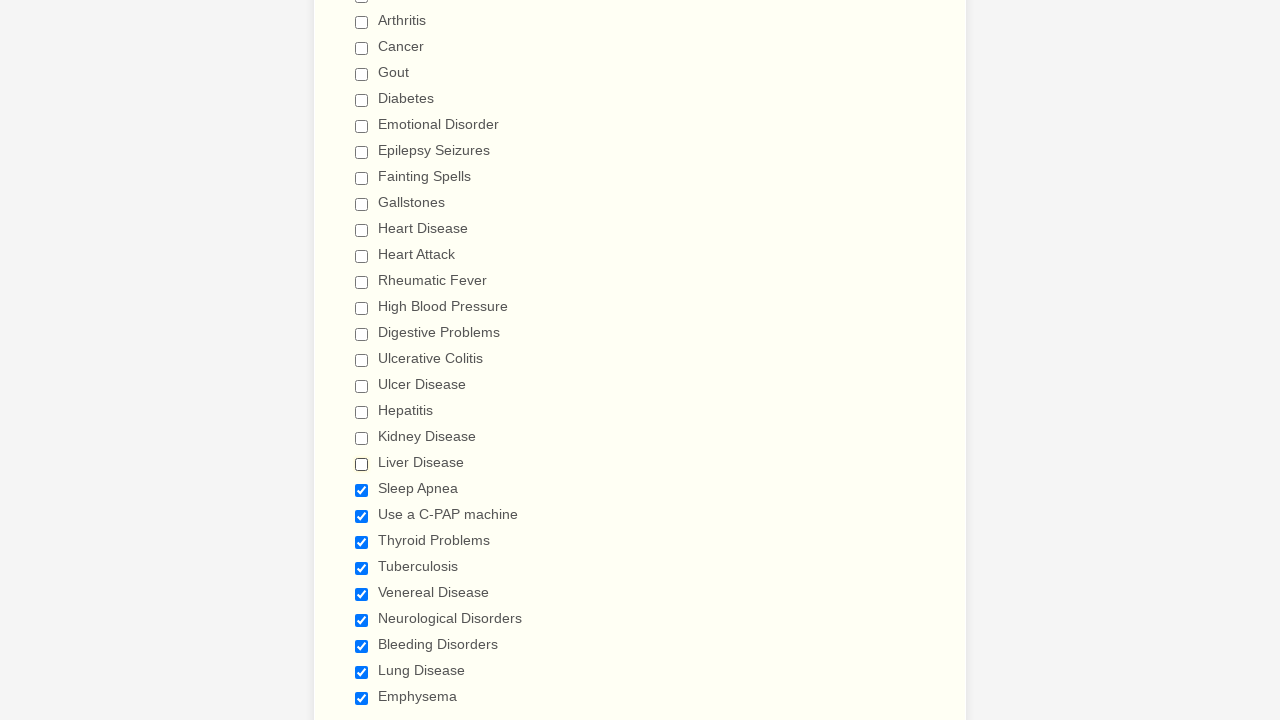

Clicked checkbox to deselect it at (362, 490) on input[type='checkbox'] >> nth=20
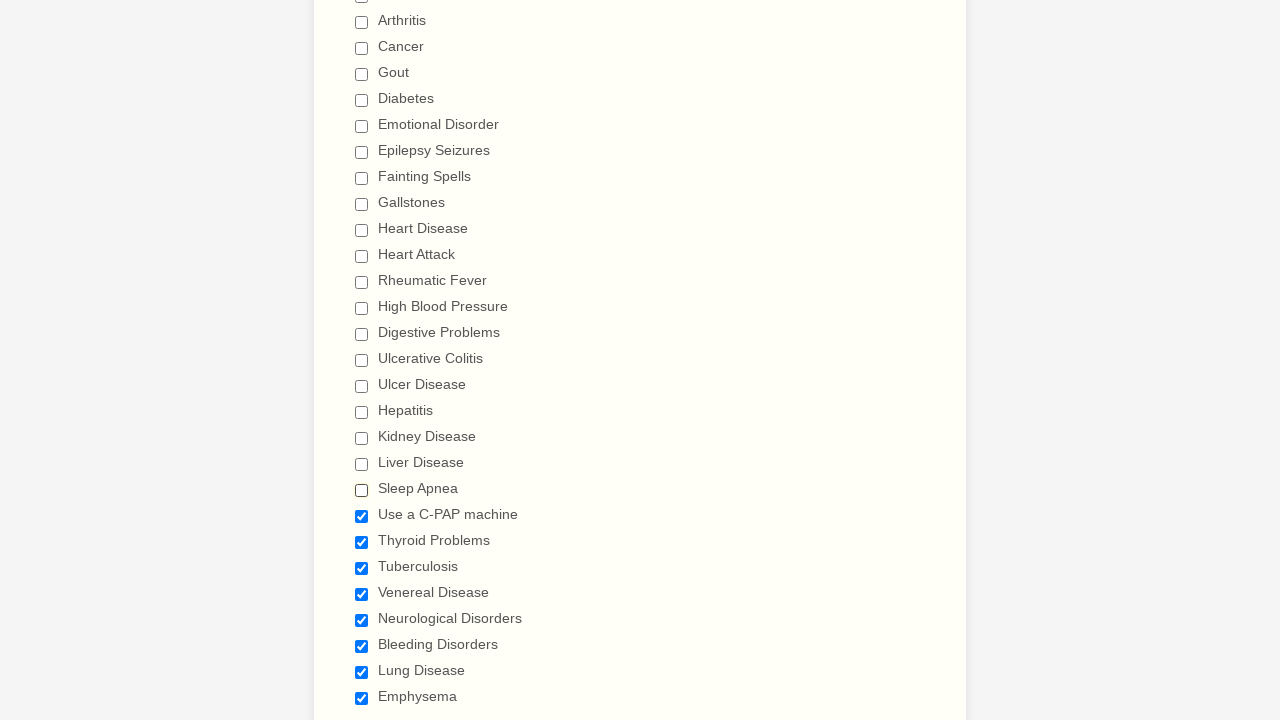

Clicked checkbox to deselect it at (362, 516) on input[type='checkbox'] >> nth=21
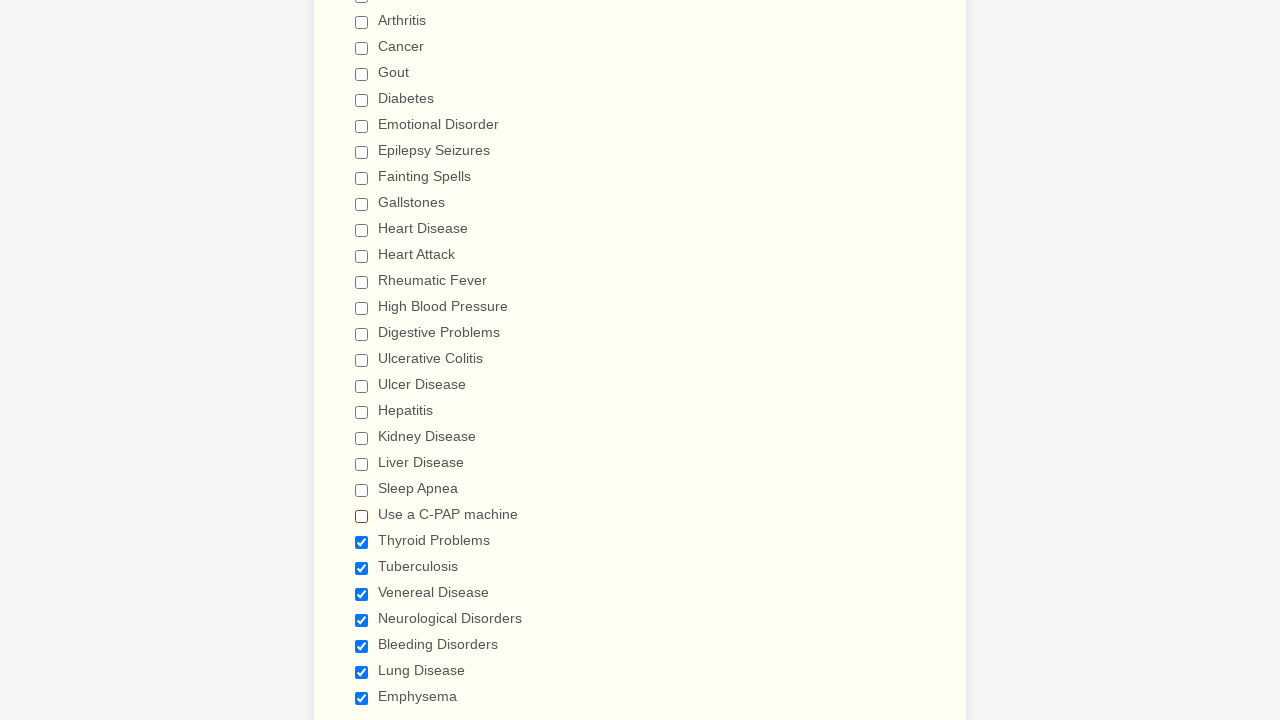

Clicked checkbox to deselect it at (362, 542) on input[type='checkbox'] >> nth=22
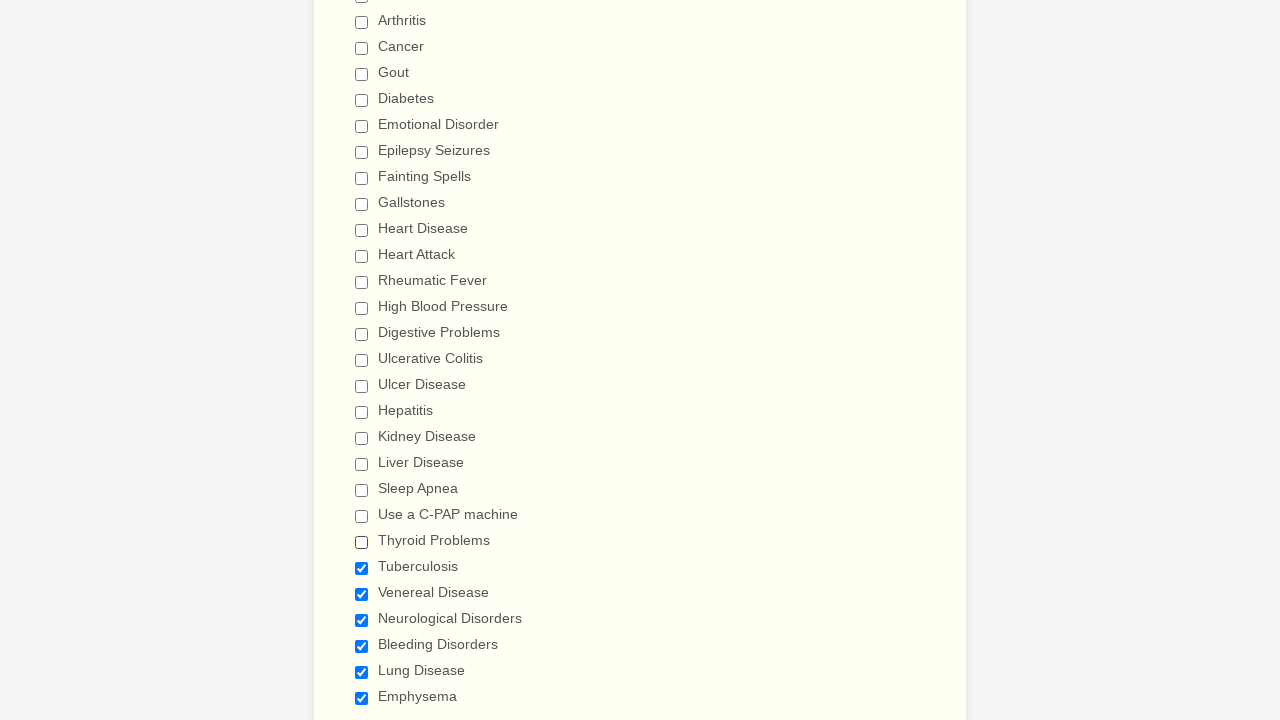

Clicked checkbox to deselect it at (362, 568) on input[type='checkbox'] >> nth=23
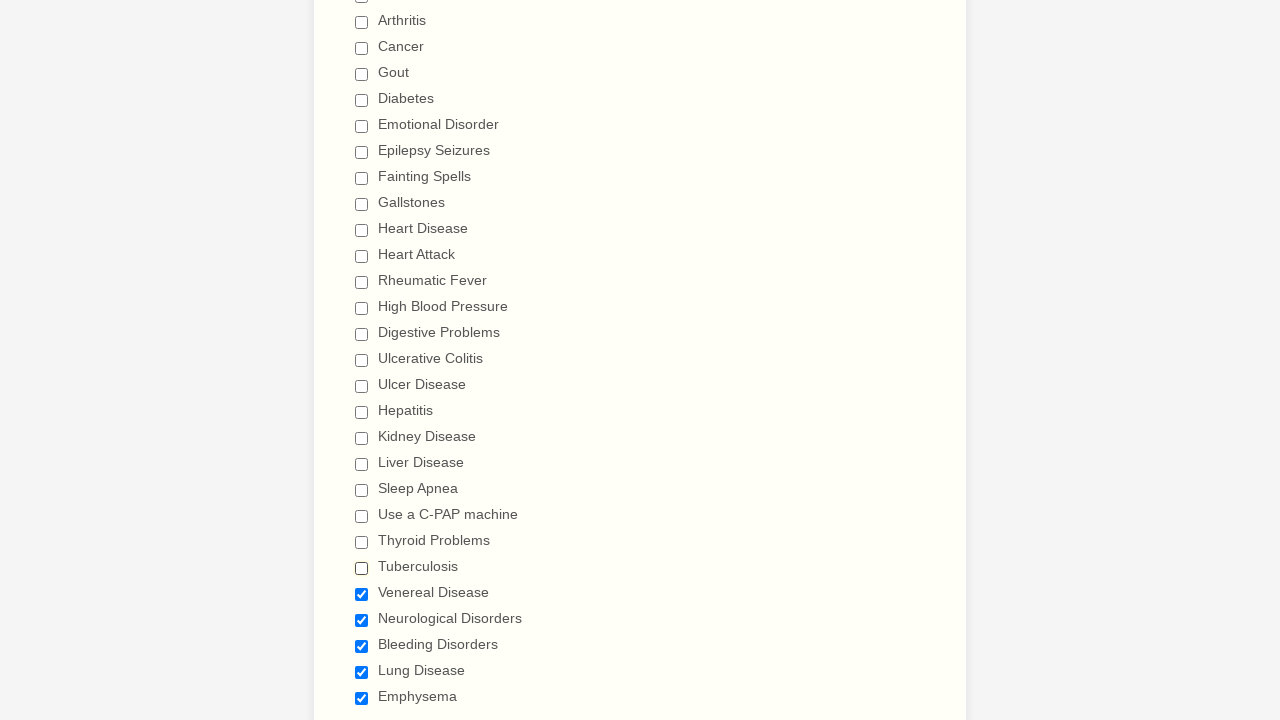

Clicked checkbox to deselect it at (362, 594) on input[type='checkbox'] >> nth=24
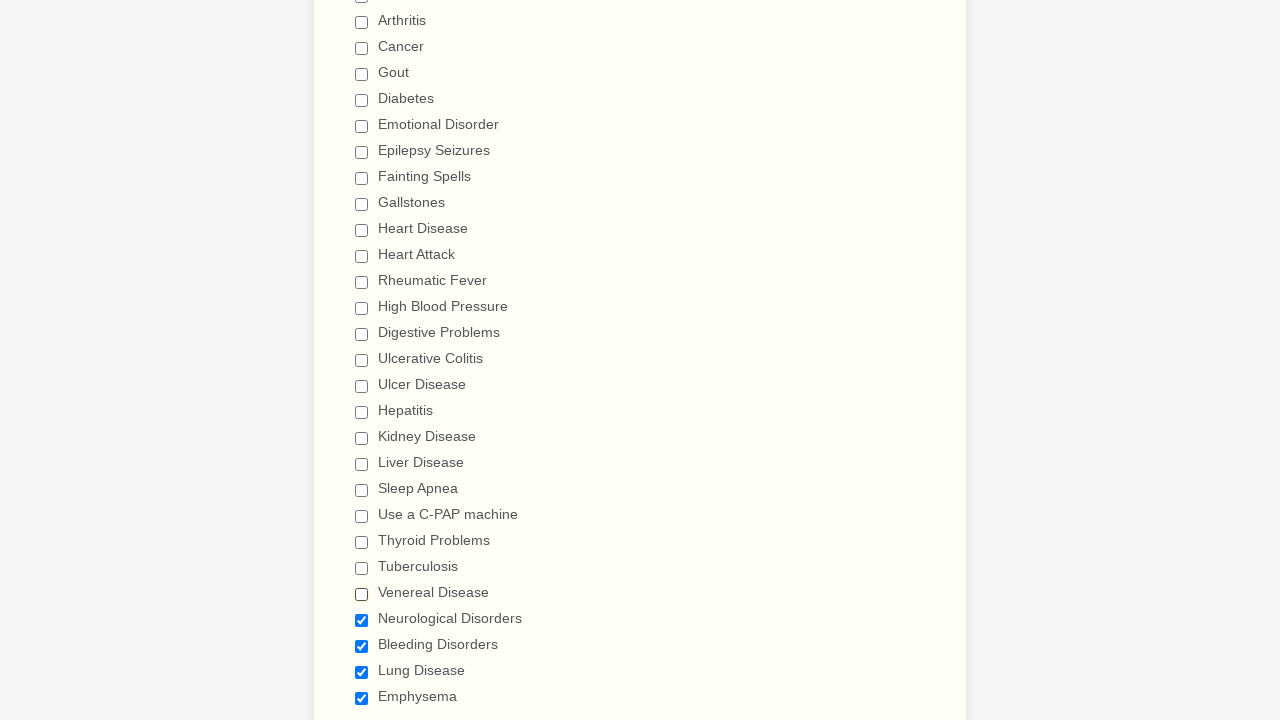

Clicked checkbox to deselect it at (362, 620) on input[type='checkbox'] >> nth=25
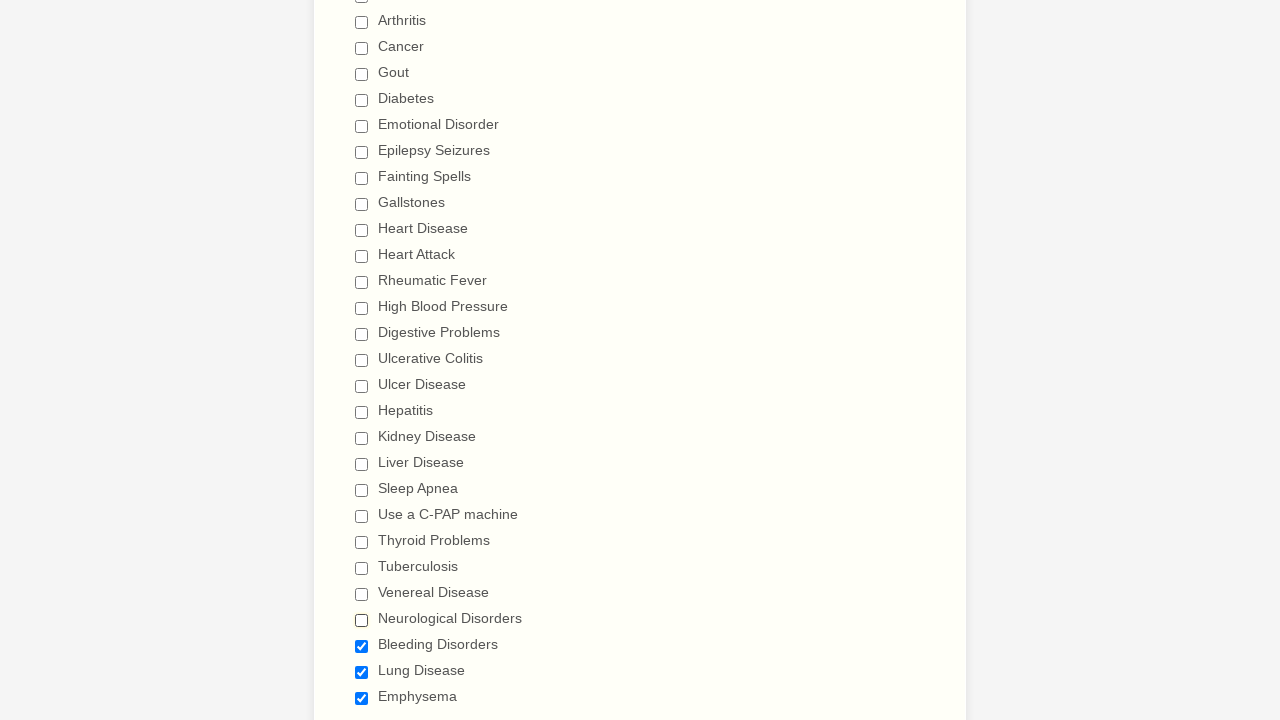

Clicked checkbox to deselect it at (362, 646) on input[type='checkbox'] >> nth=26
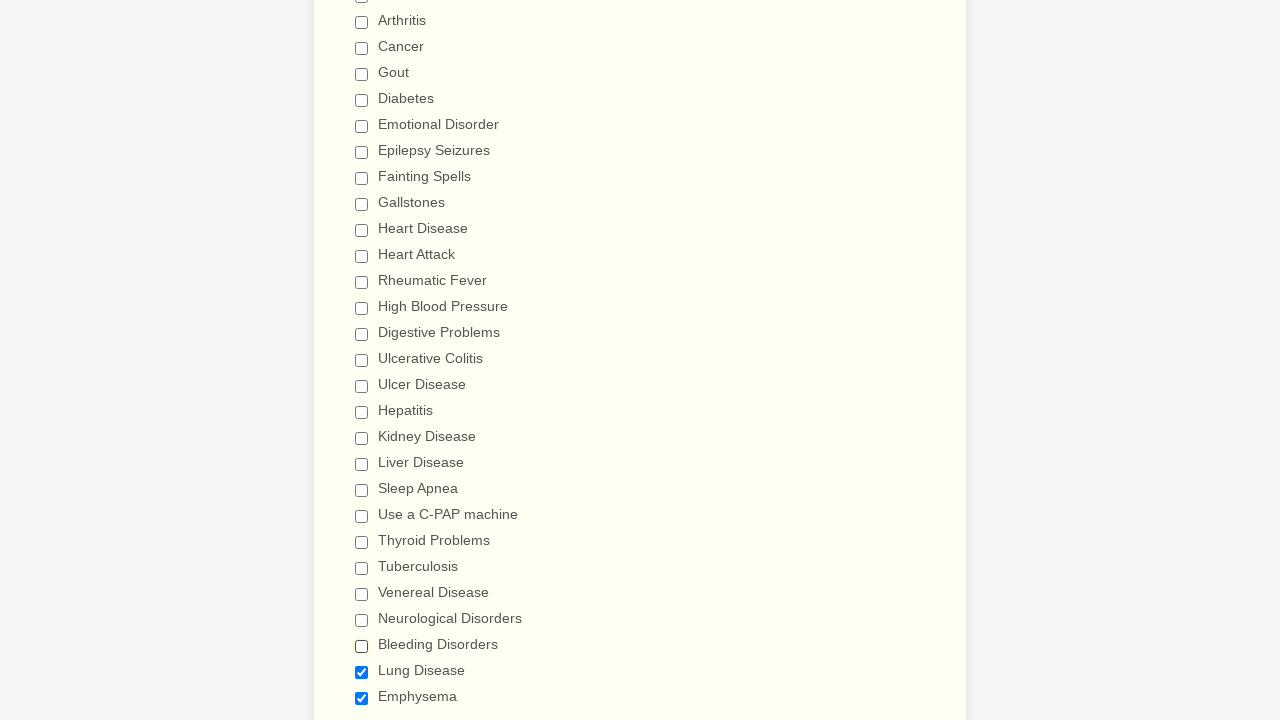

Clicked checkbox to deselect it at (362, 672) on input[type='checkbox'] >> nth=27
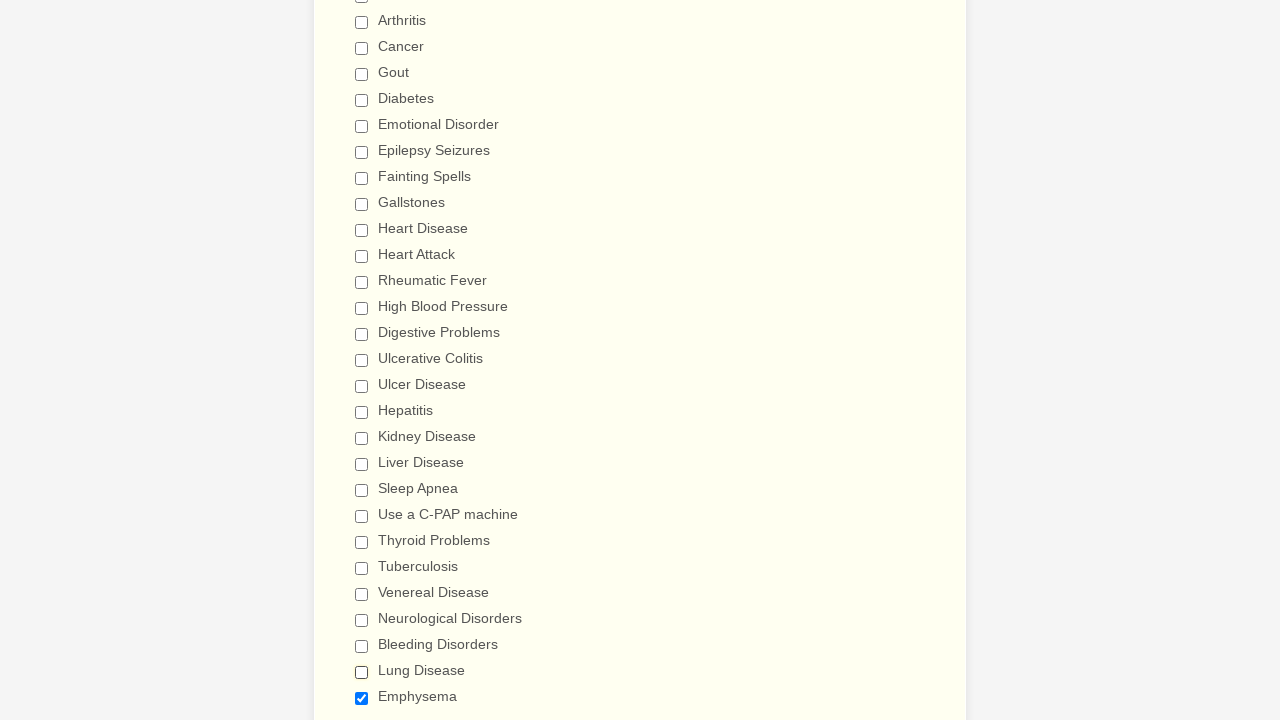

Clicked checkbox to deselect it at (362, 698) on input[type='checkbox'] >> nth=28
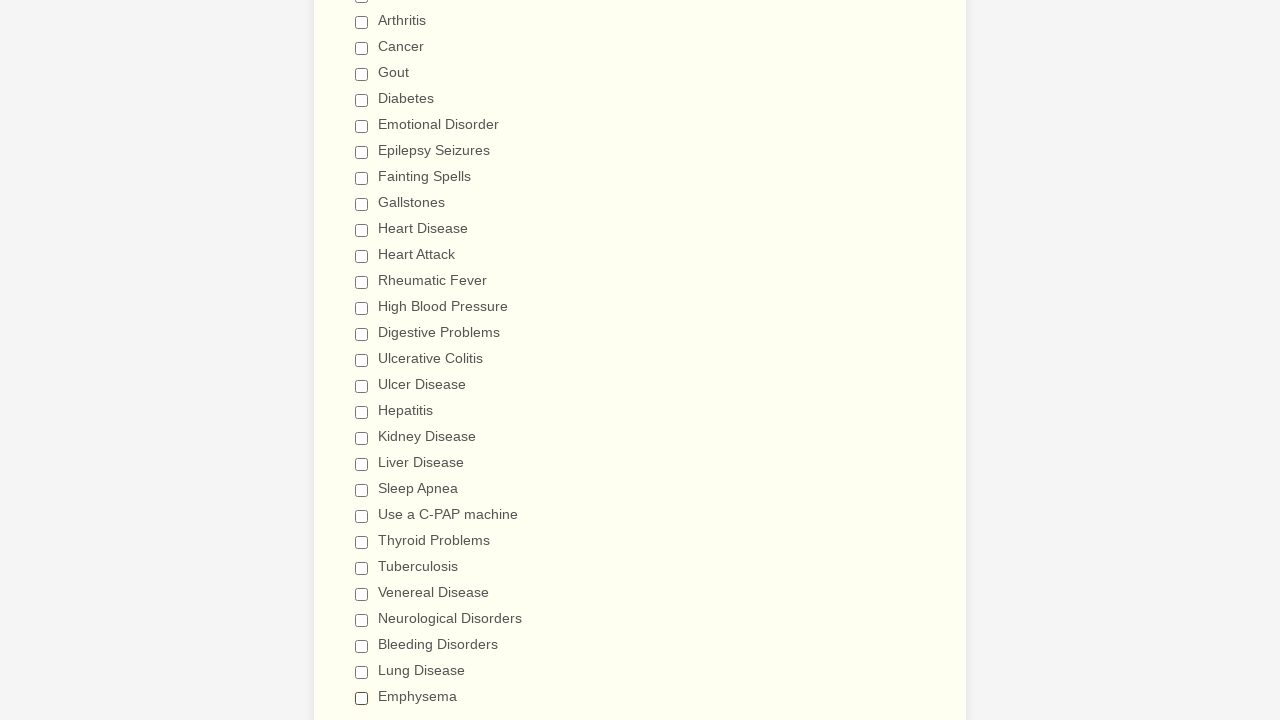

Verified checkbox is deselected
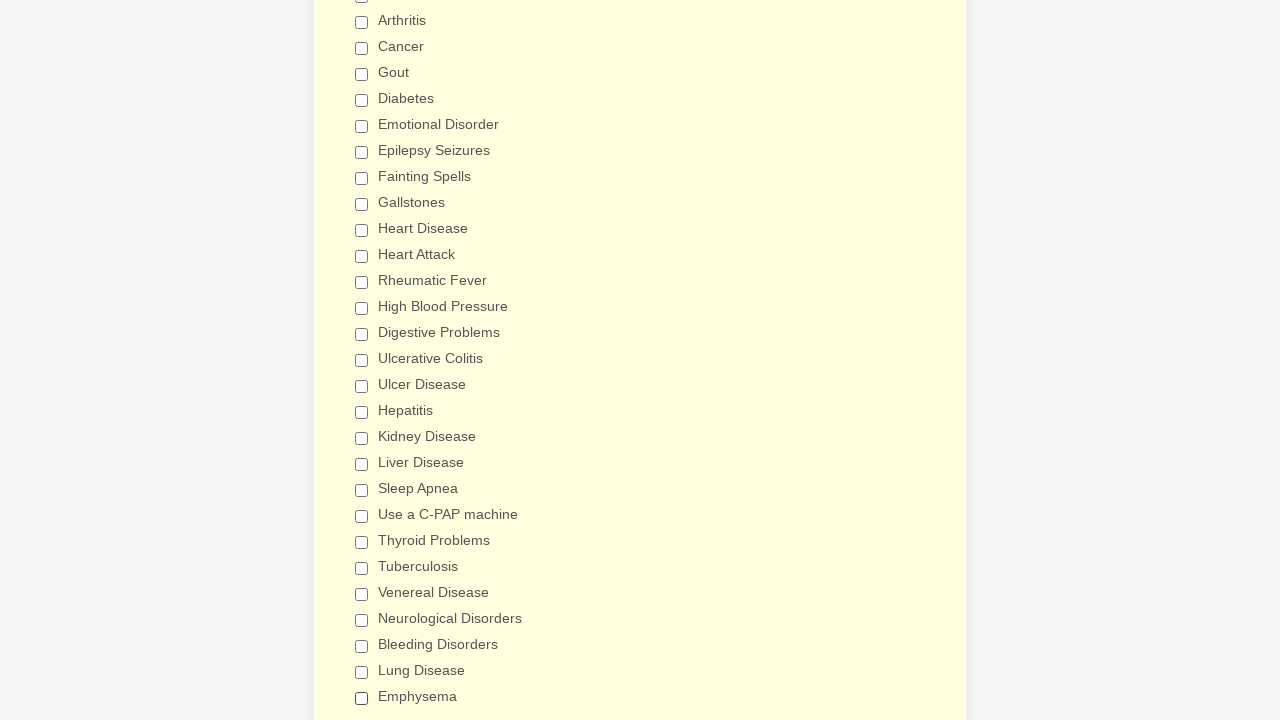

Verified checkbox is deselected
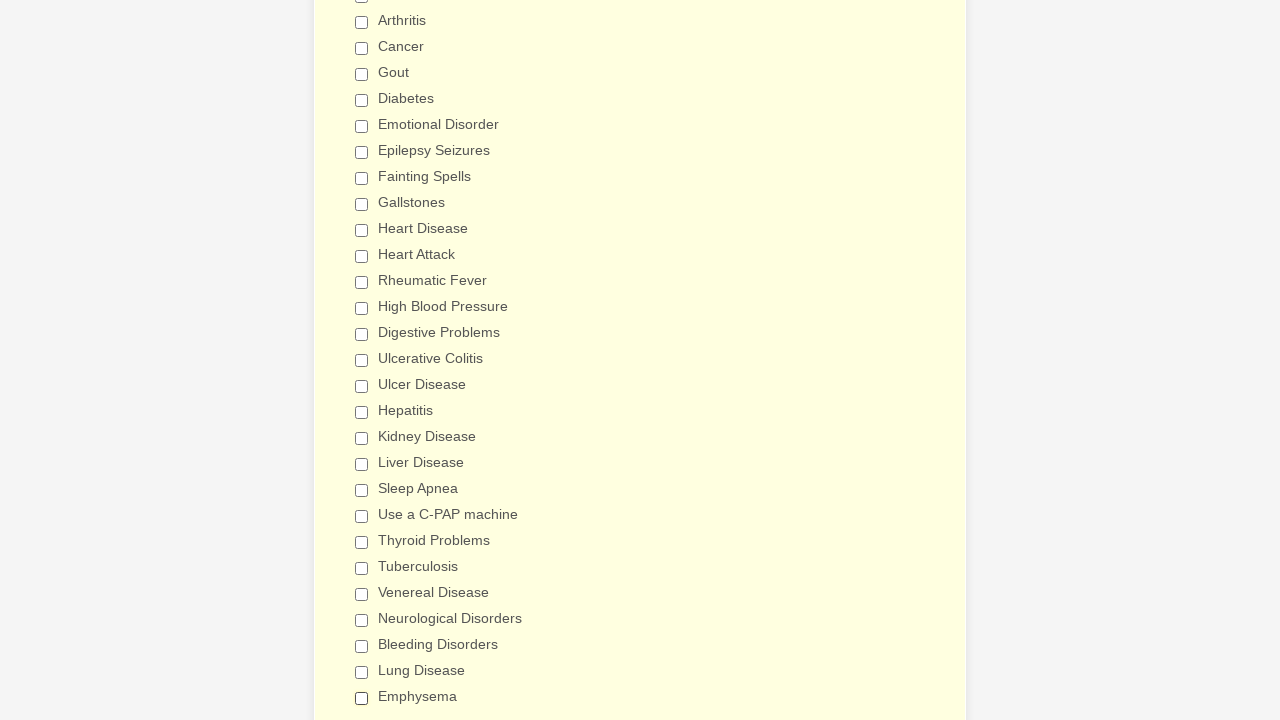

Verified checkbox is deselected
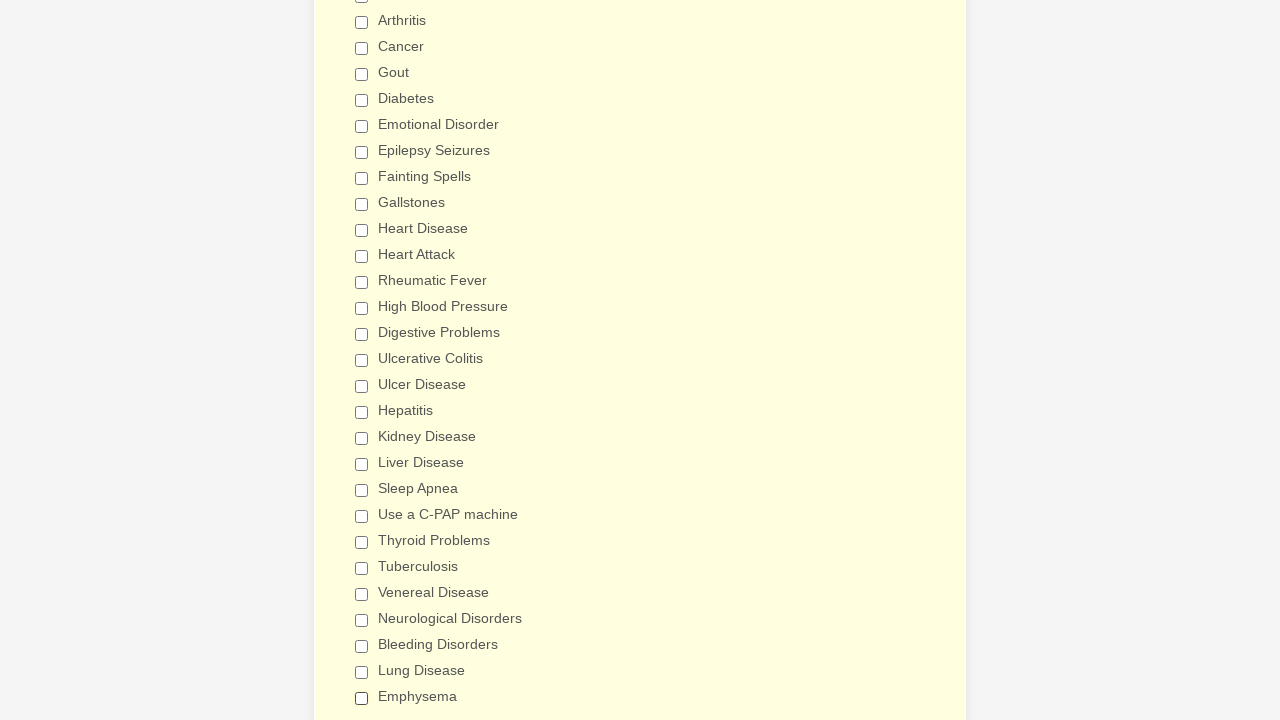

Verified checkbox is deselected
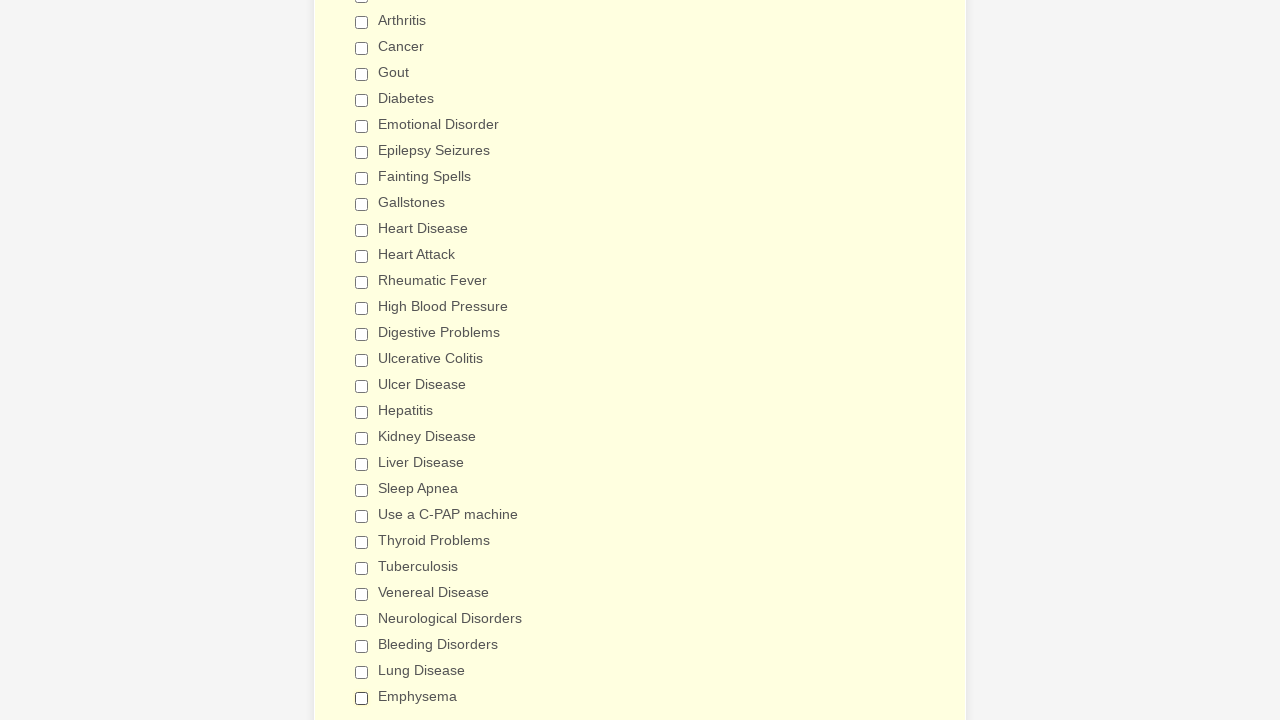

Verified checkbox is deselected
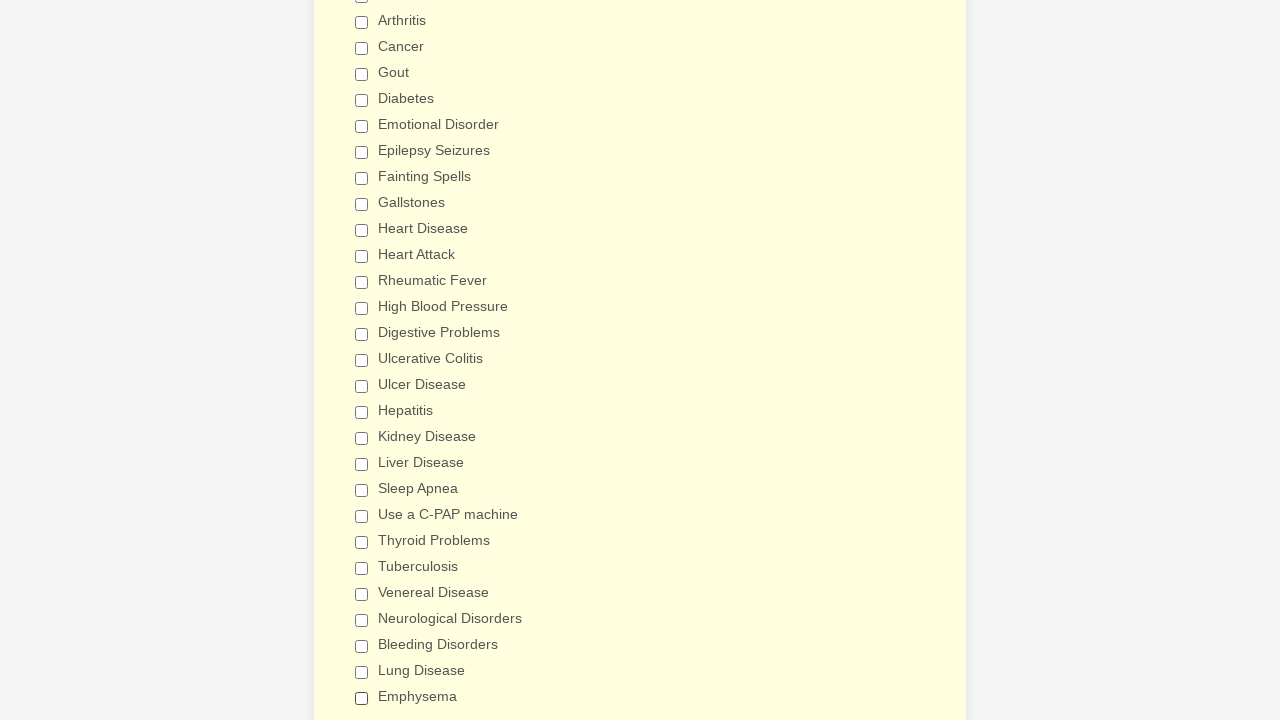

Verified checkbox is deselected
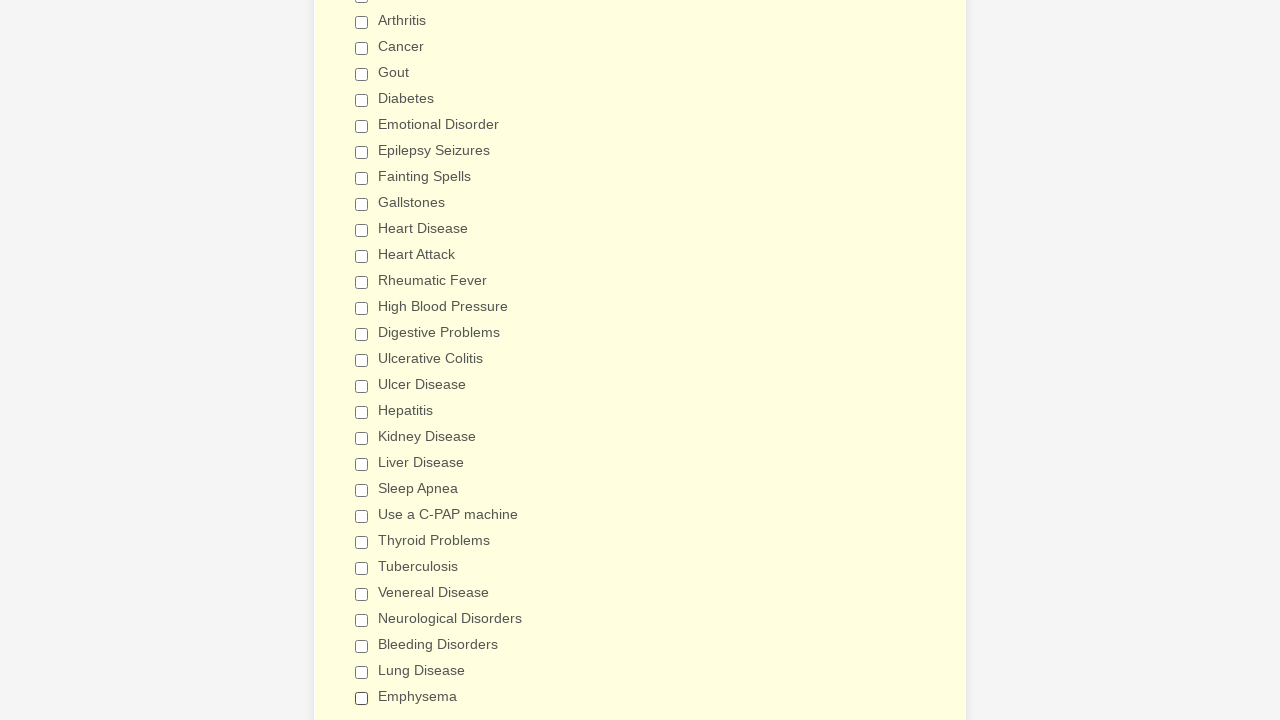

Verified checkbox is deselected
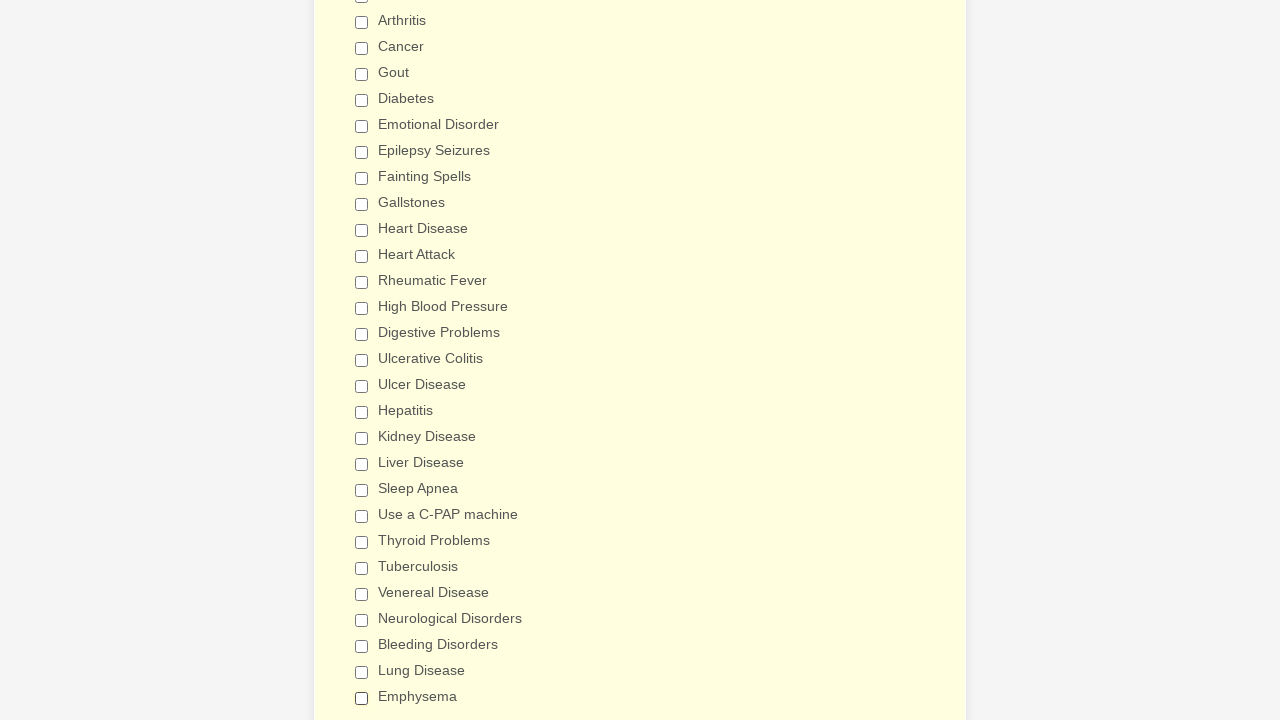

Verified checkbox is deselected
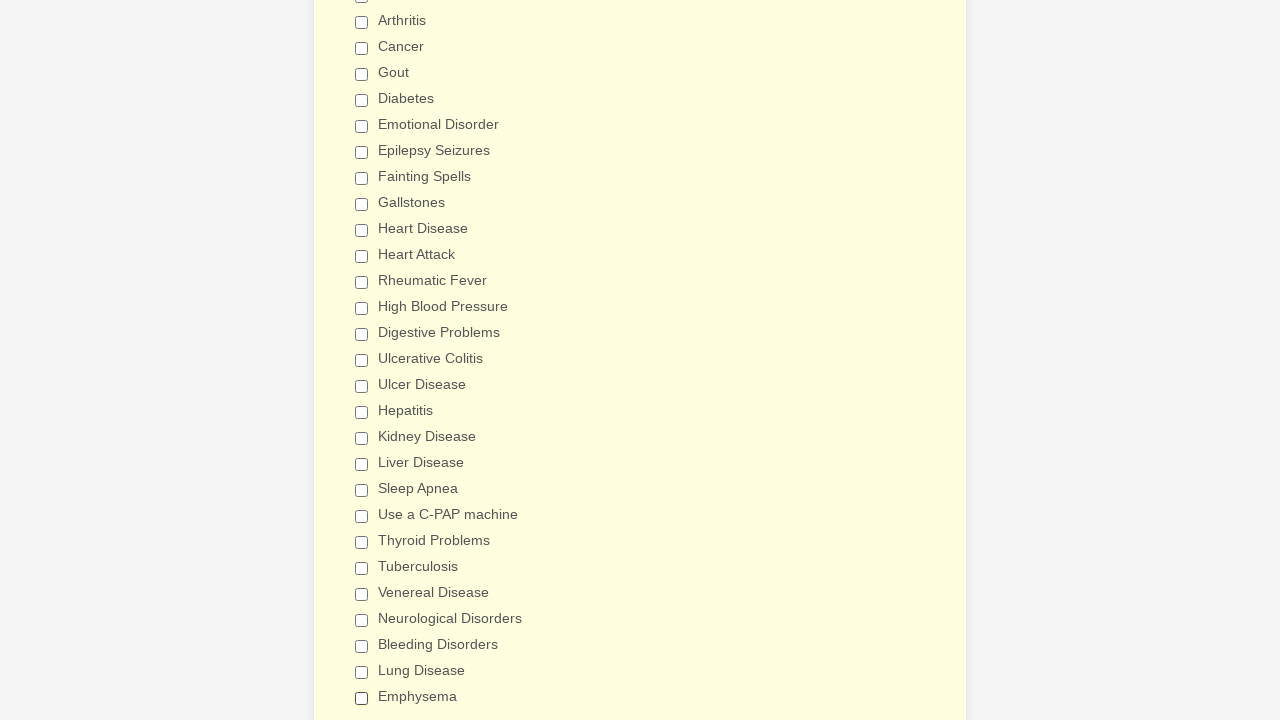

Verified checkbox is deselected
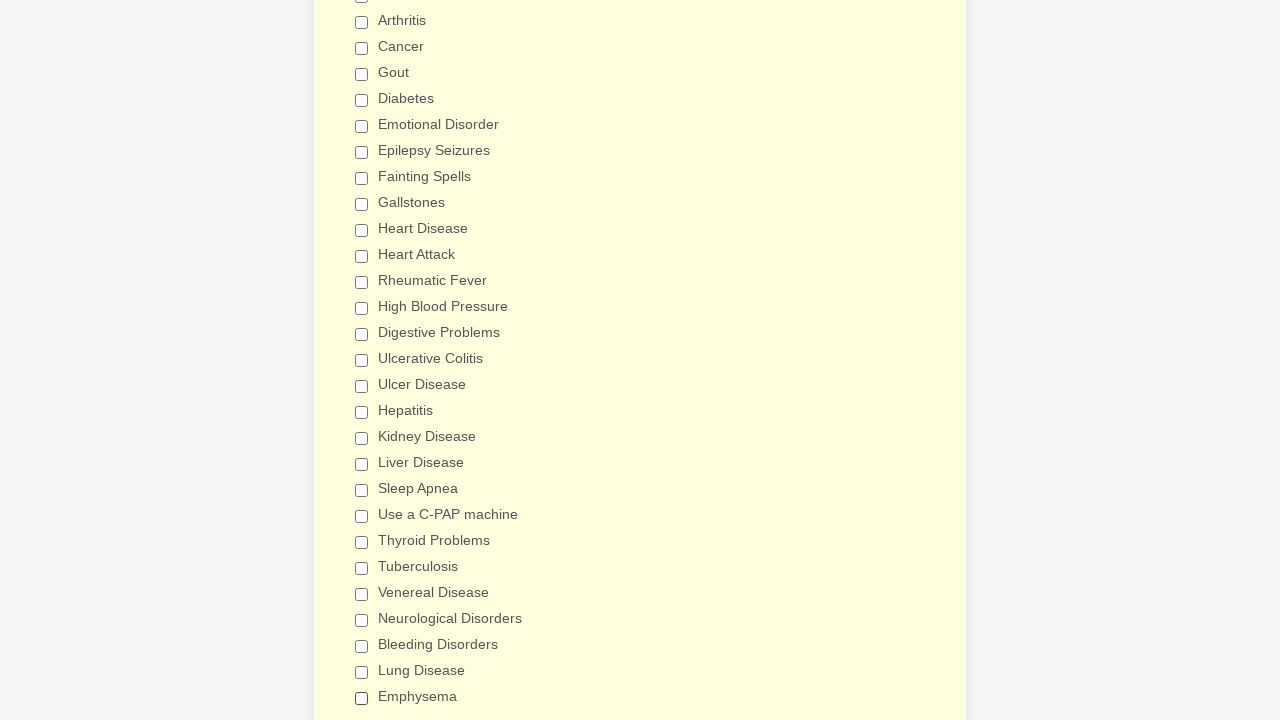

Verified checkbox is deselected
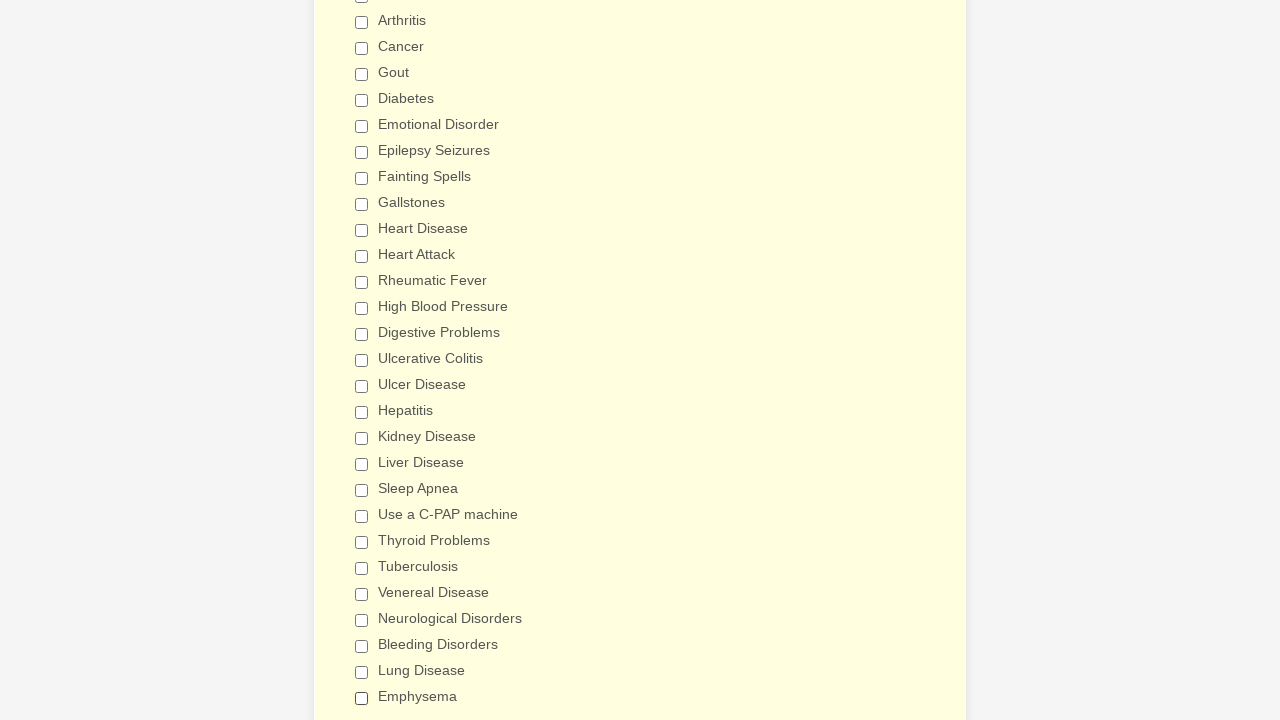

Verified checkbox is deselected
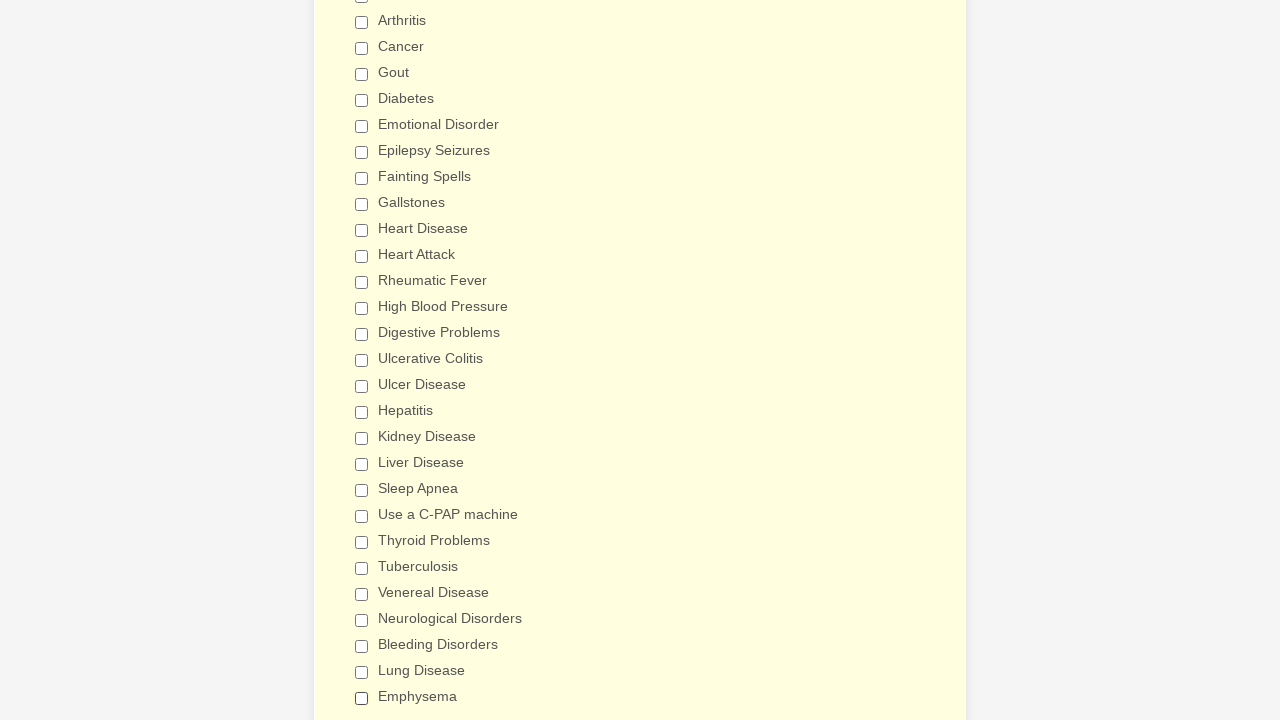

Verified checkbox is deselected
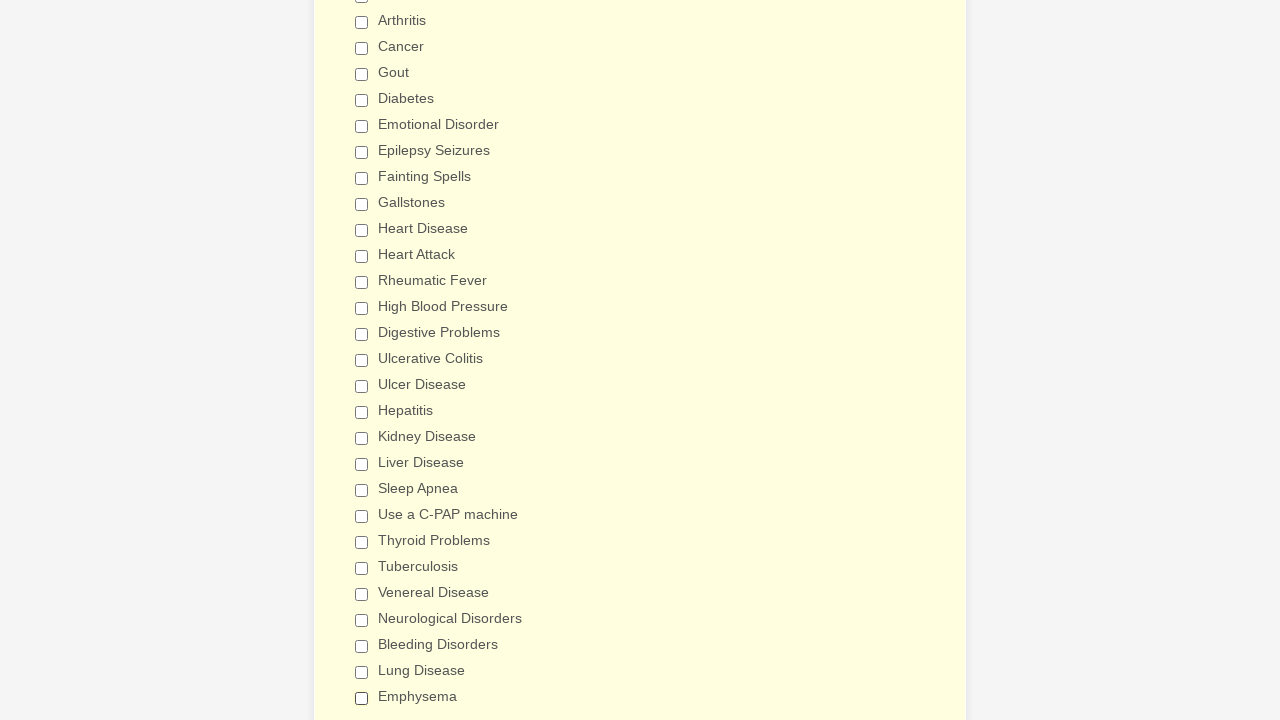

Verified checkbox is deselected
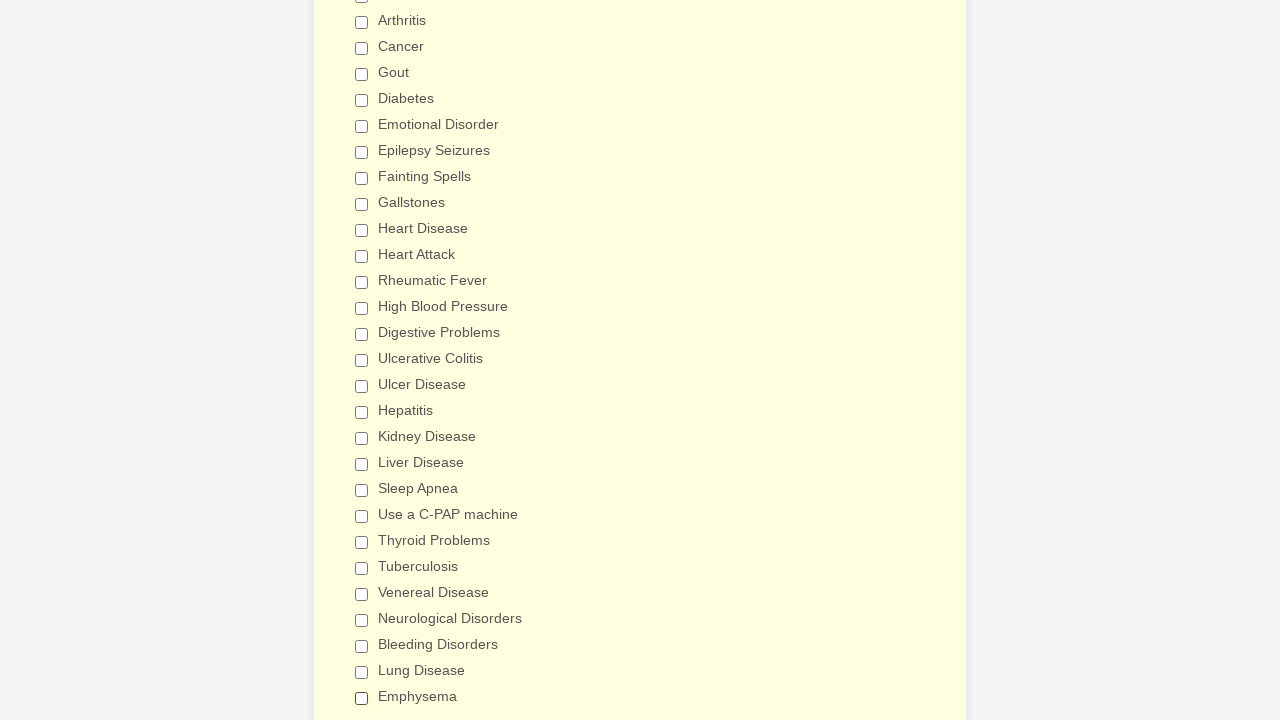

Verified checkbox is deselected
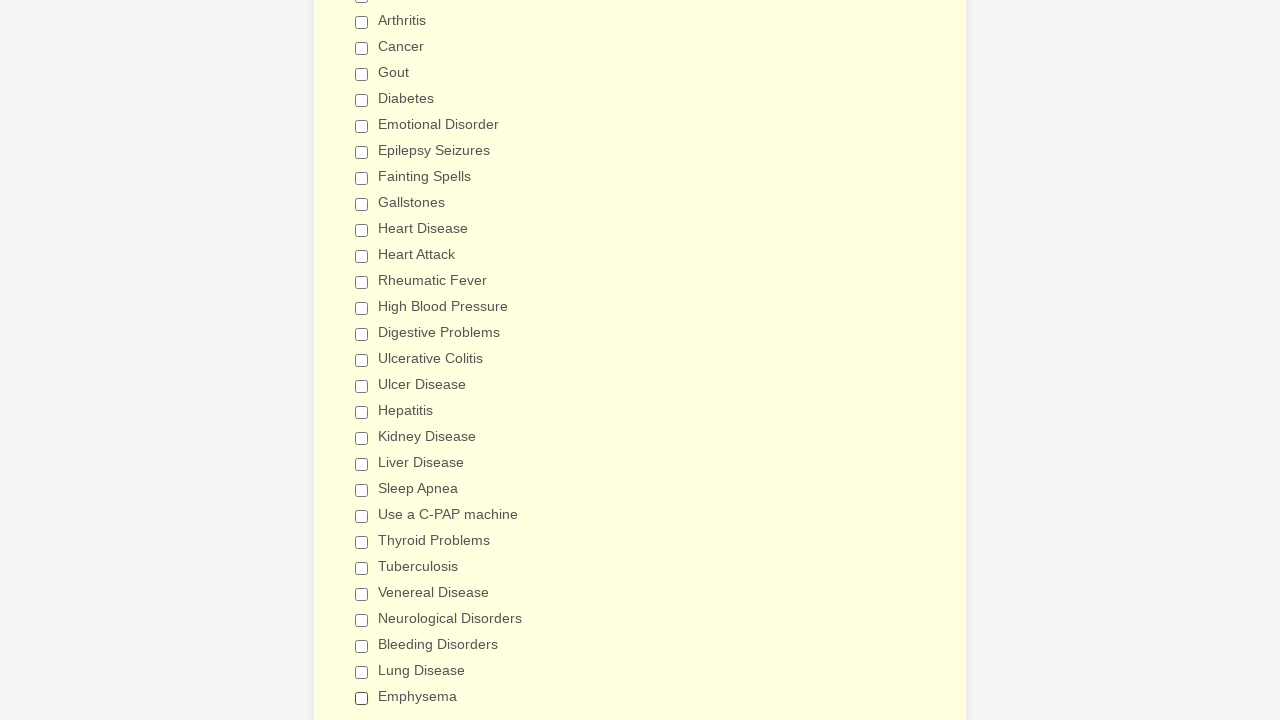

Verified checkbox is deselected
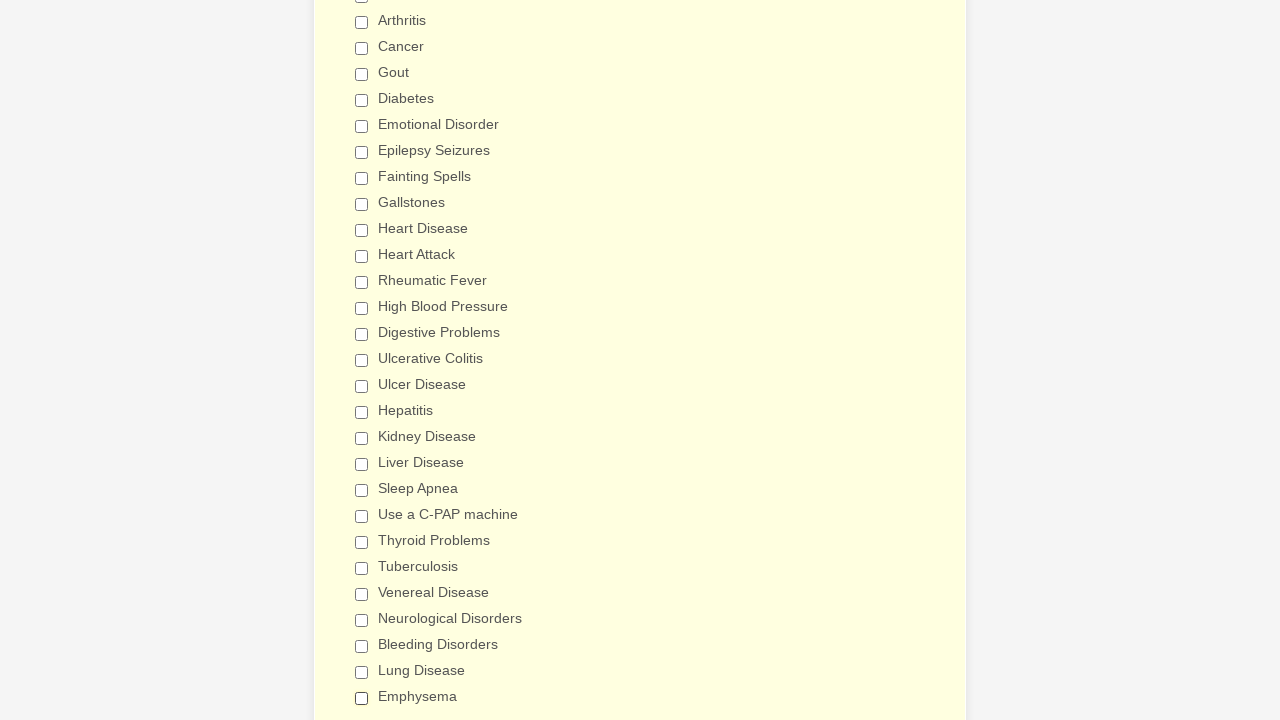

Verified checkbox is deselected
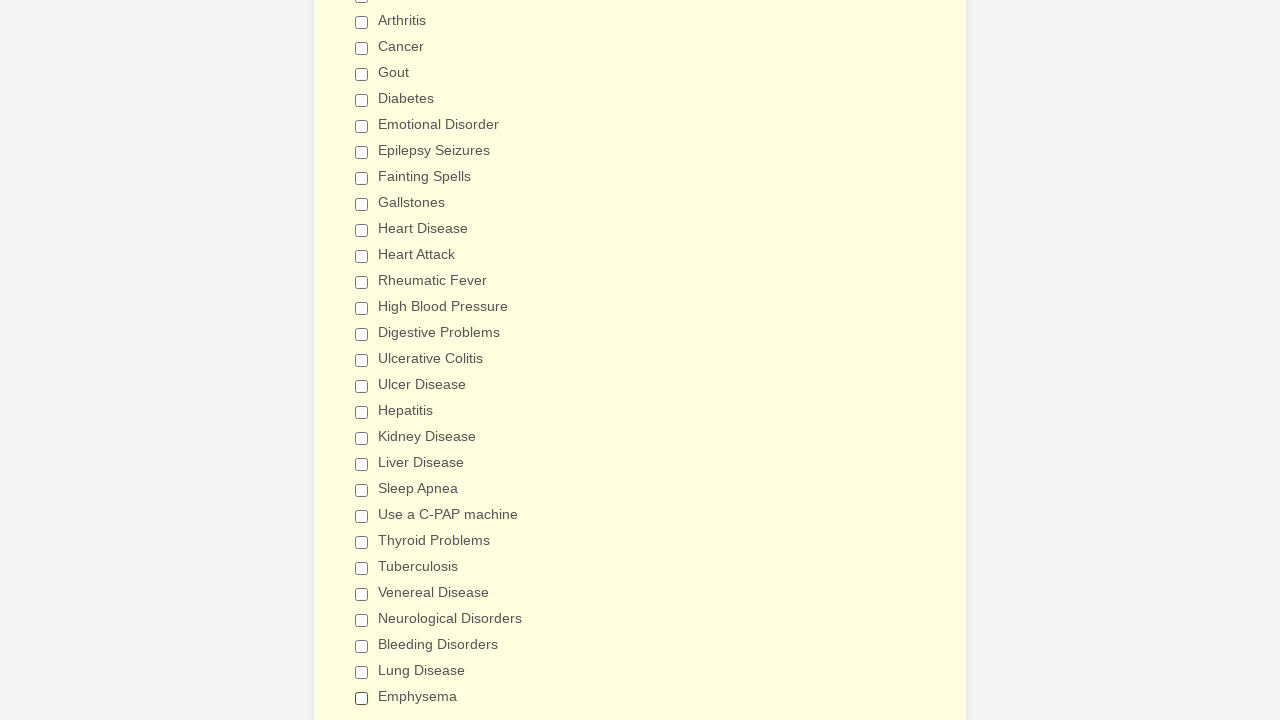

Verified checkbox is deselected
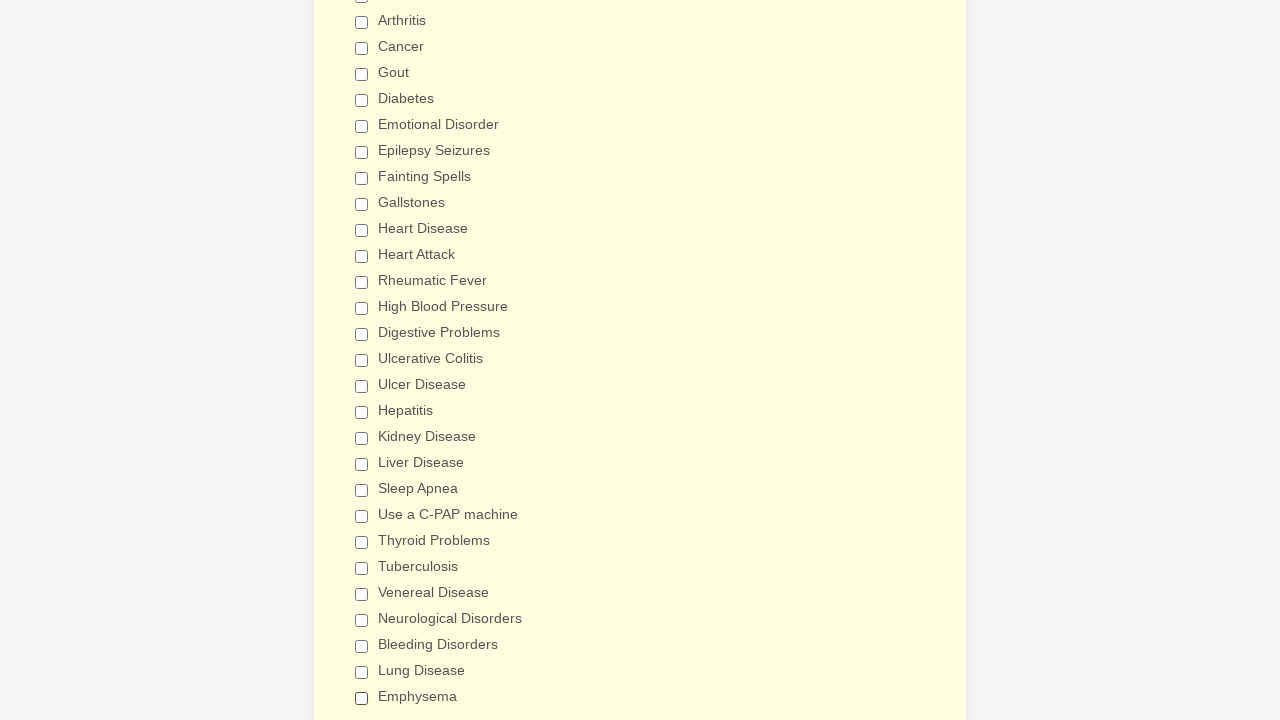

Verified checkbox is deselected
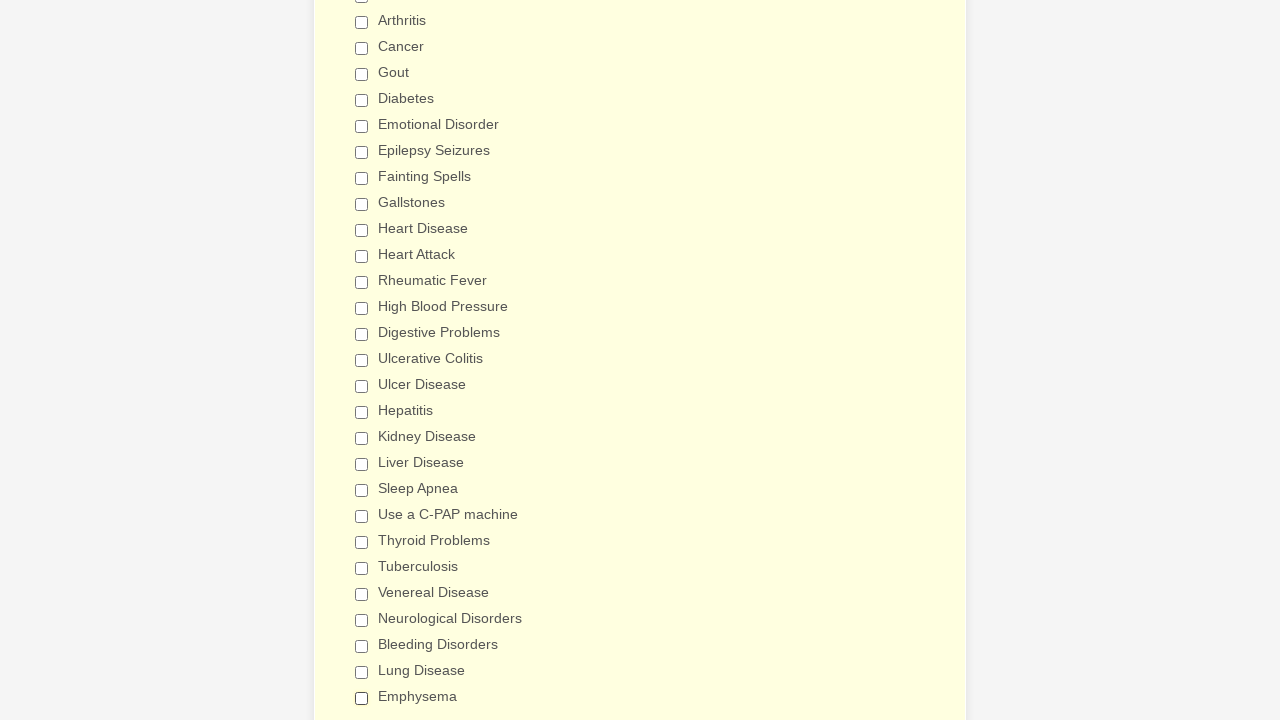

Verified checkbox is deselected
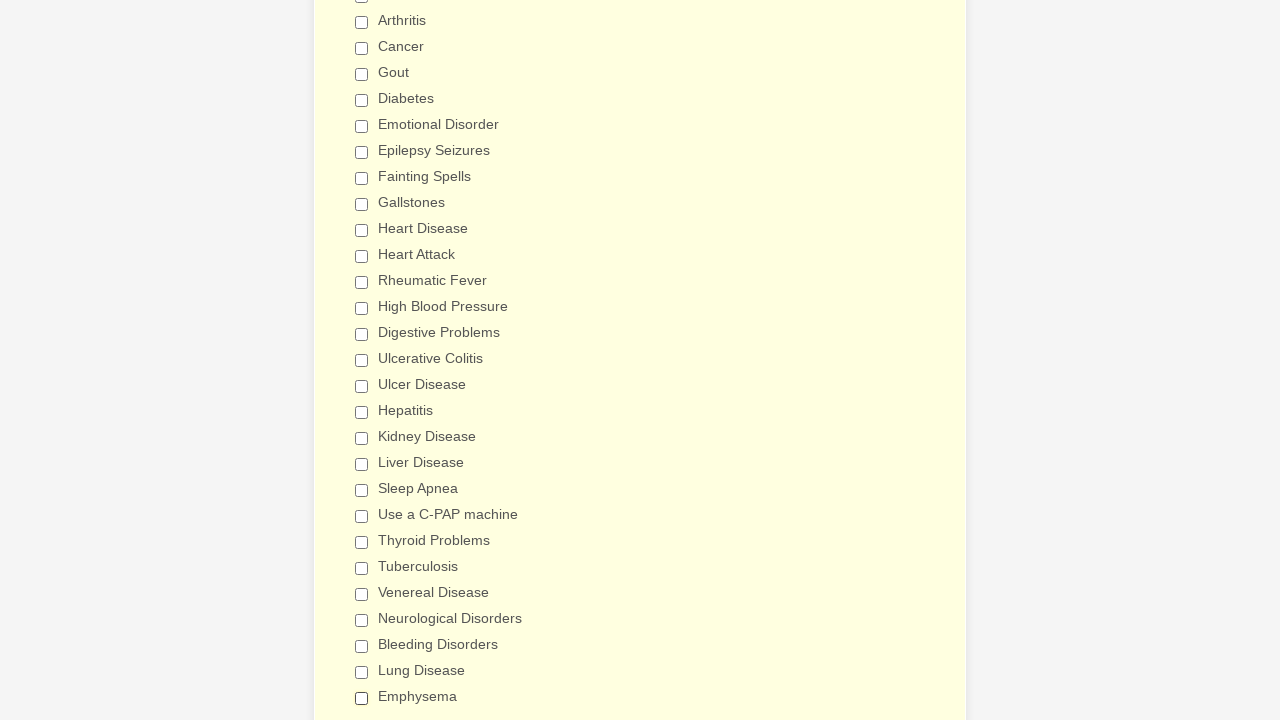

Verified checkbox is deselected
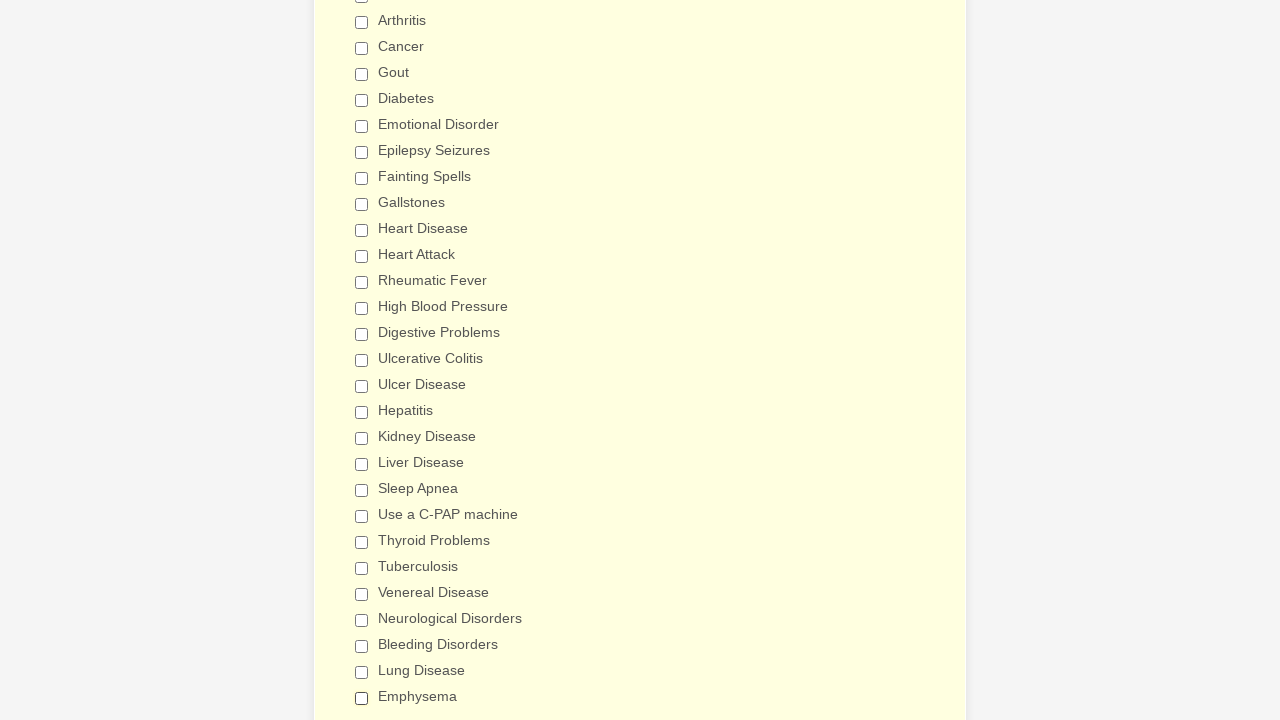

Verified checkbox is deselected
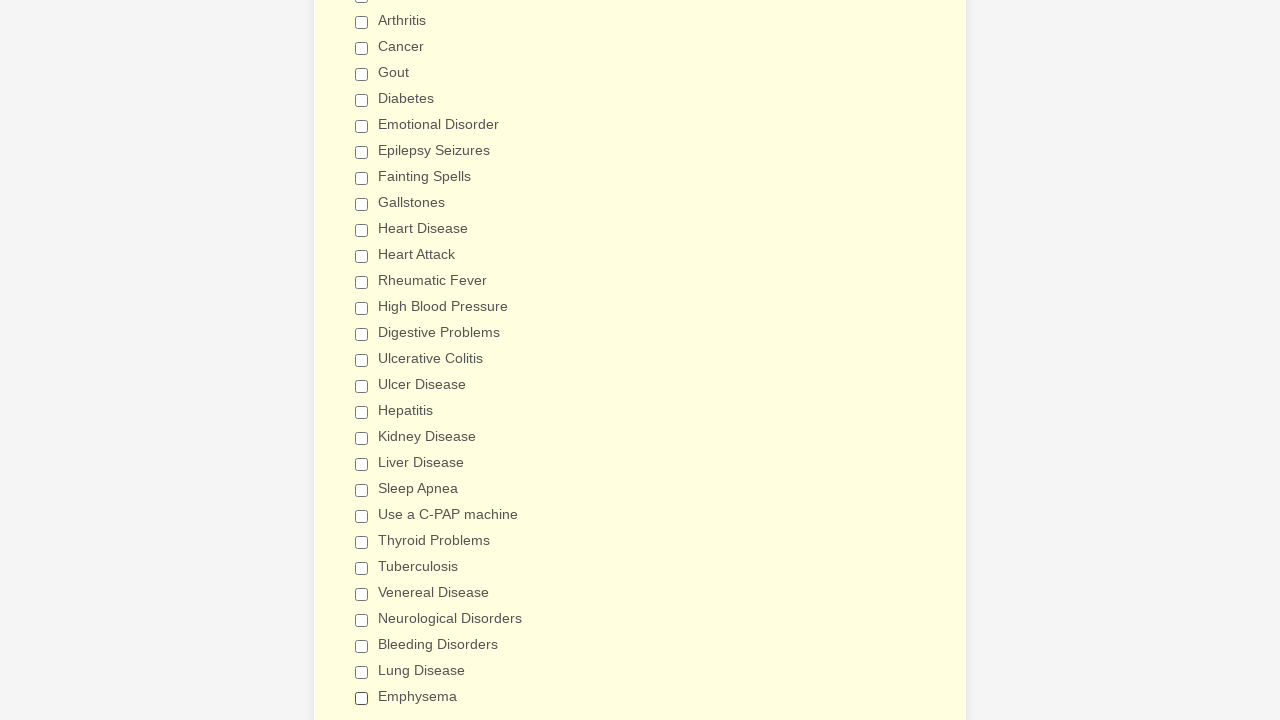

Verified checkbox is deselected
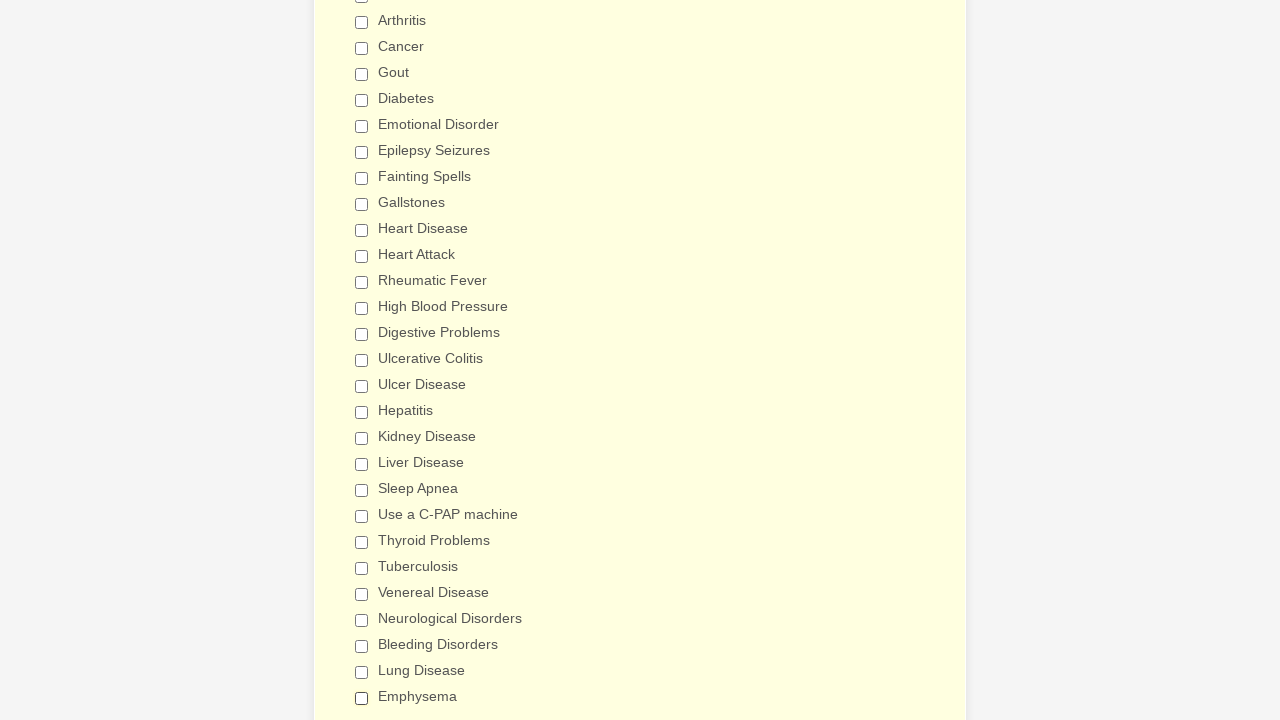

Verified checkbox is deselected
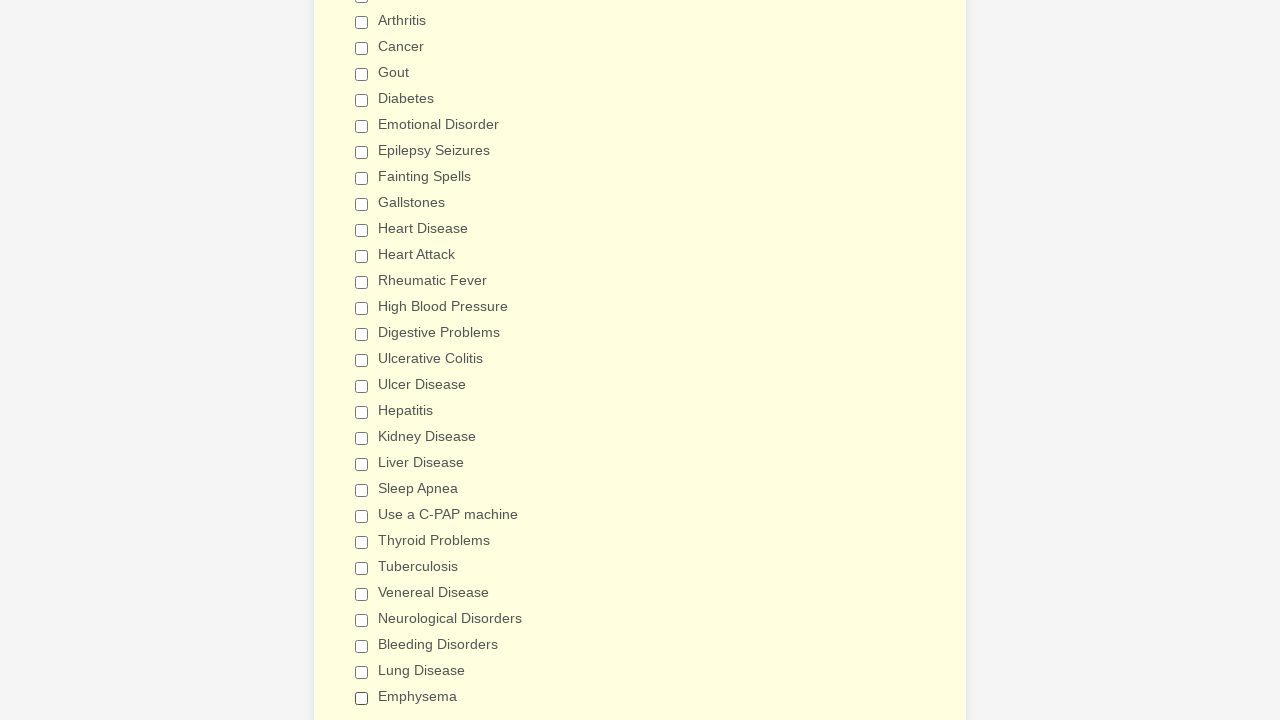

Verified checkbox is deselected
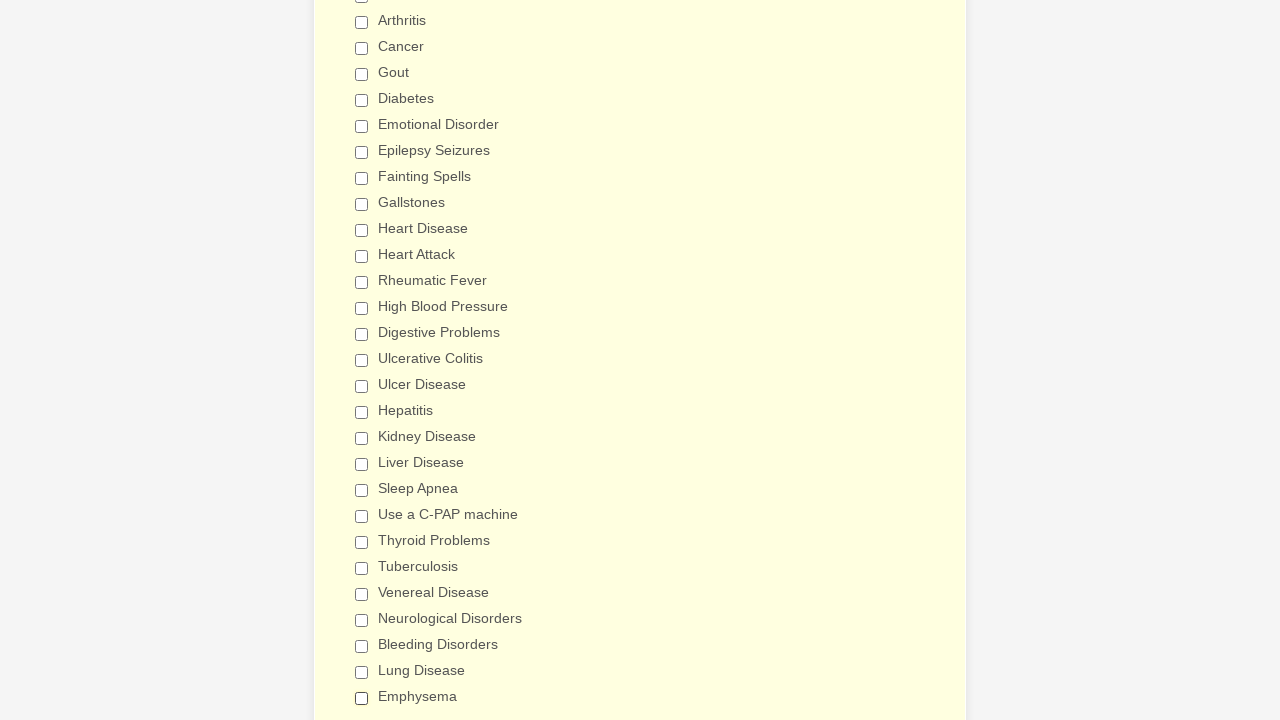

Verified checkbox is deselected
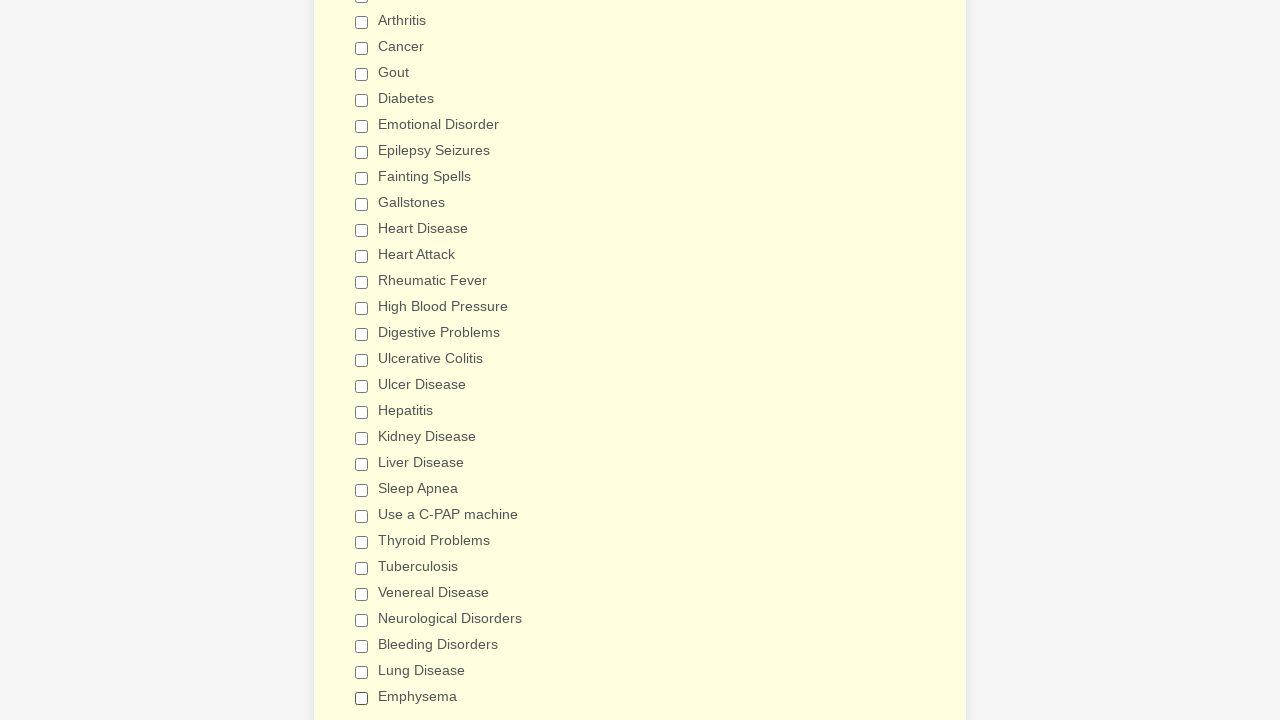

Verified checkbox is deselected
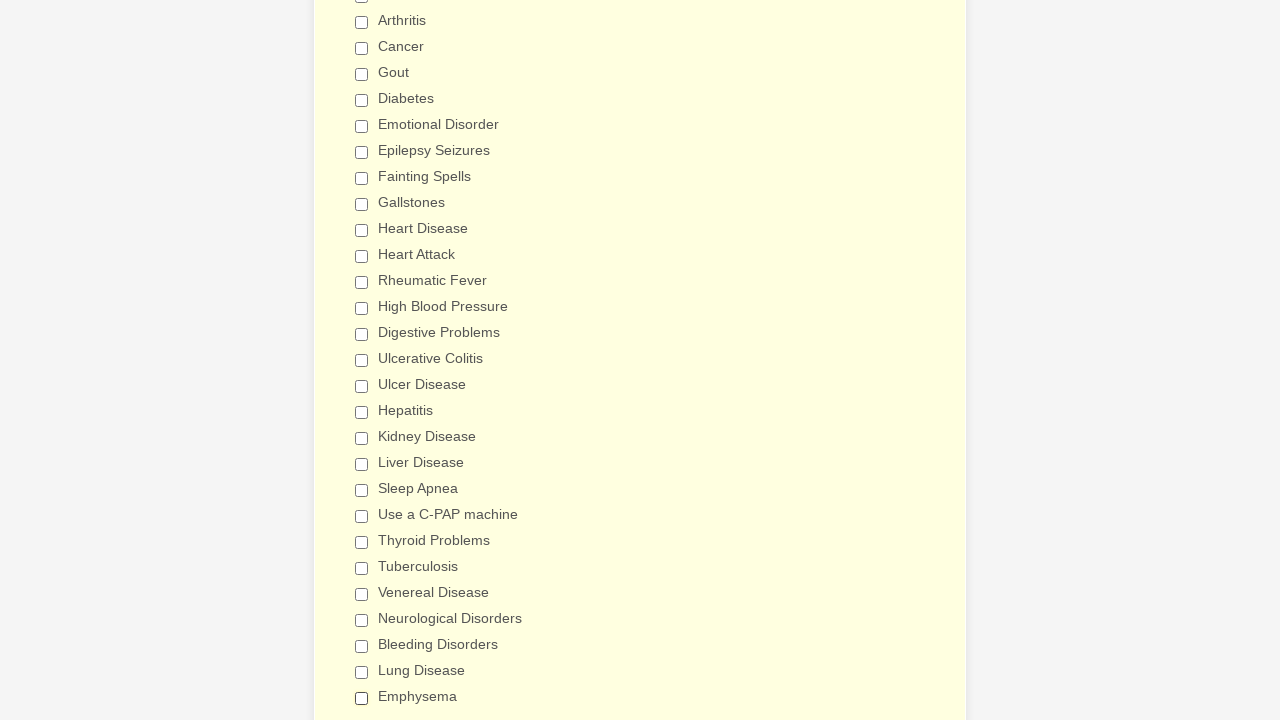

Verified checkbox is deselected
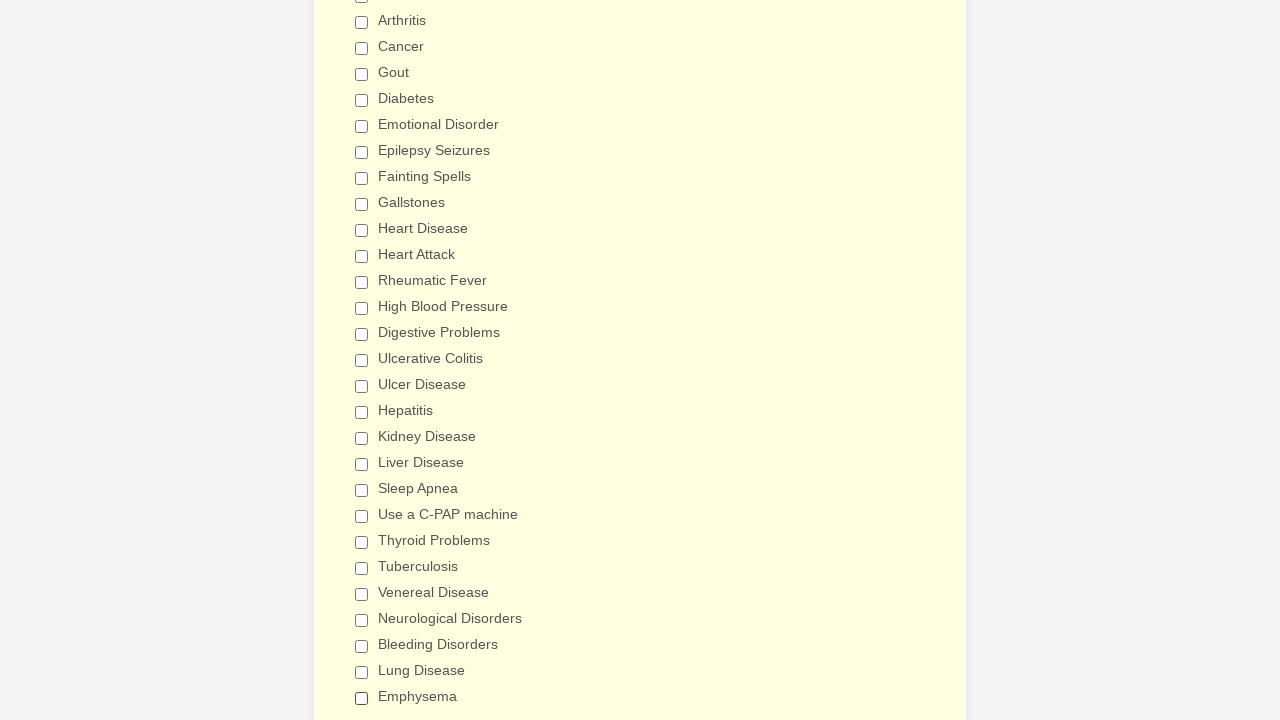

Verified checkbox is deselected
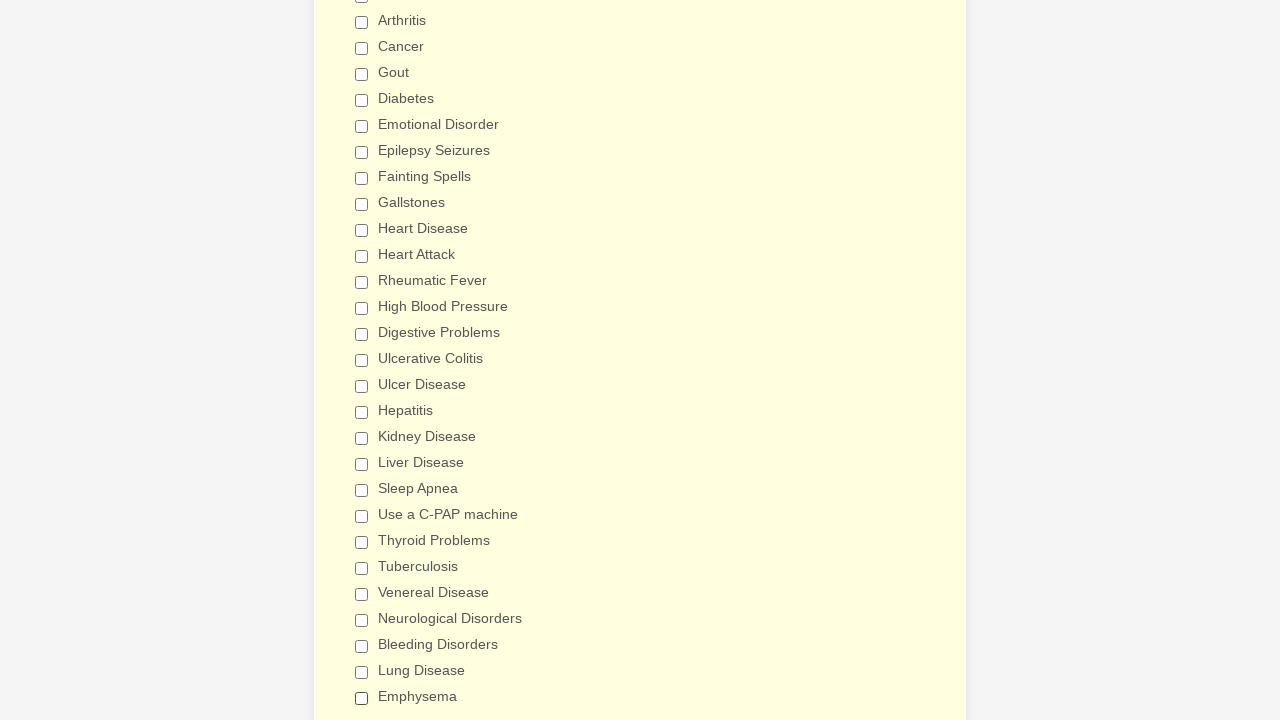

Verified checkbox is deselected
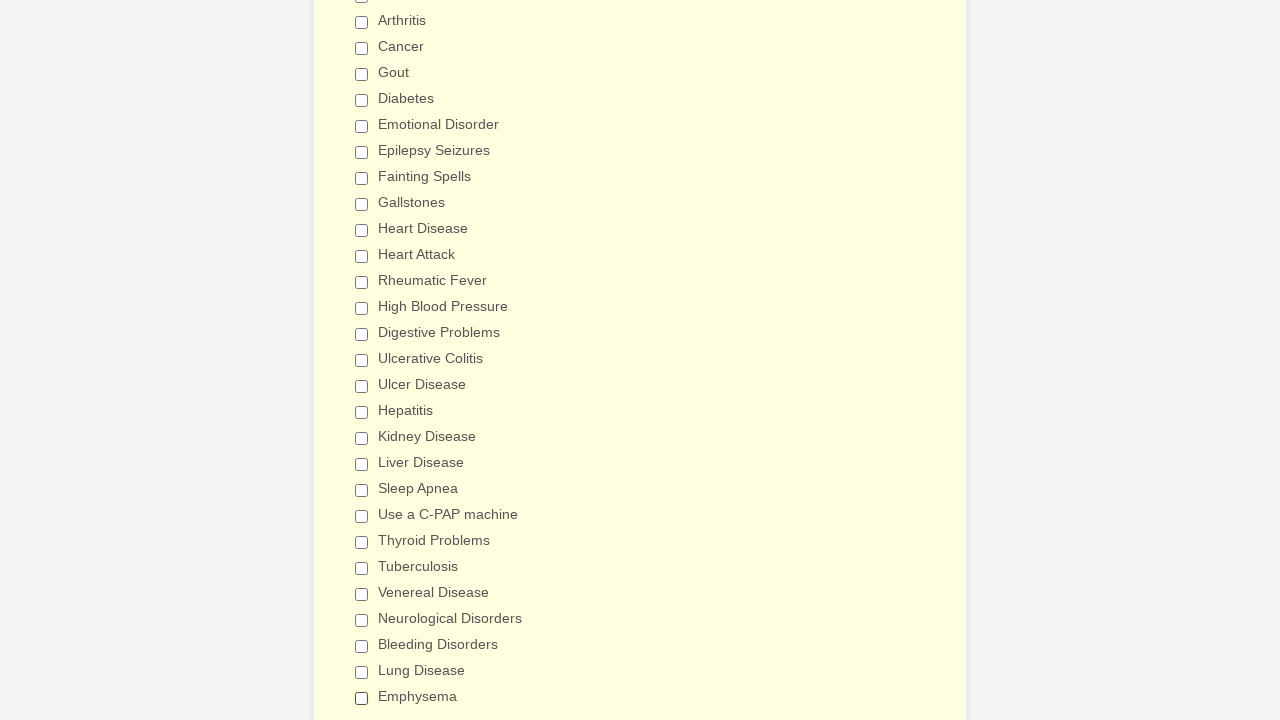

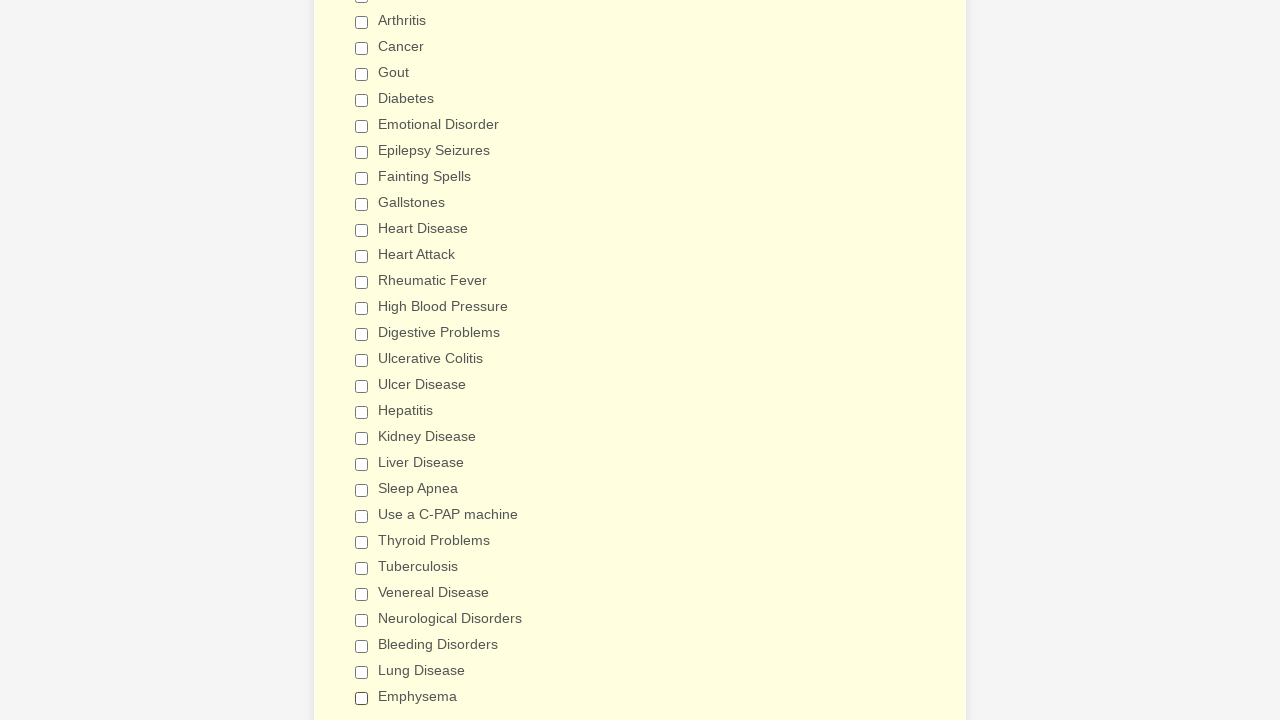